Fills out a form with many input fields by entering the same text in all of them

Starting URL: http://suninjuly.github.io/huge_form.html

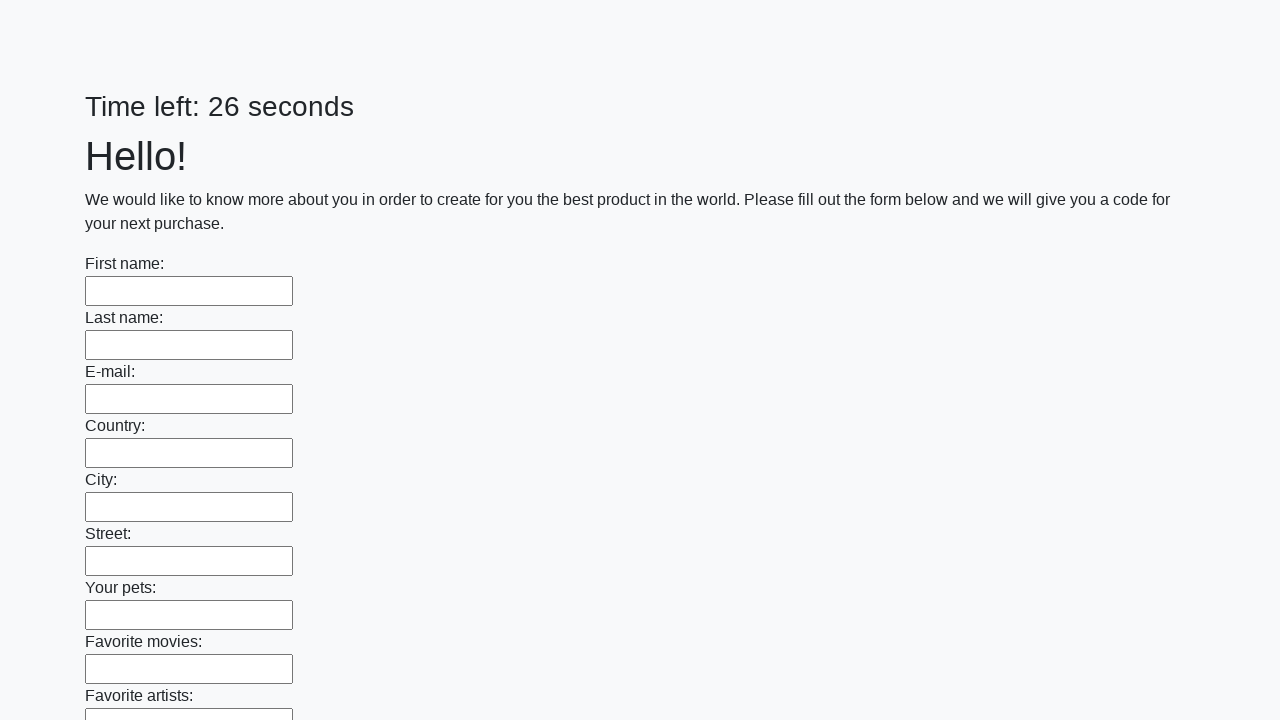

Located all input elements on the form
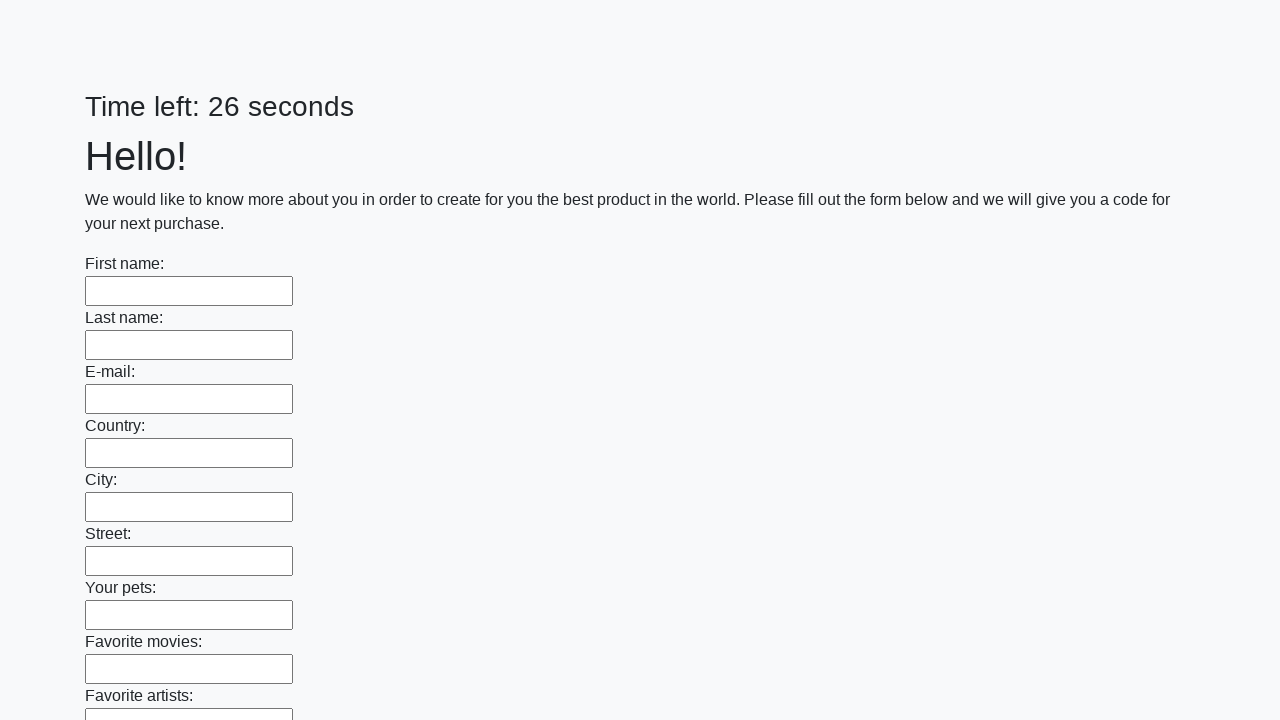

Filled an input field with 'Мой ответ' on input >> nth=0
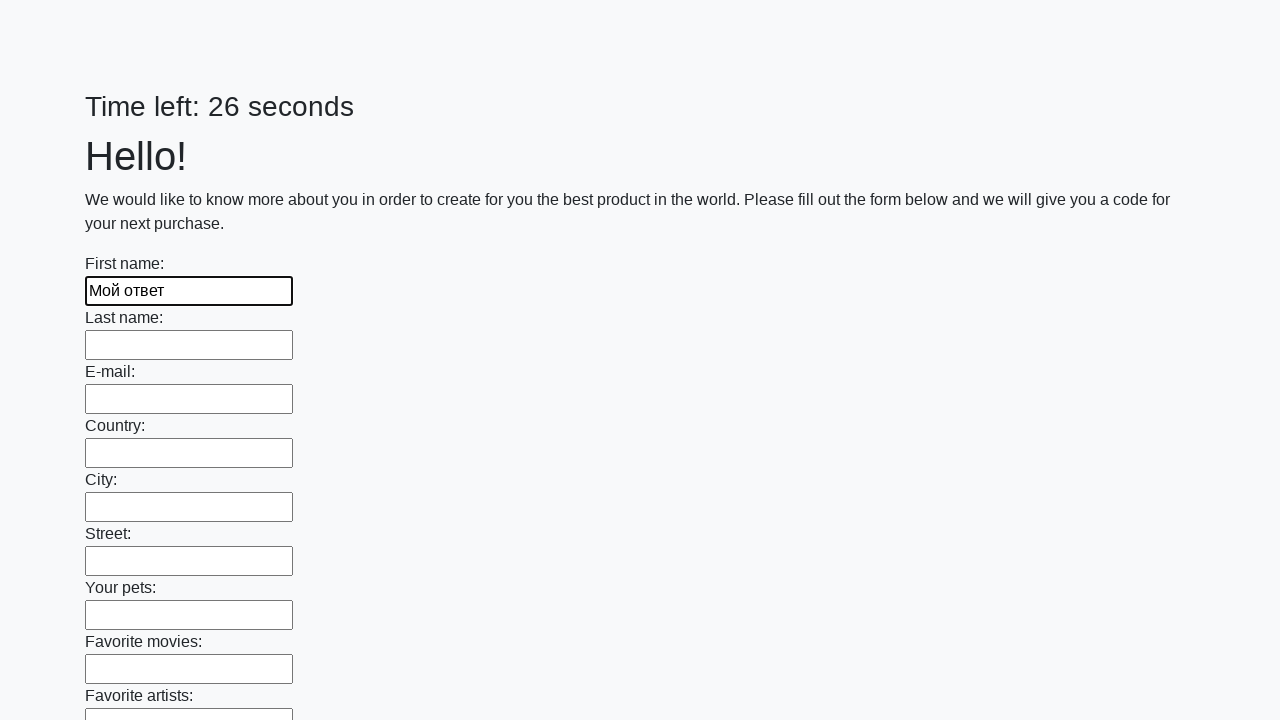

Filled an input field with 'Мой ответ' on input >> nth=1
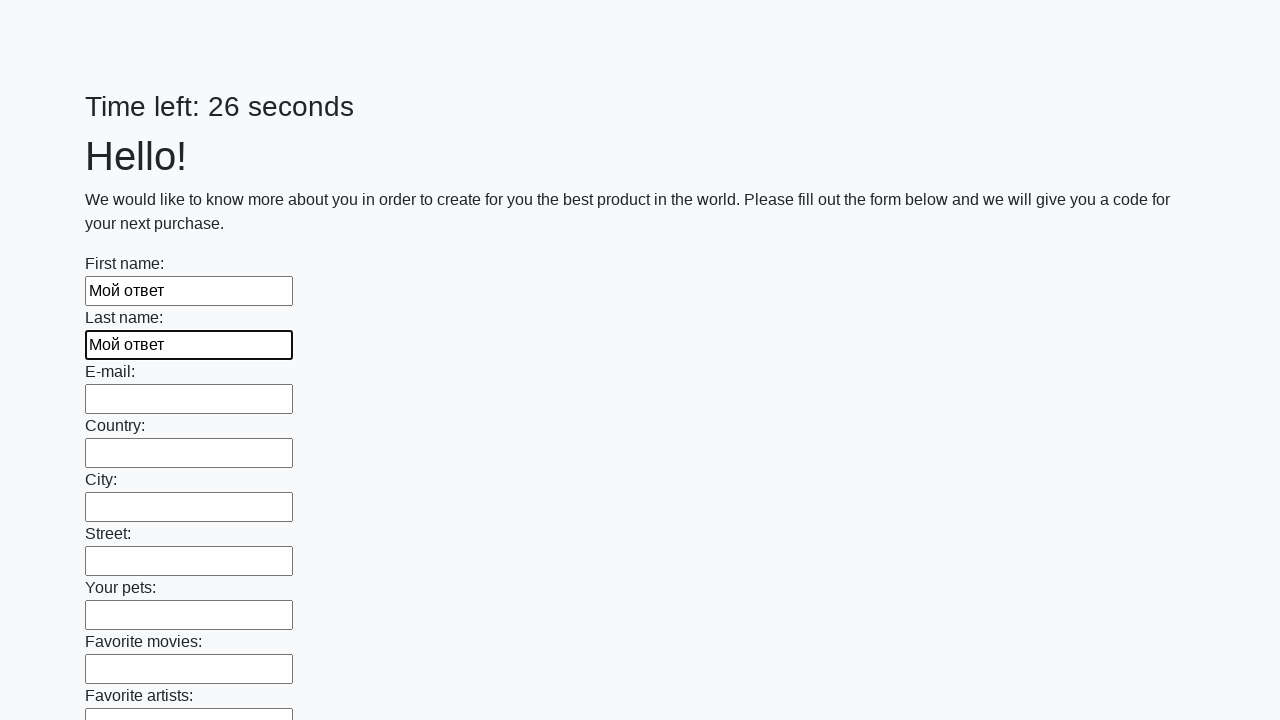

Filled an input field with 'Мой ответ' on input >> nth=2
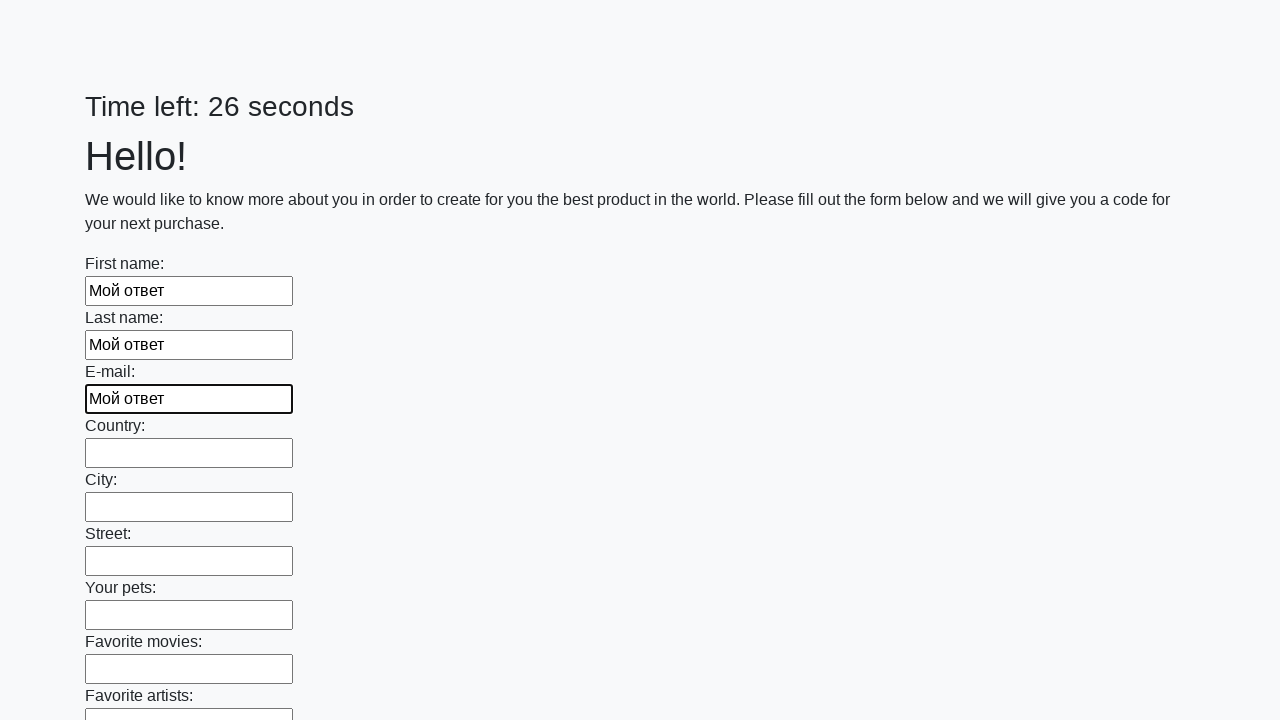

Filled an input field with 'Мой ответ' on input >> nth=3
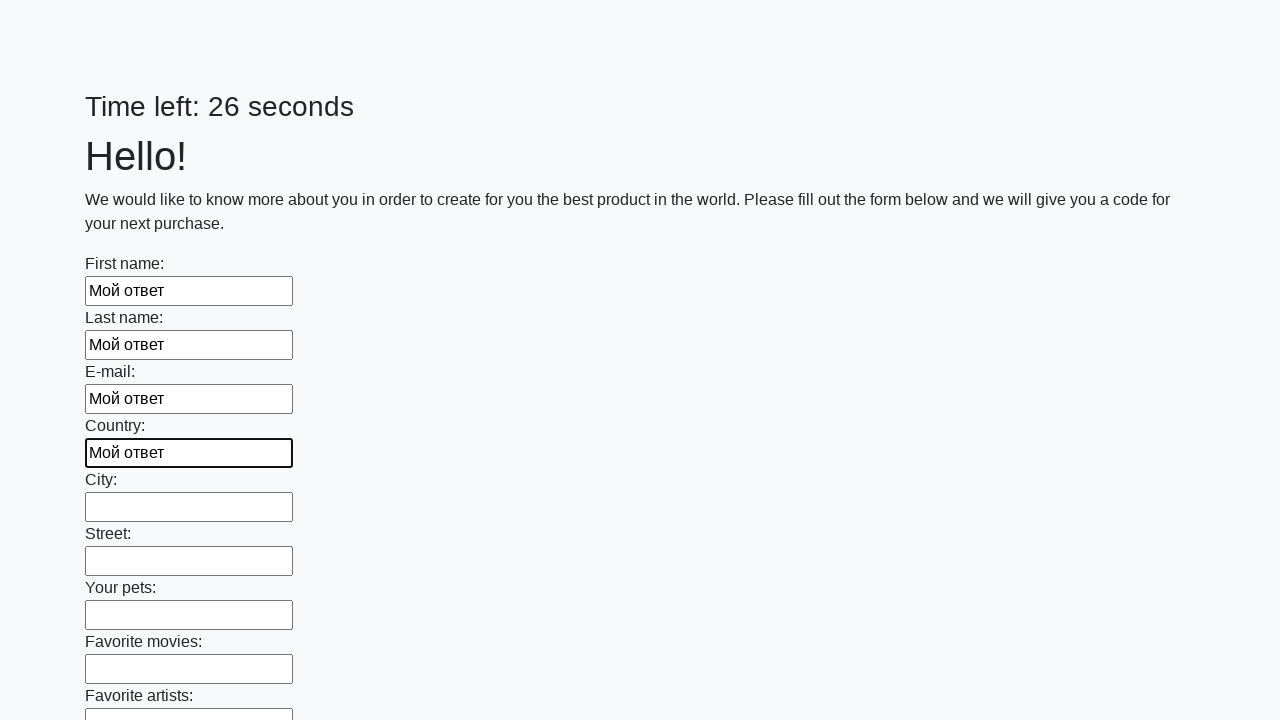

Filled an input field with 'Мой ответ' on input >> nth=4
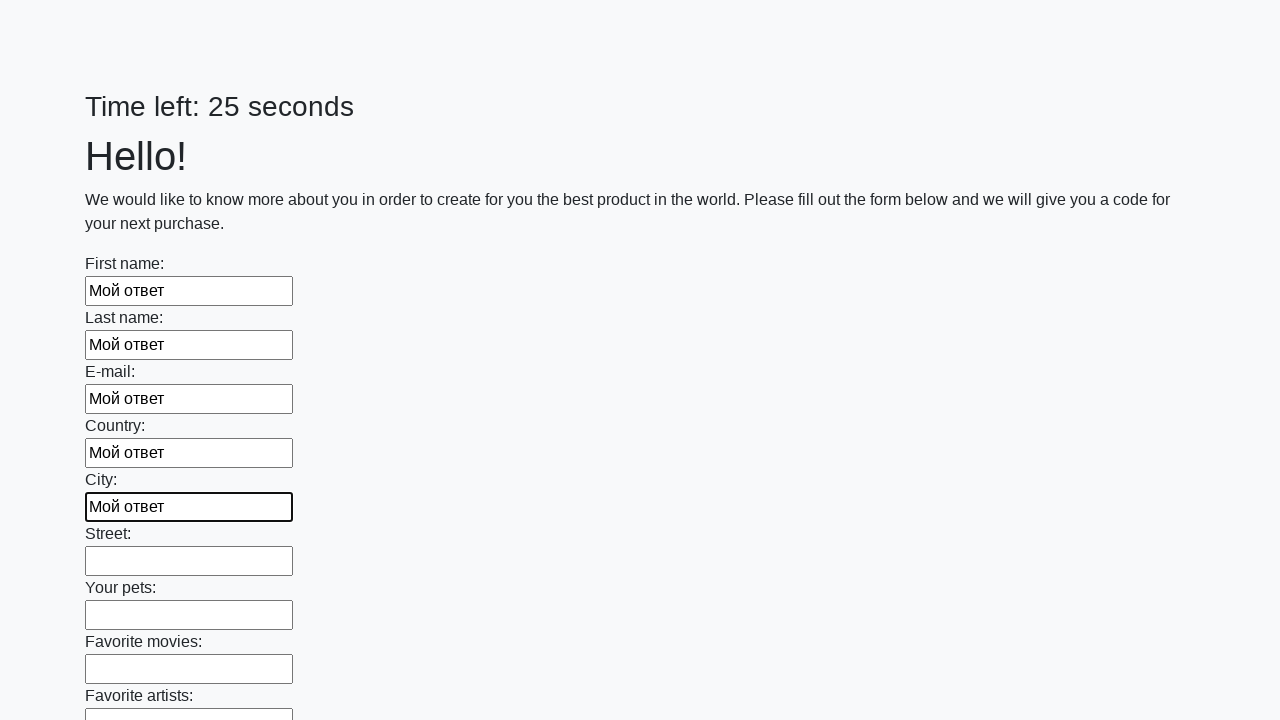

Filled an input field with 'Мой ответ' on input >> nth=5
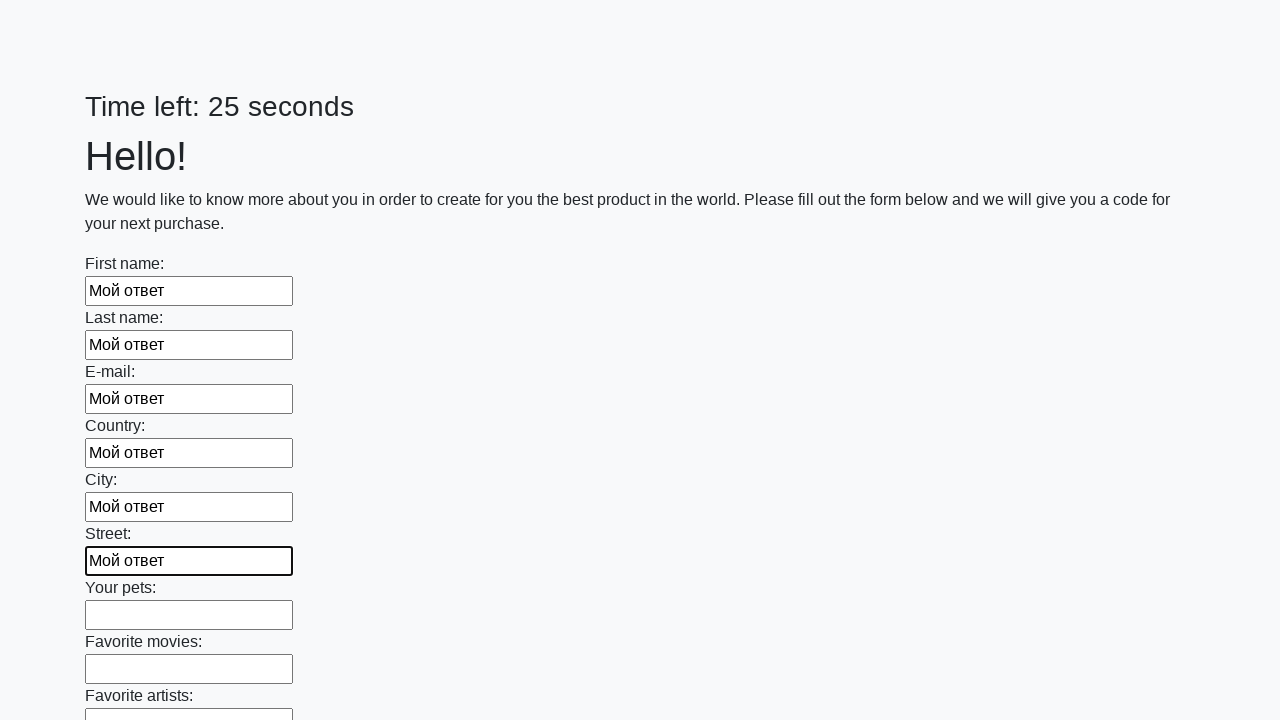

Filled an input field with 'Мой ответ' on input >> nth=6
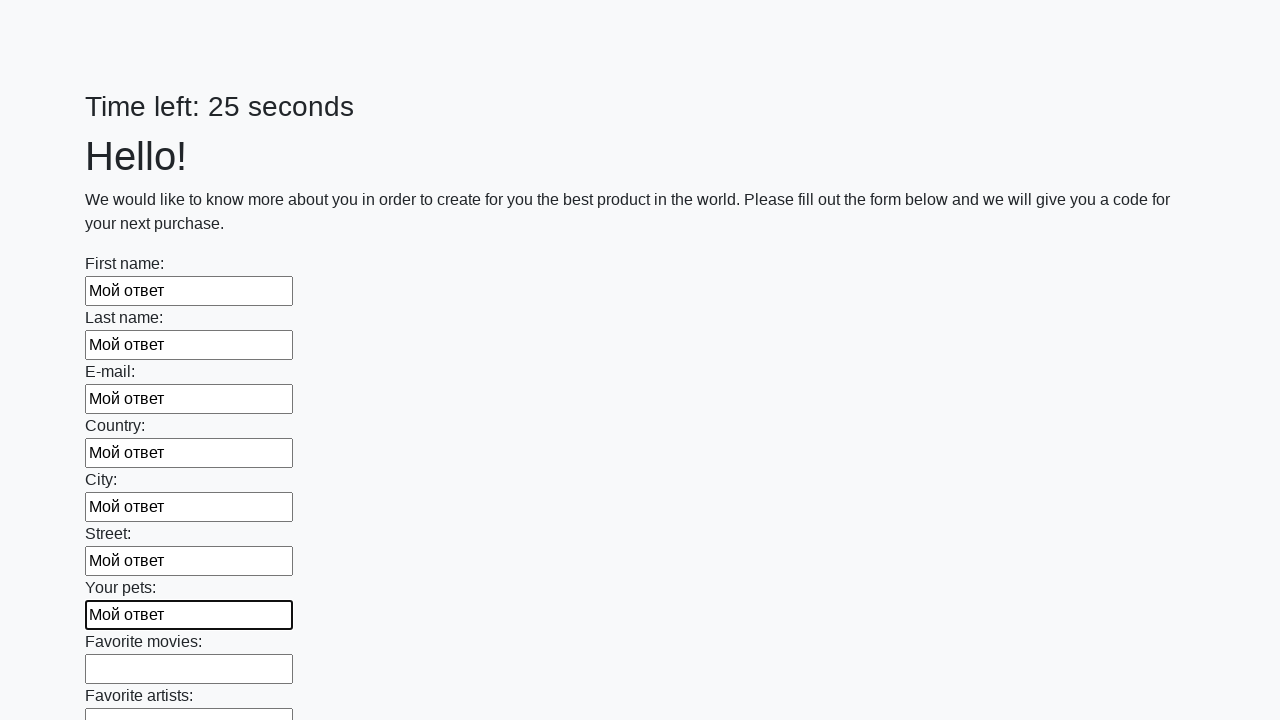

Filled an input field with 'Мой ответ' on input >> nth=7
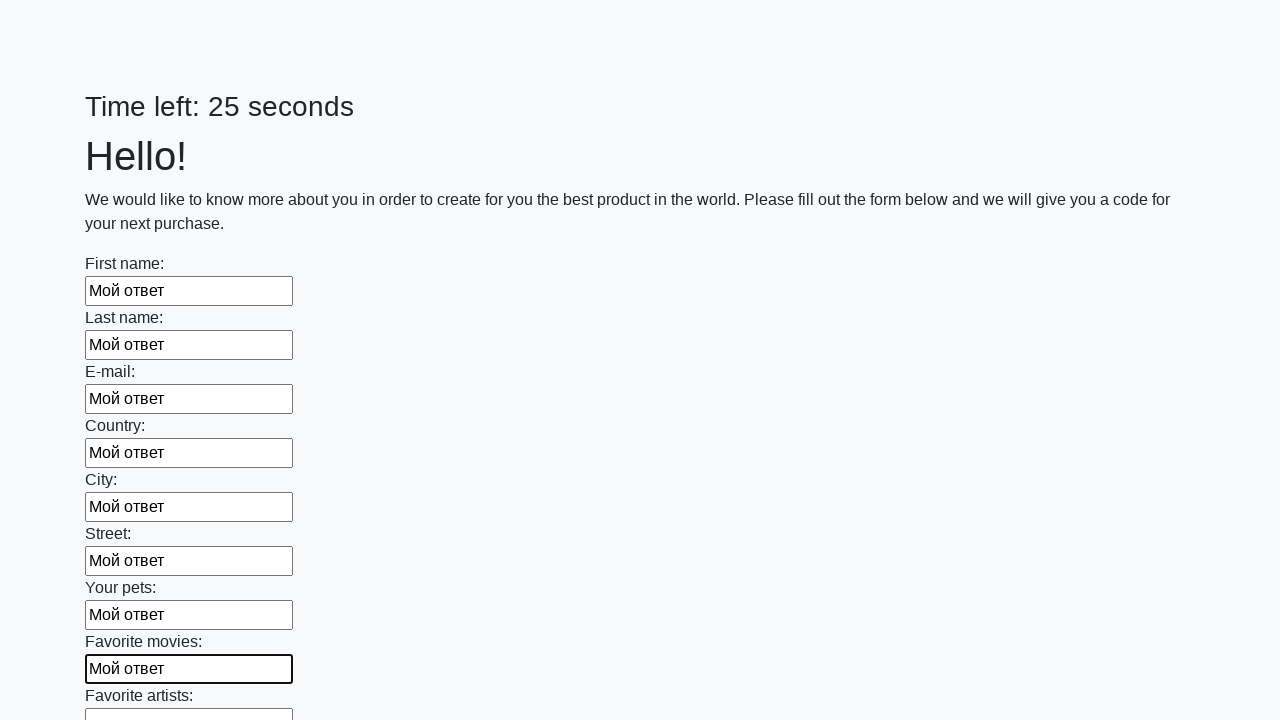

Filled an input field with 'Мой ответ' on input >> nth=8
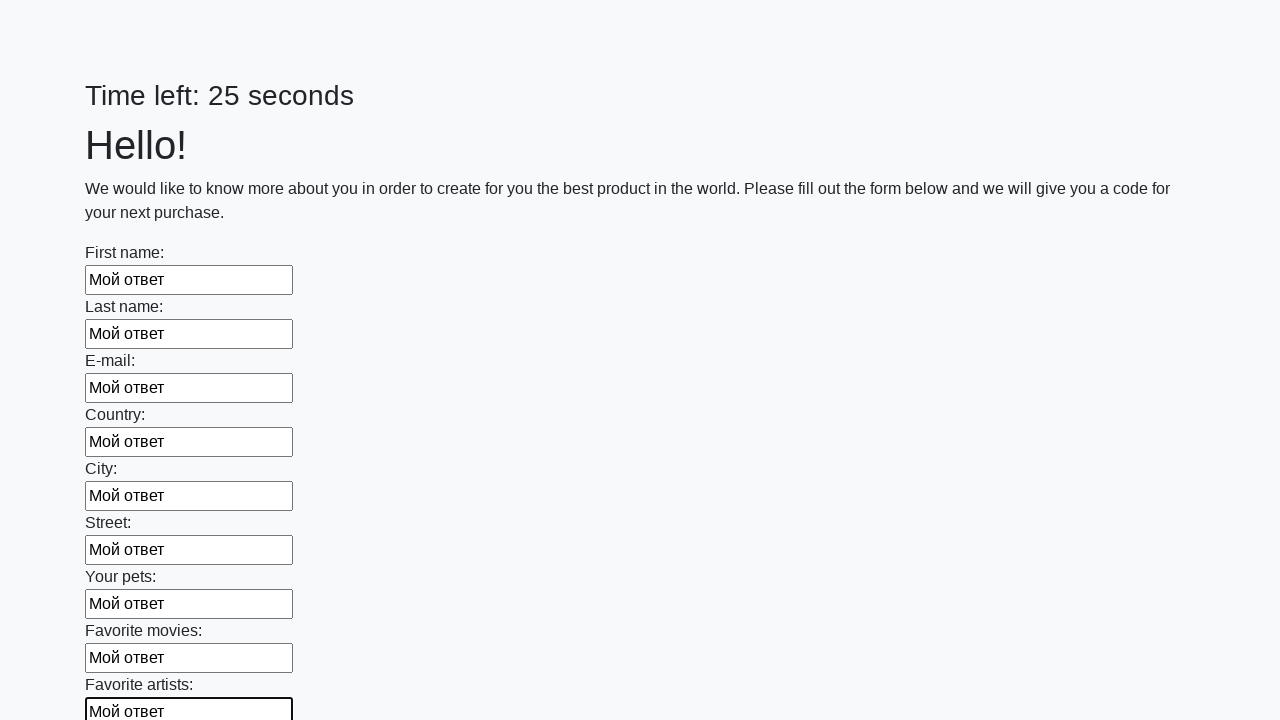

Filled an input field with 'Мой ответ' on input >> nth=9
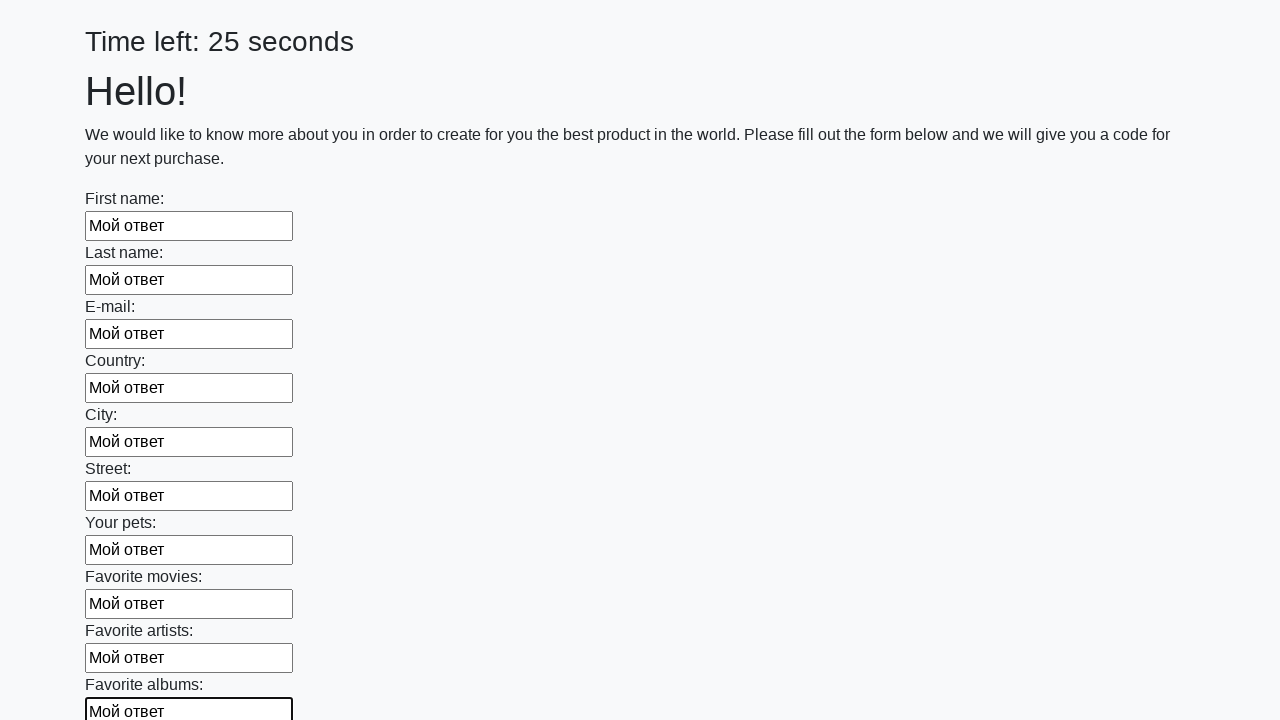

Filled an input field with 'Мой ответ' on input >> nth=10
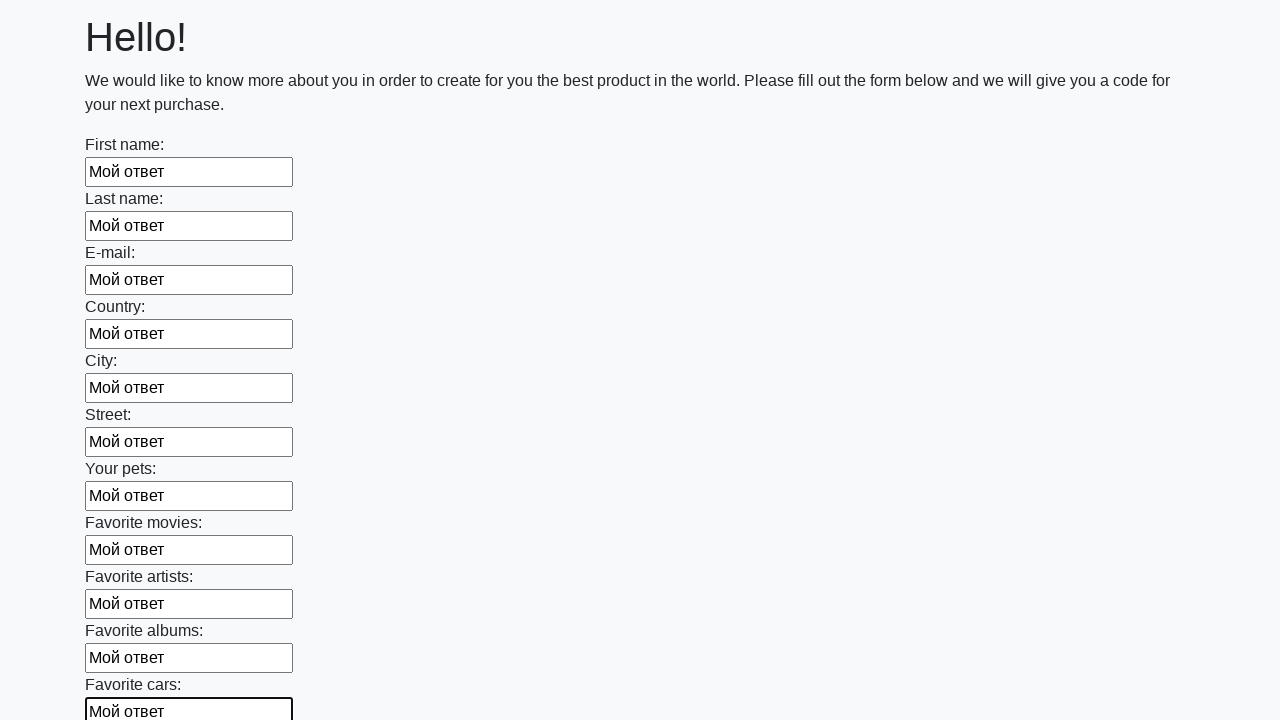

Filled an input field with 'Мой ответ' on input >> nth=11
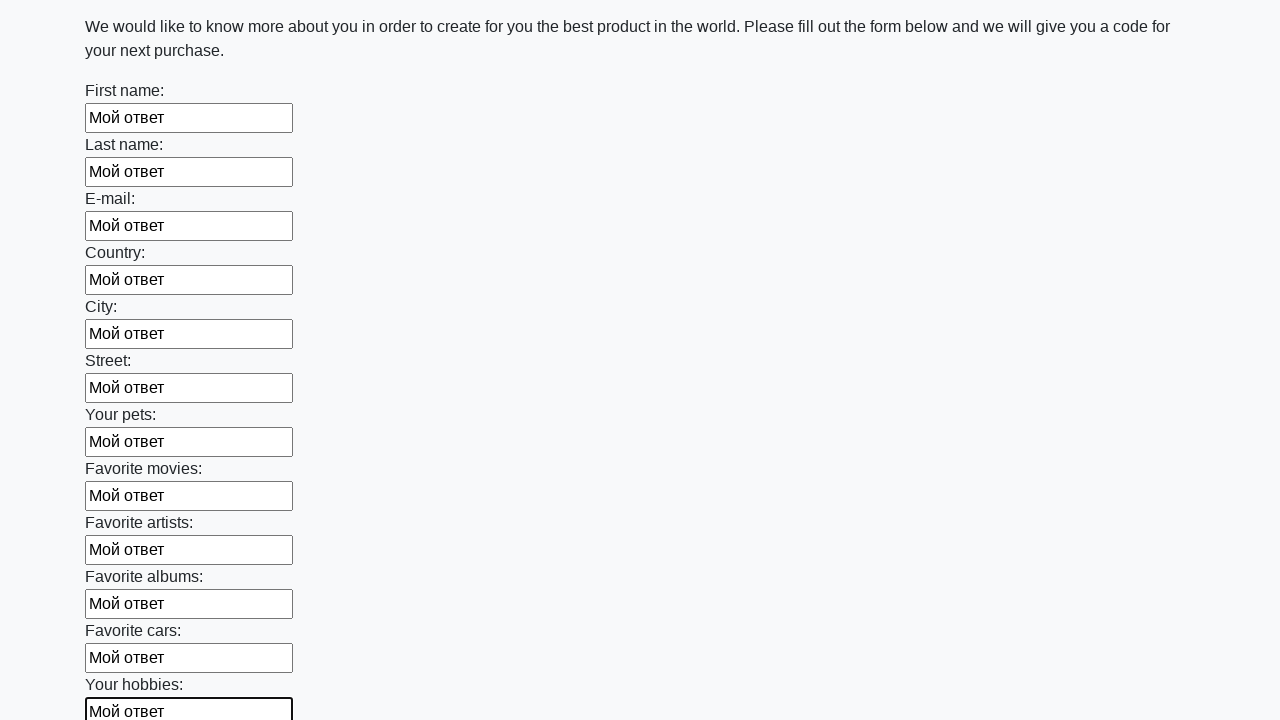

Filled an input field with 'Мой ответ' on input >> nth=12
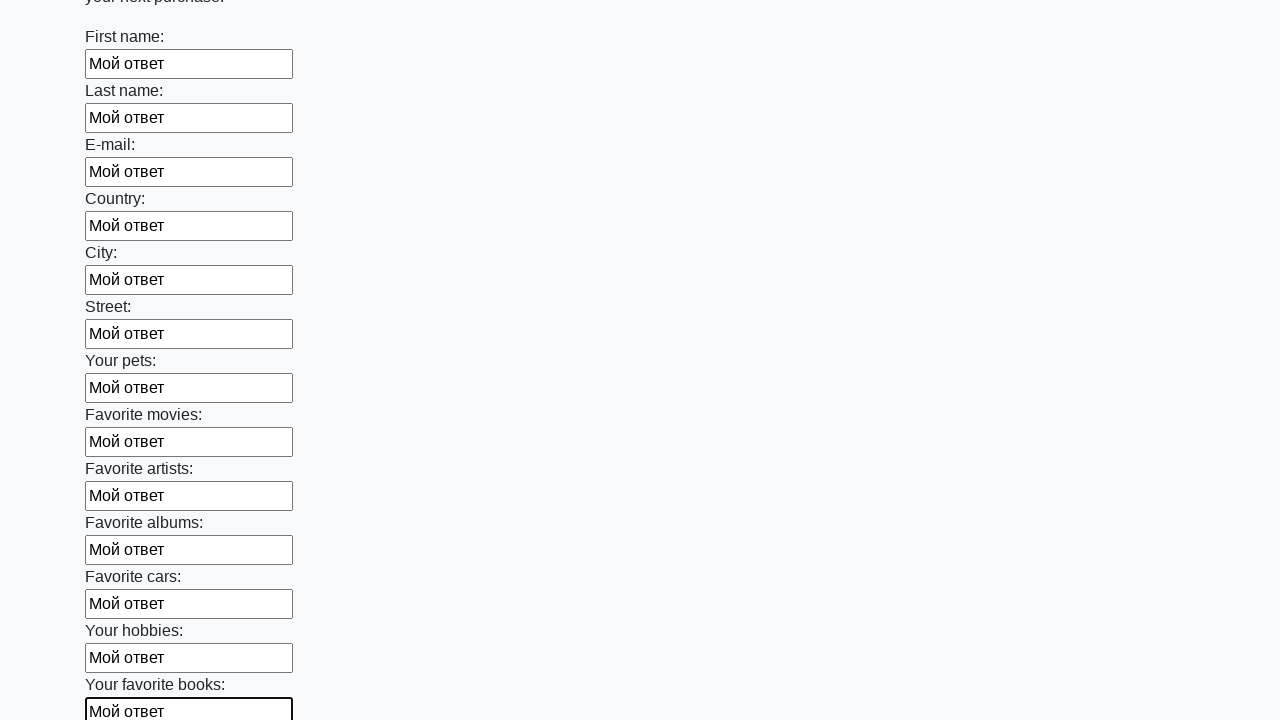

Filled an input field with 'Мой ответ' on input >> nth=13
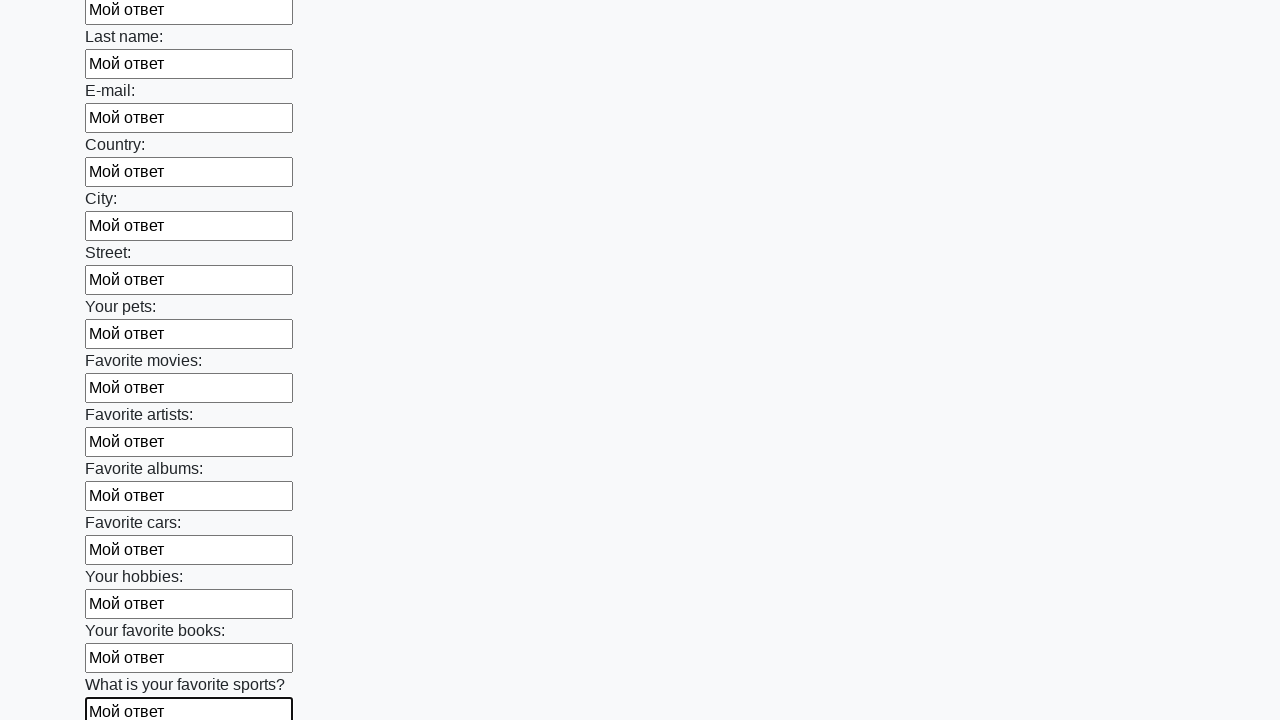

Filled an input field with 'Мой ответ' on input >> nth=14
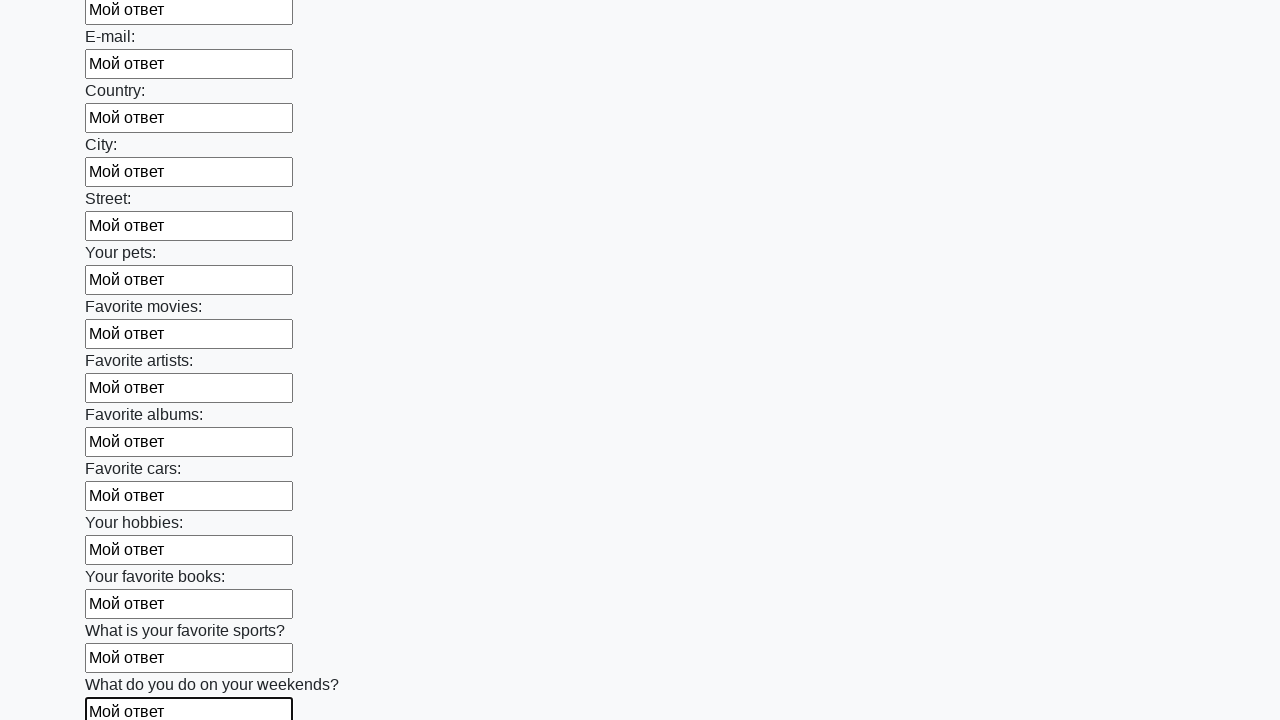

Filled an input field with 'Мой ответ' on input >> nth=15
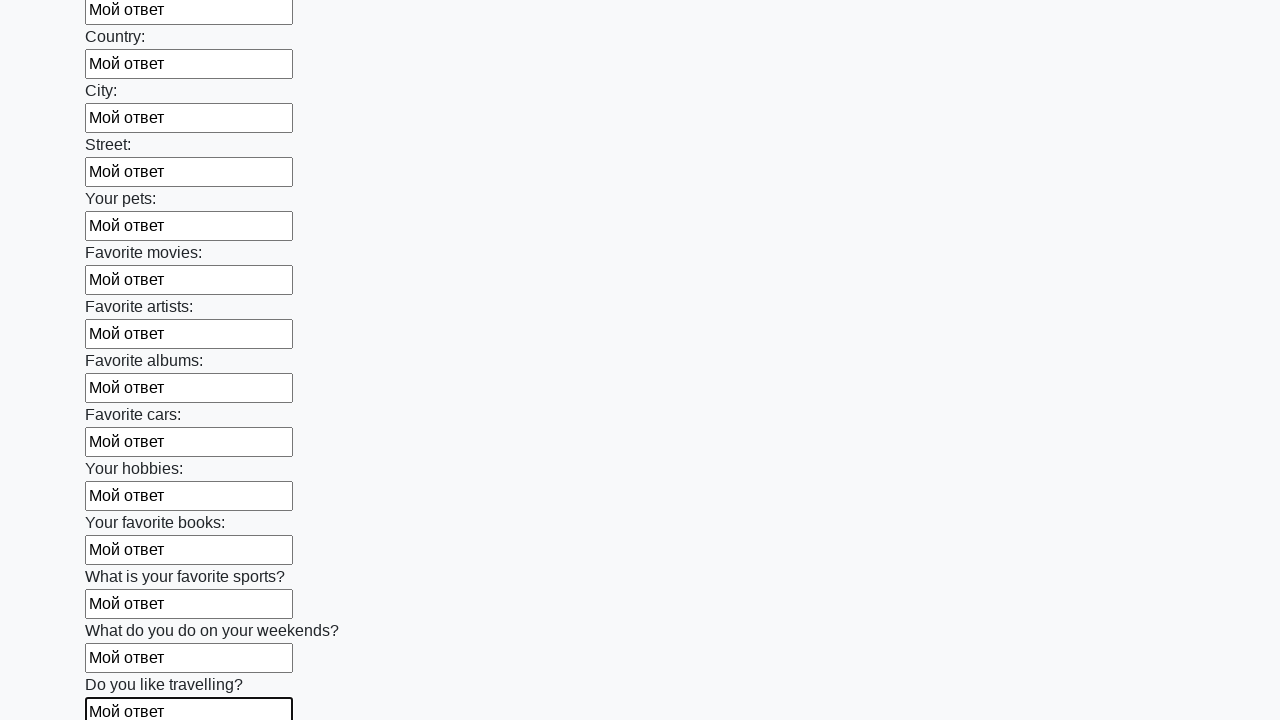

Filled an input field with 'Мой ответ' on input >> nth=16
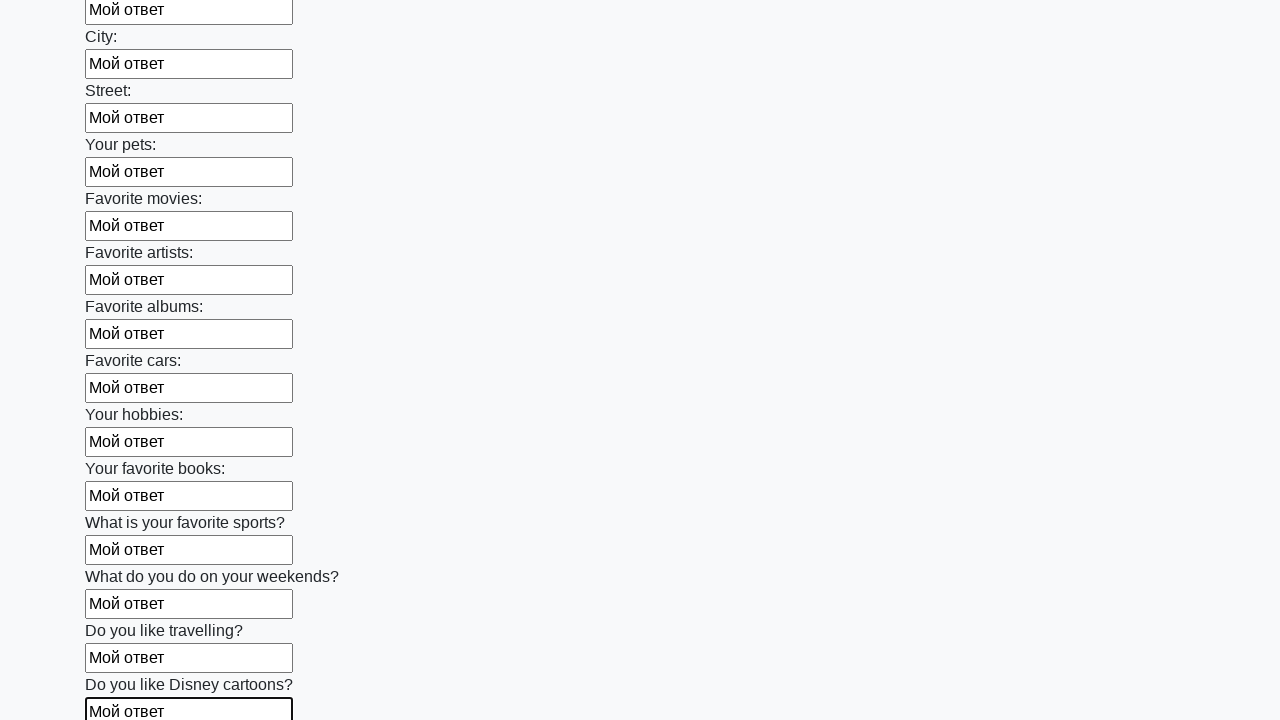

Filled an input field with 'Мой ответ' on input >> nth=17
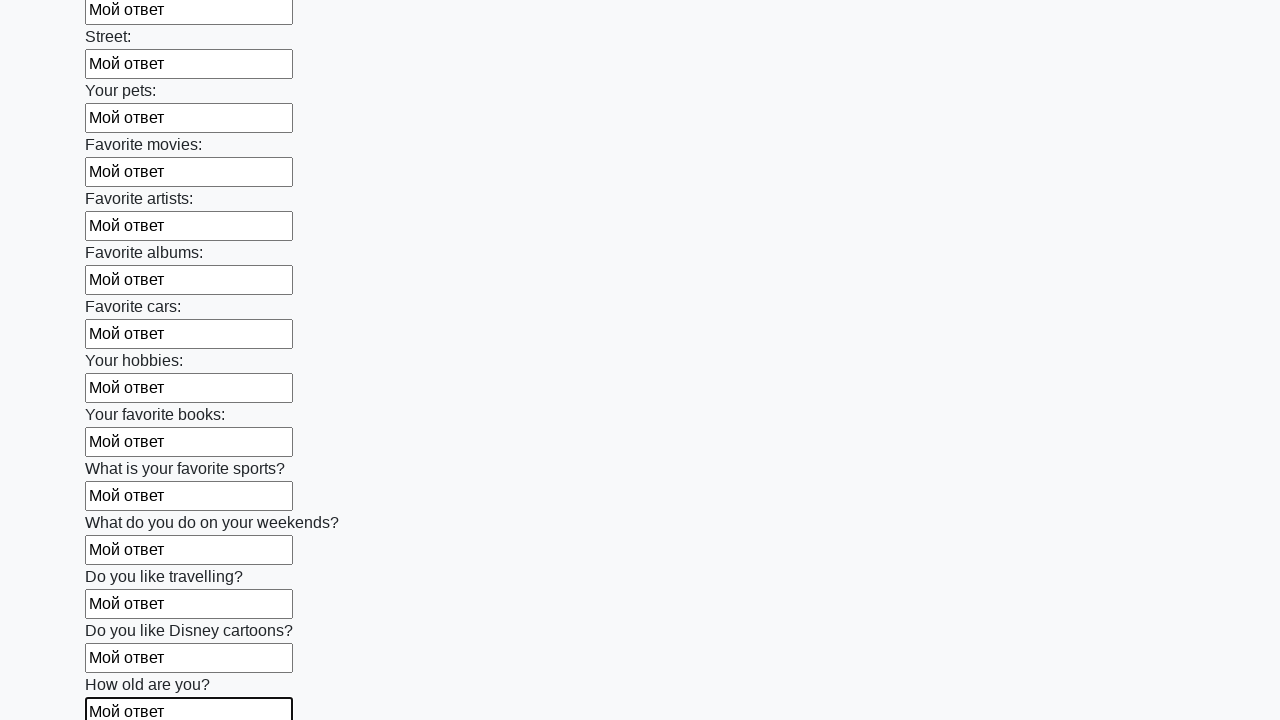

Filled an input field with 'Мой ответ' on input >> nth=18
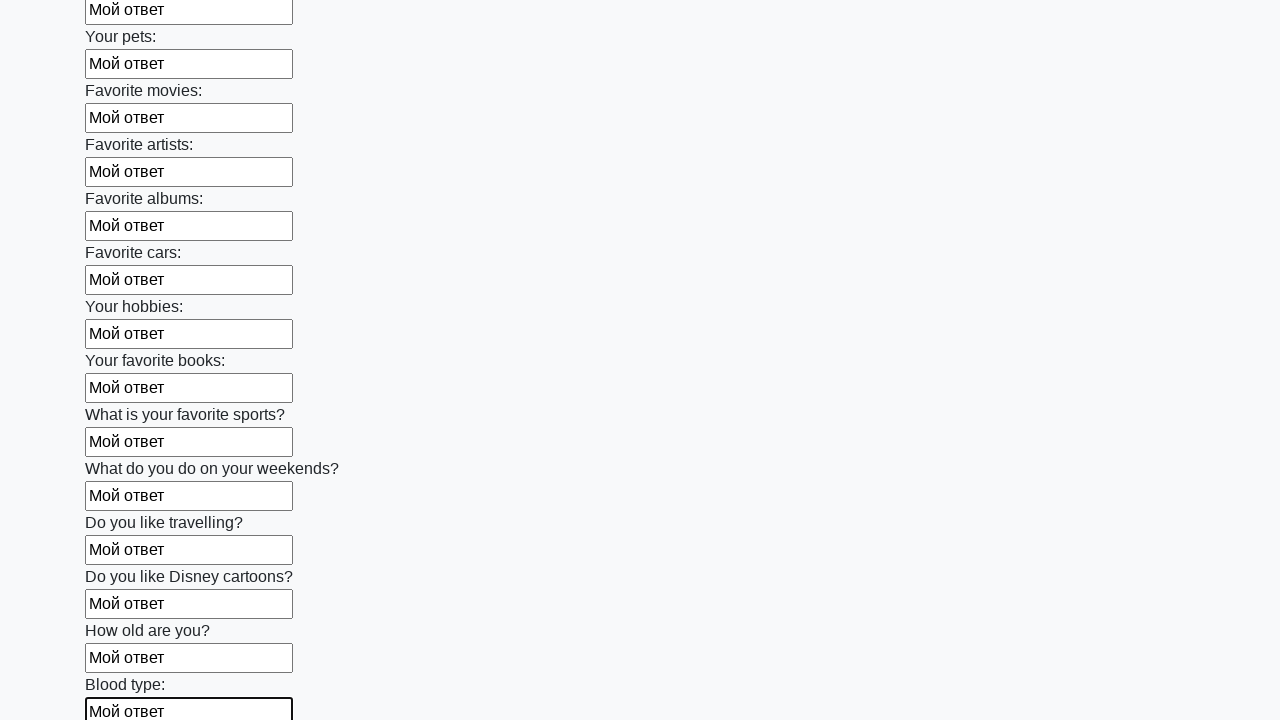

Filled an input field with 'Мой ответ' on input >> nth=19
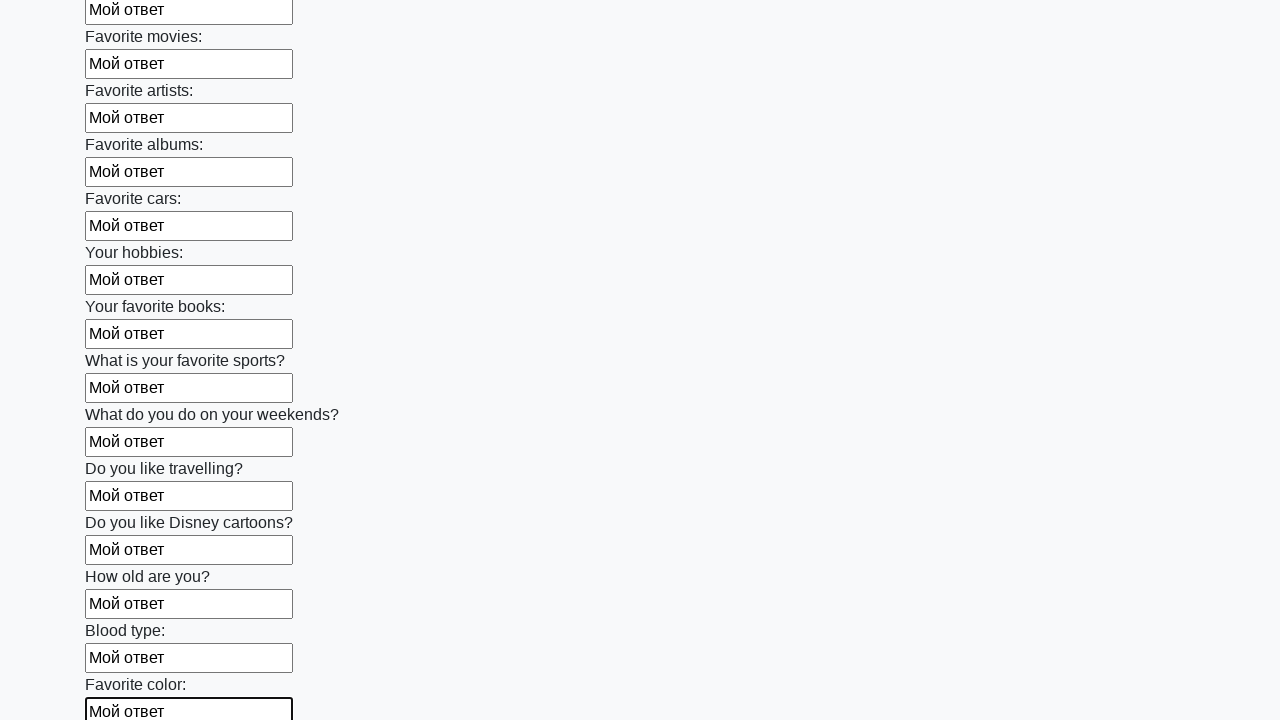

Filled an input field with 'Мой ответ' on input >> nth=20
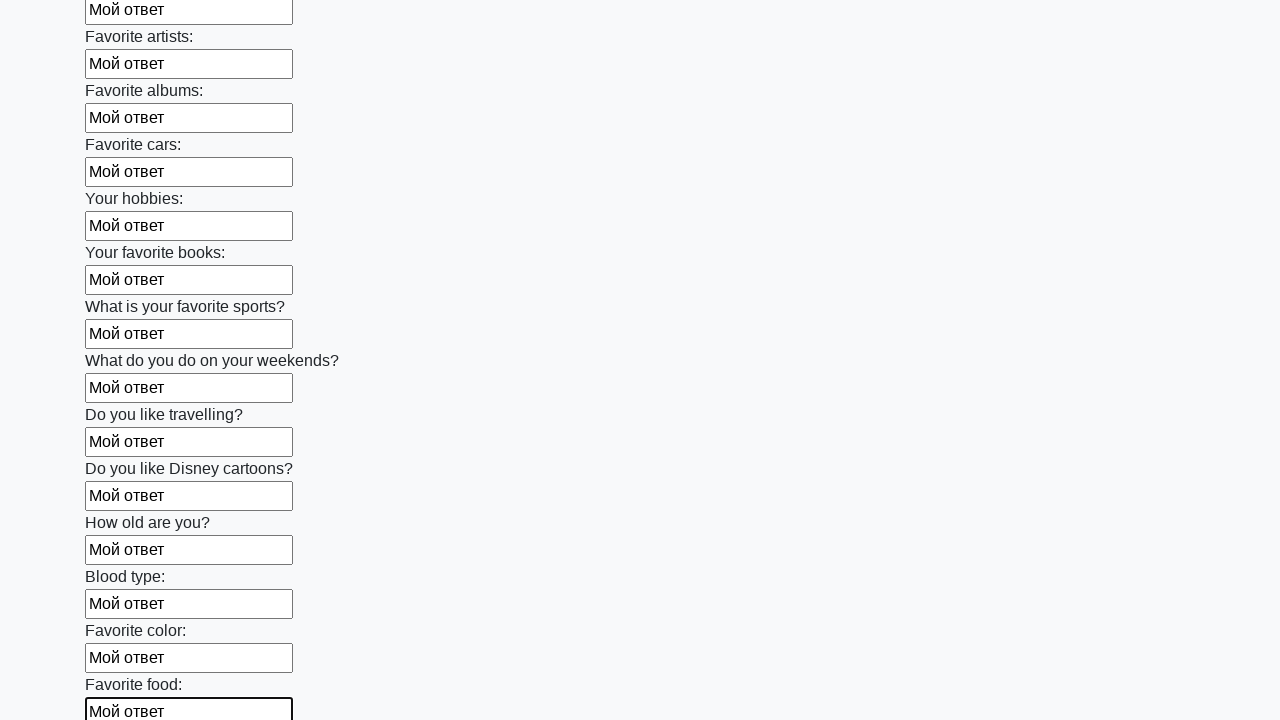

Filled an input field with 'Мой ответ' on input >> nth=21
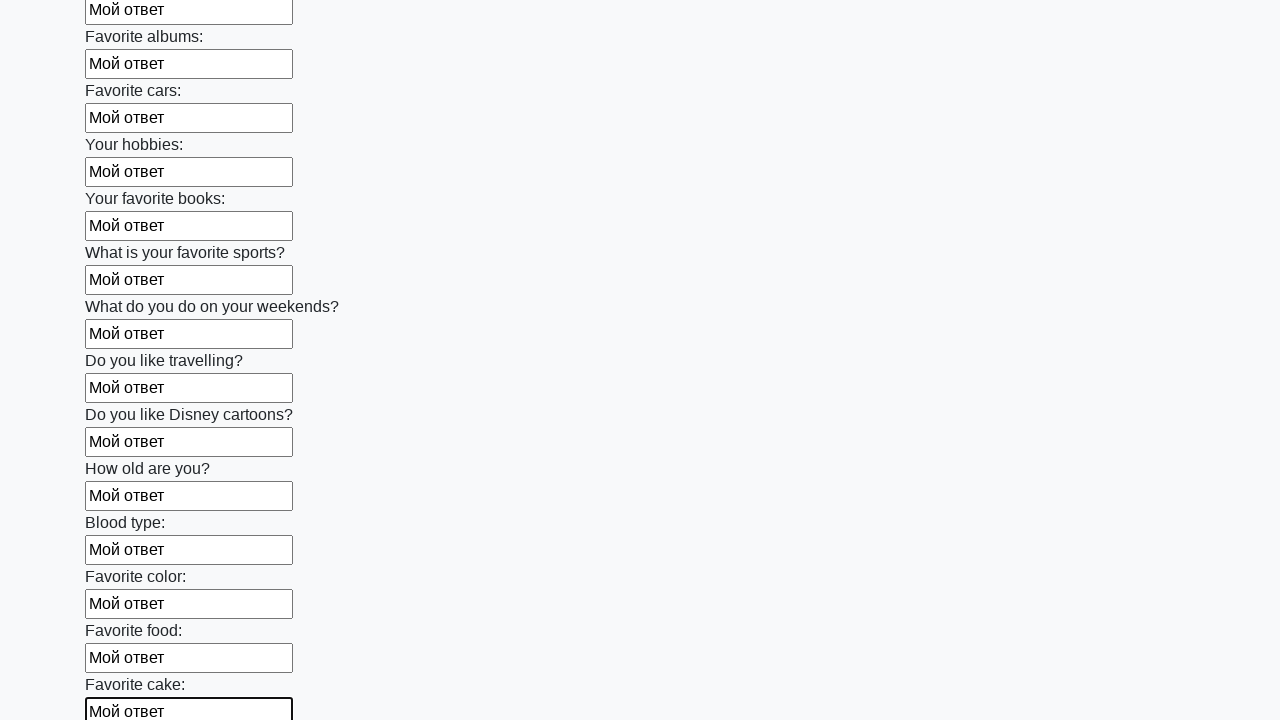

Filled an input field with 'Мой ответ' on input >> nth=22
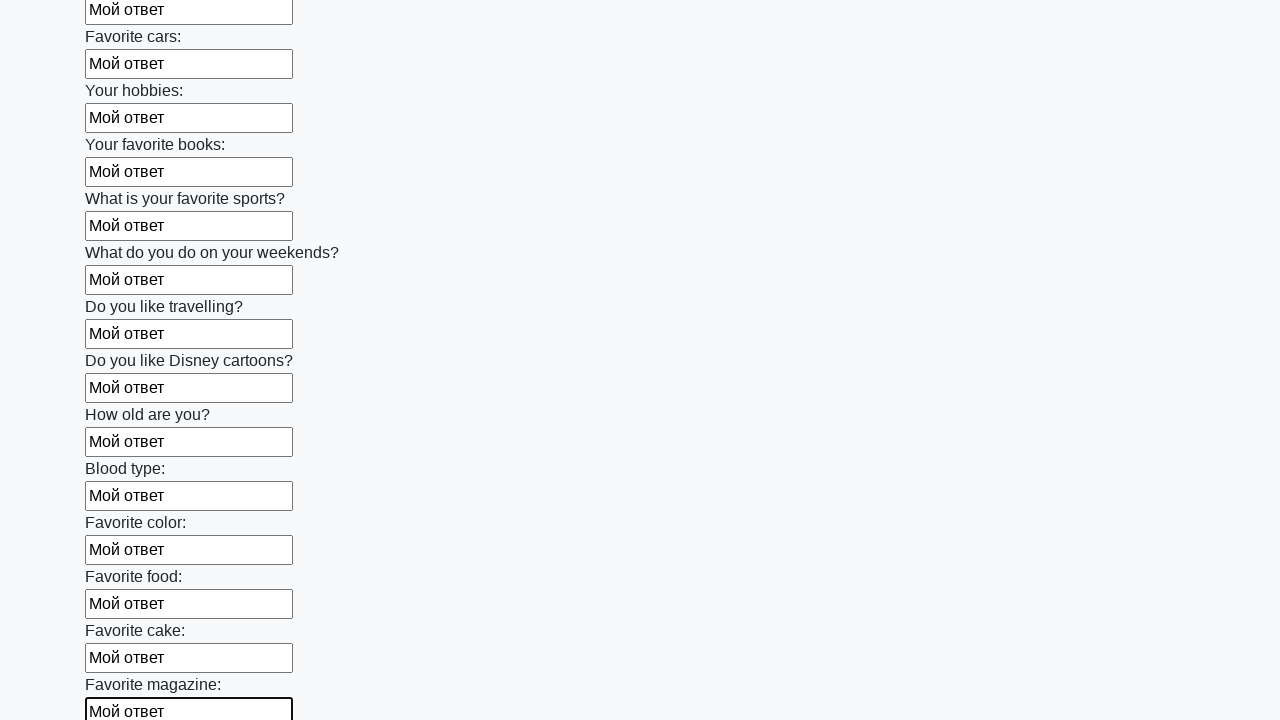

Filled an input field with 'Мой ответ' on input >> nth=23
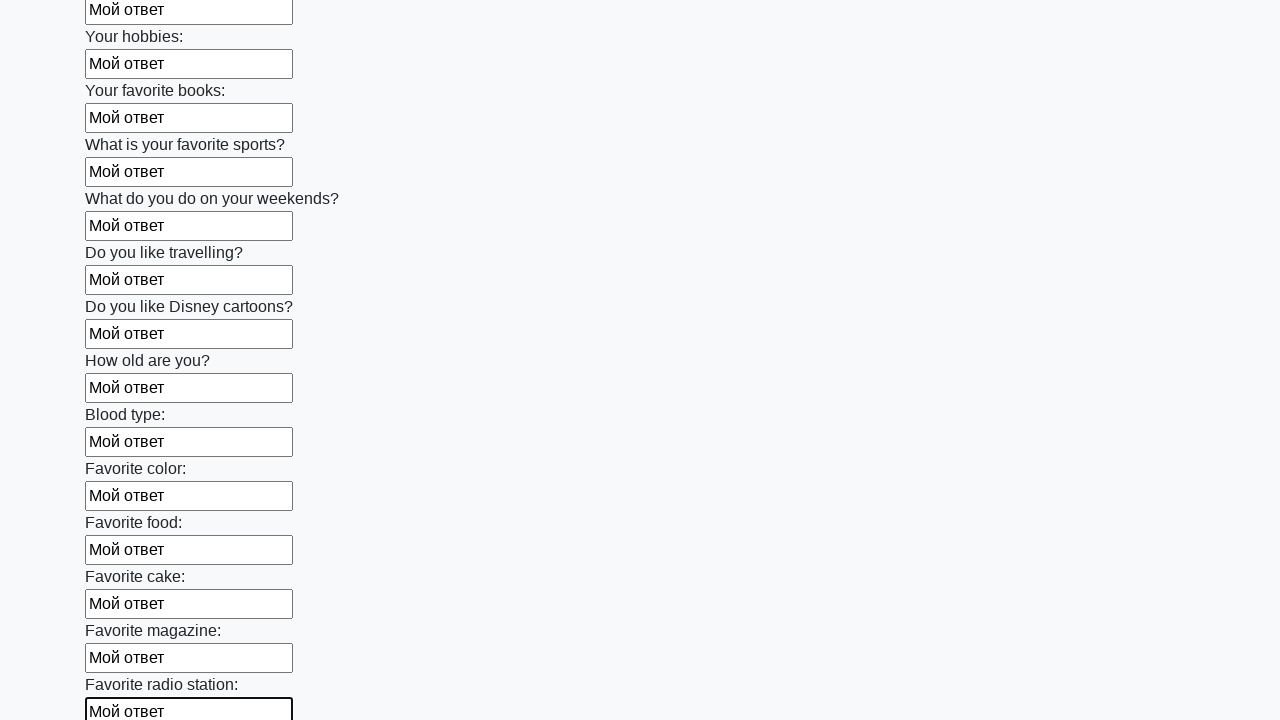

Filled an input field with 'Мой ответ' on input >> nth=24
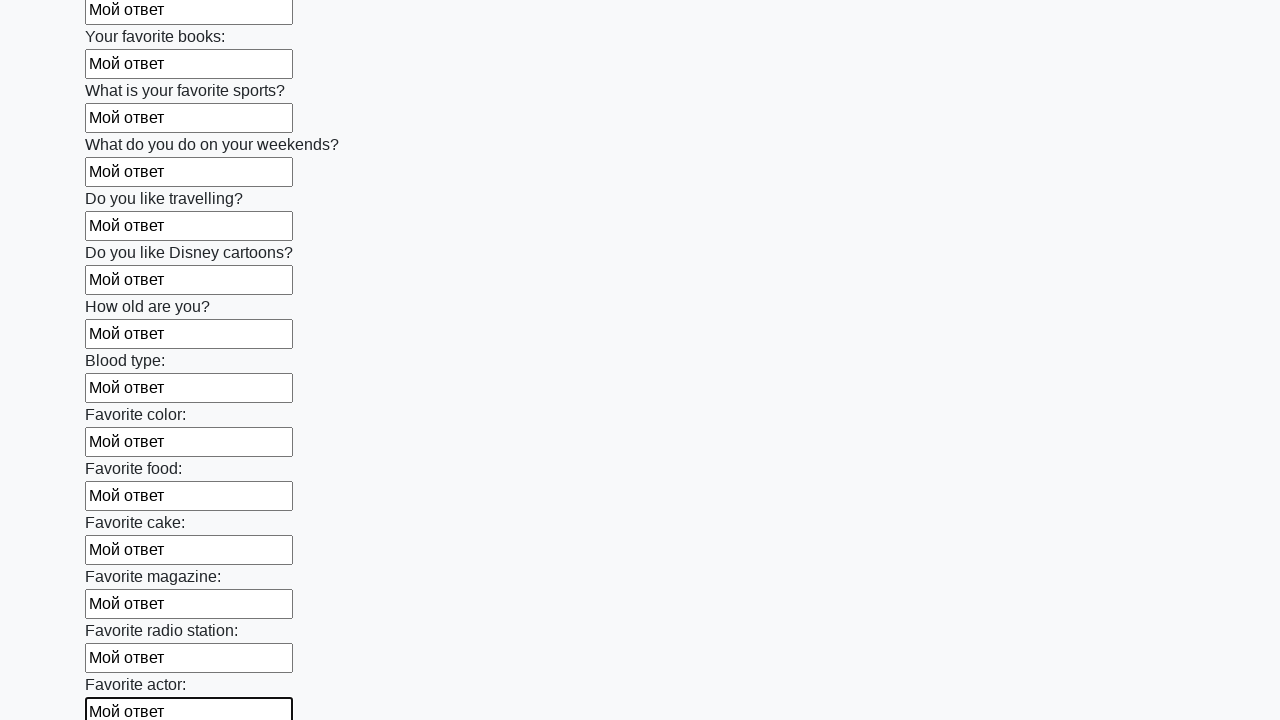

Filled an input field with 'Мой ответ' on input >> nth=25
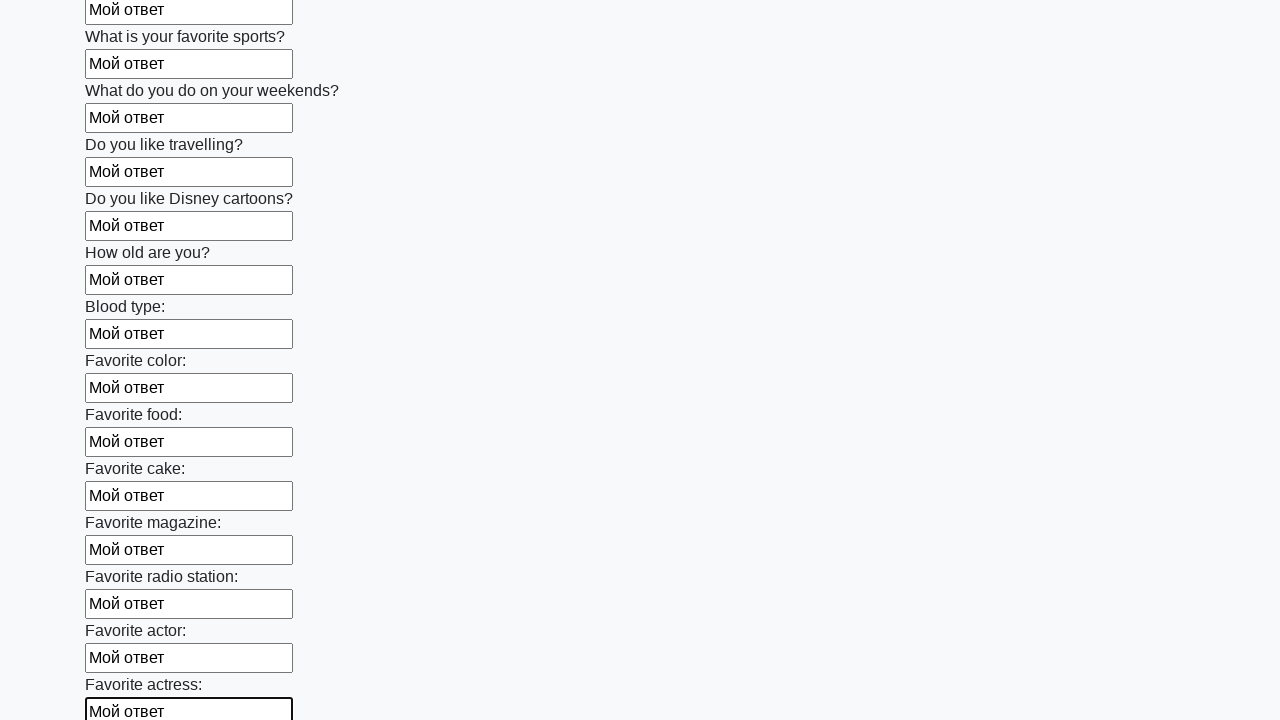

Filled an input field with 'Мой ответ' on input >> nth=26
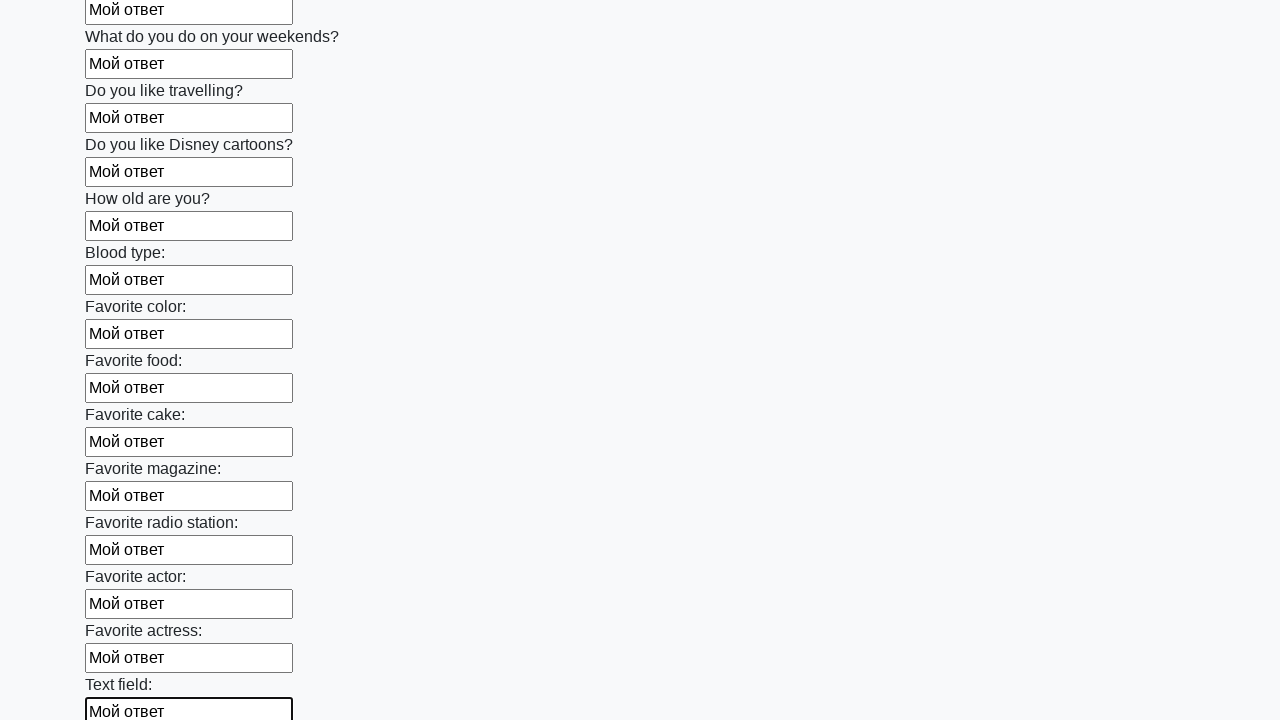

Filled an input field with 'Мой ответ' on input >> nth=27
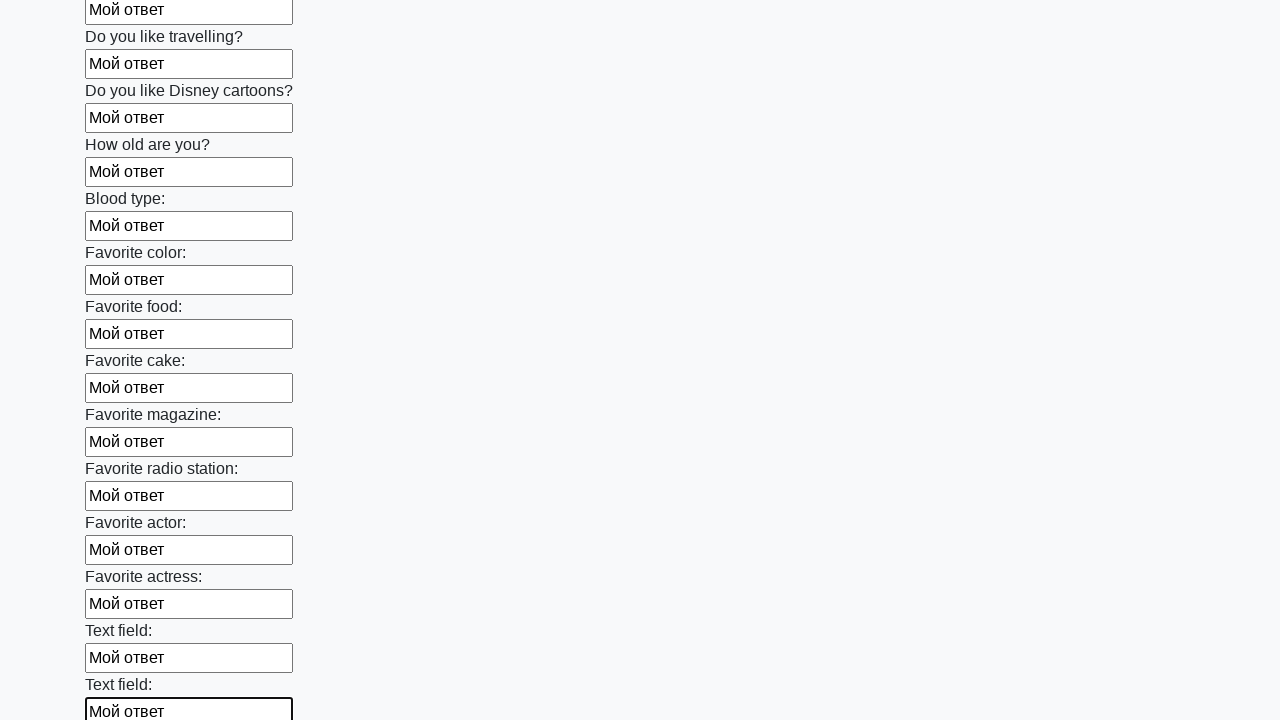

Filled an input field with 'Мой ответ' on input >> nth=28
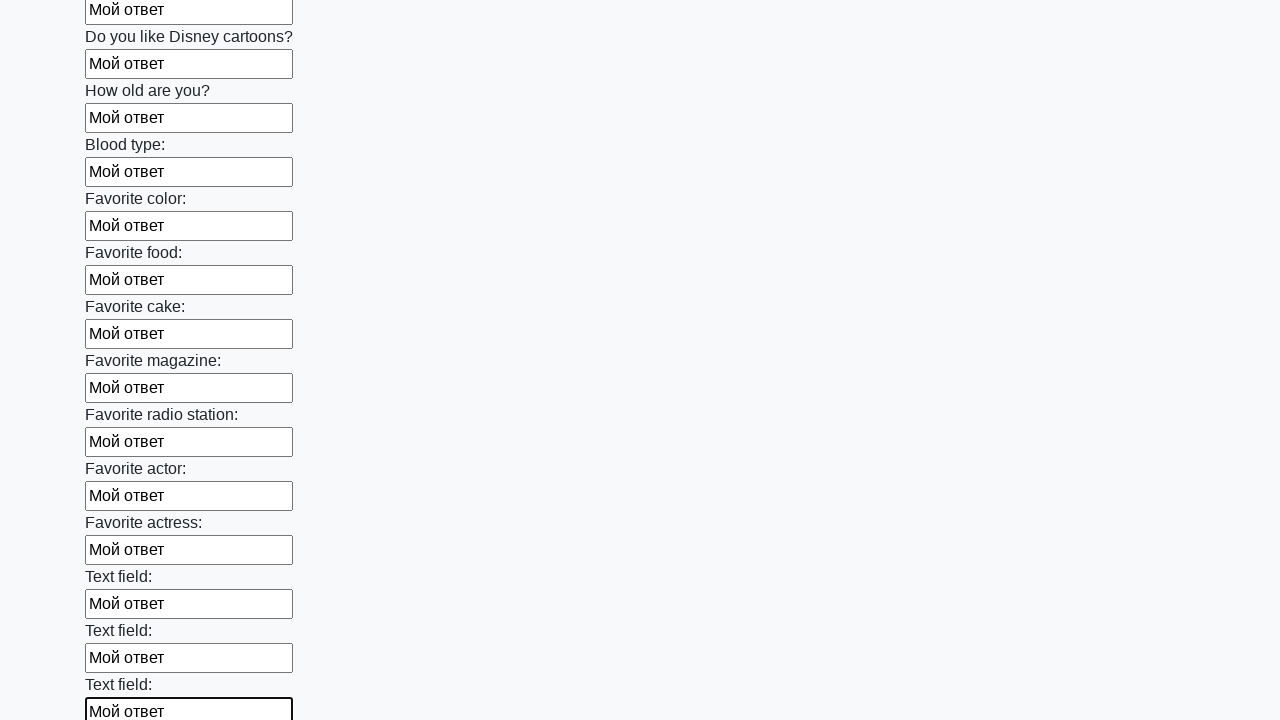

Filled an input field with 'Мой ответ' on input >> nth=29
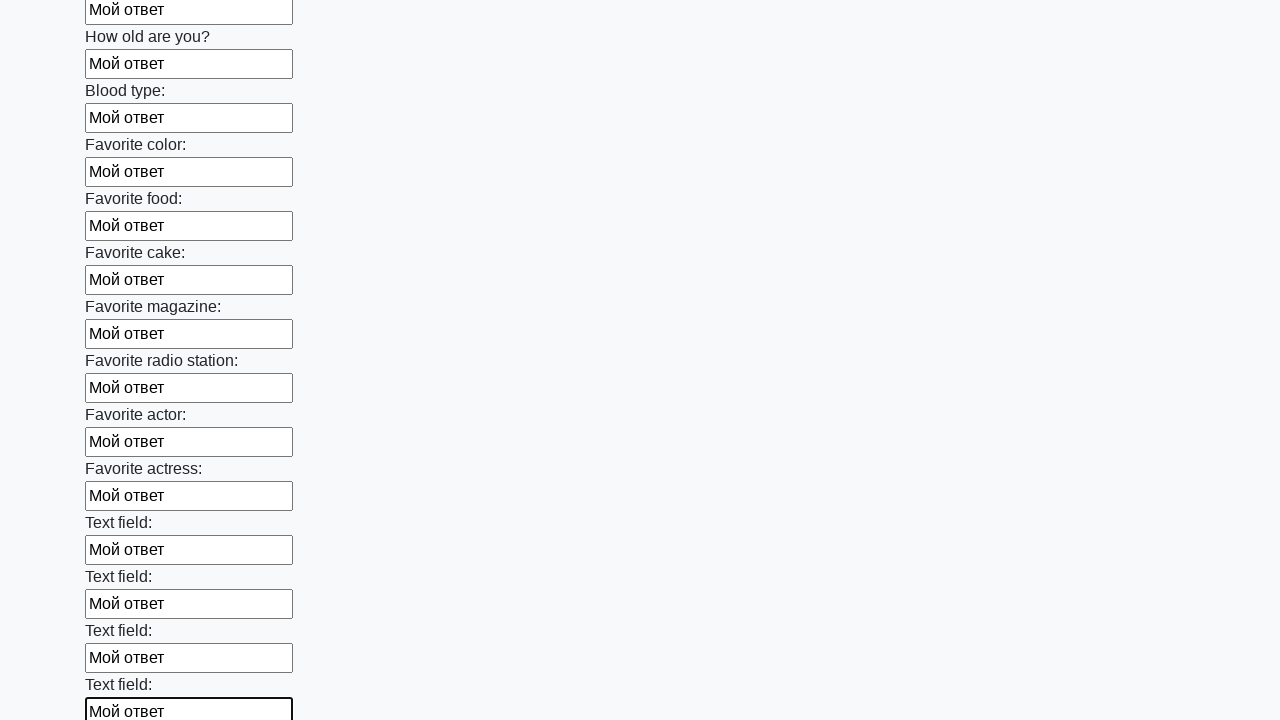

Filled an input field with 'Мой ответ' on input >> nth=30
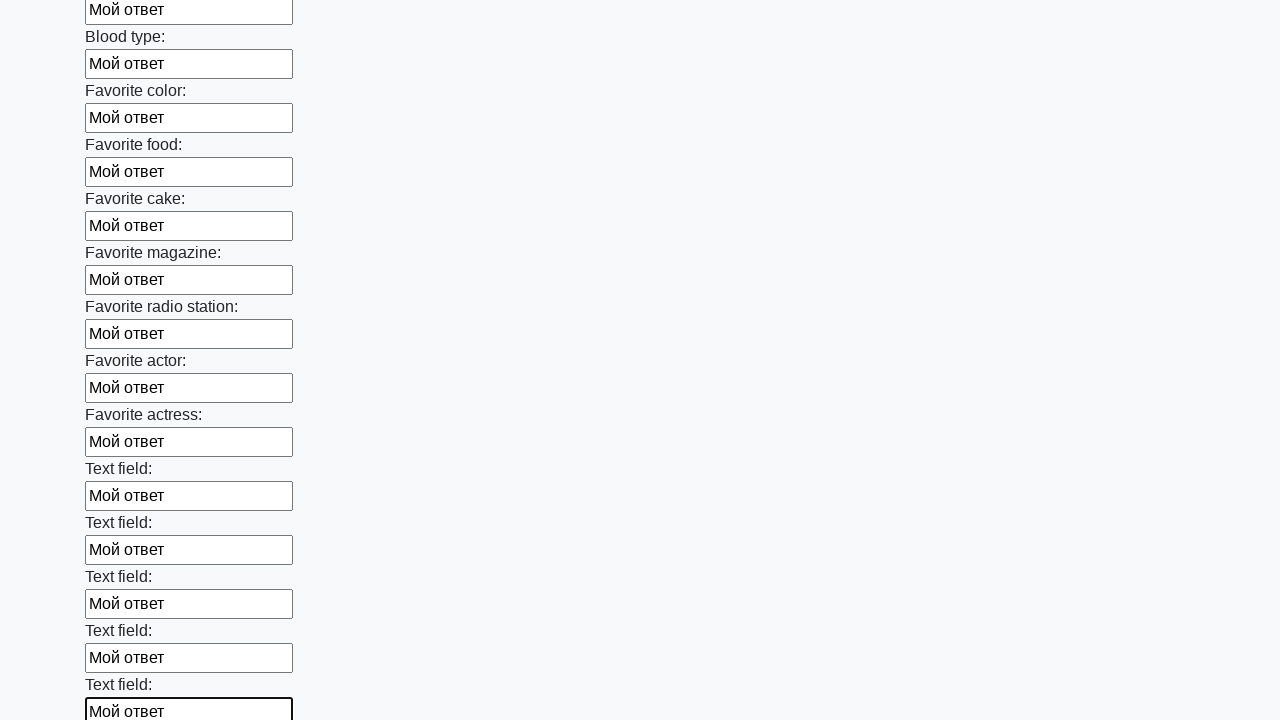

Filled an input field with 'Мой ответ' on input >> nth=31
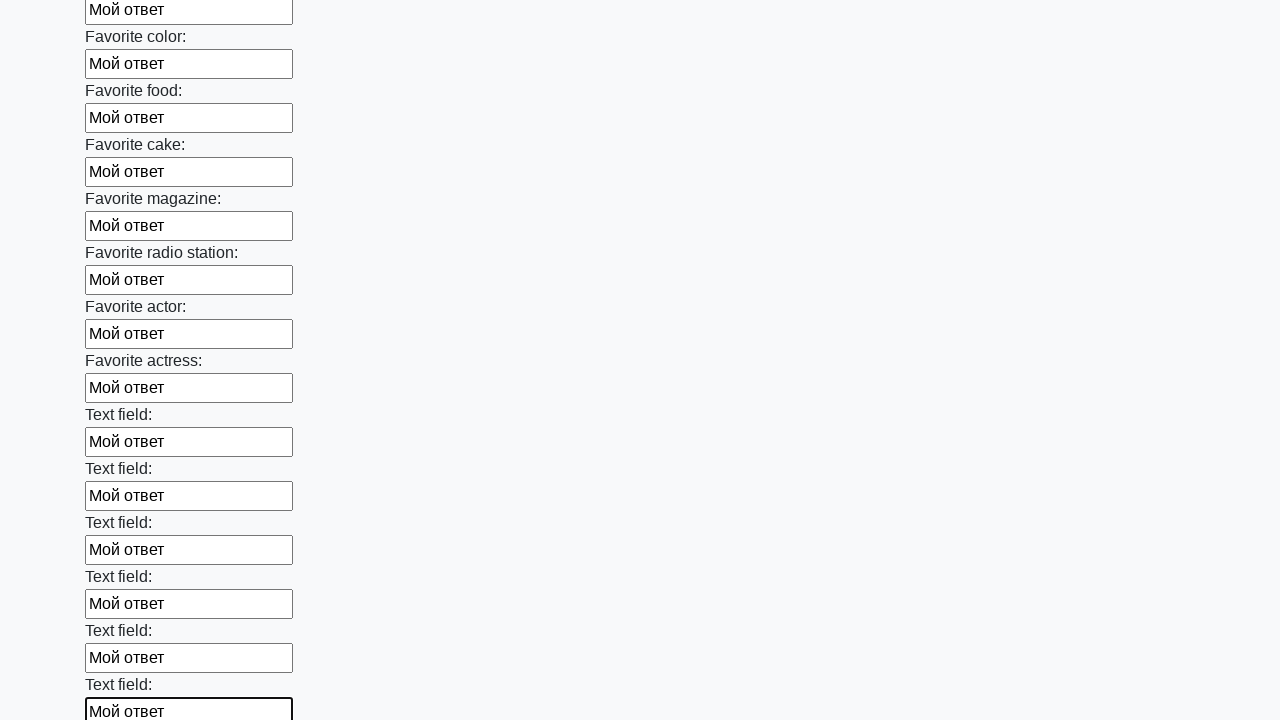

Filled an input field with 'Мой ответ' on input >> nth=32
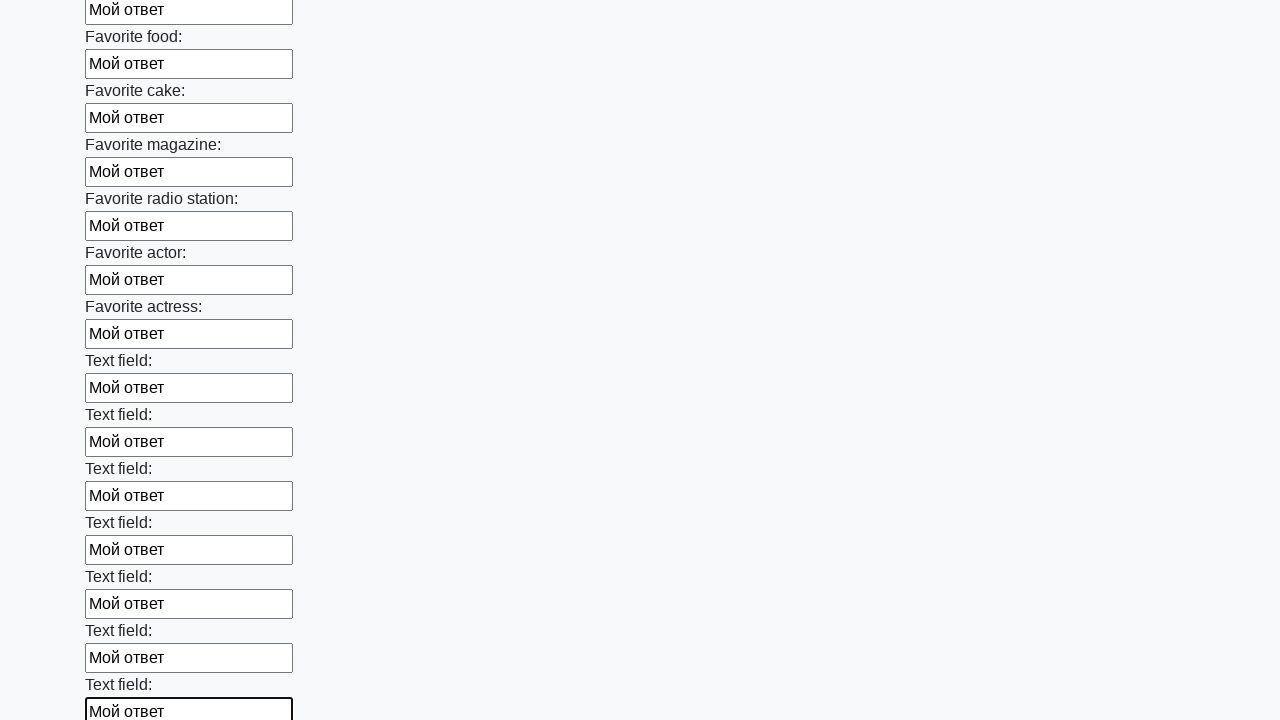

Filled an input field with 'Мой ответ' on input >> nth=33
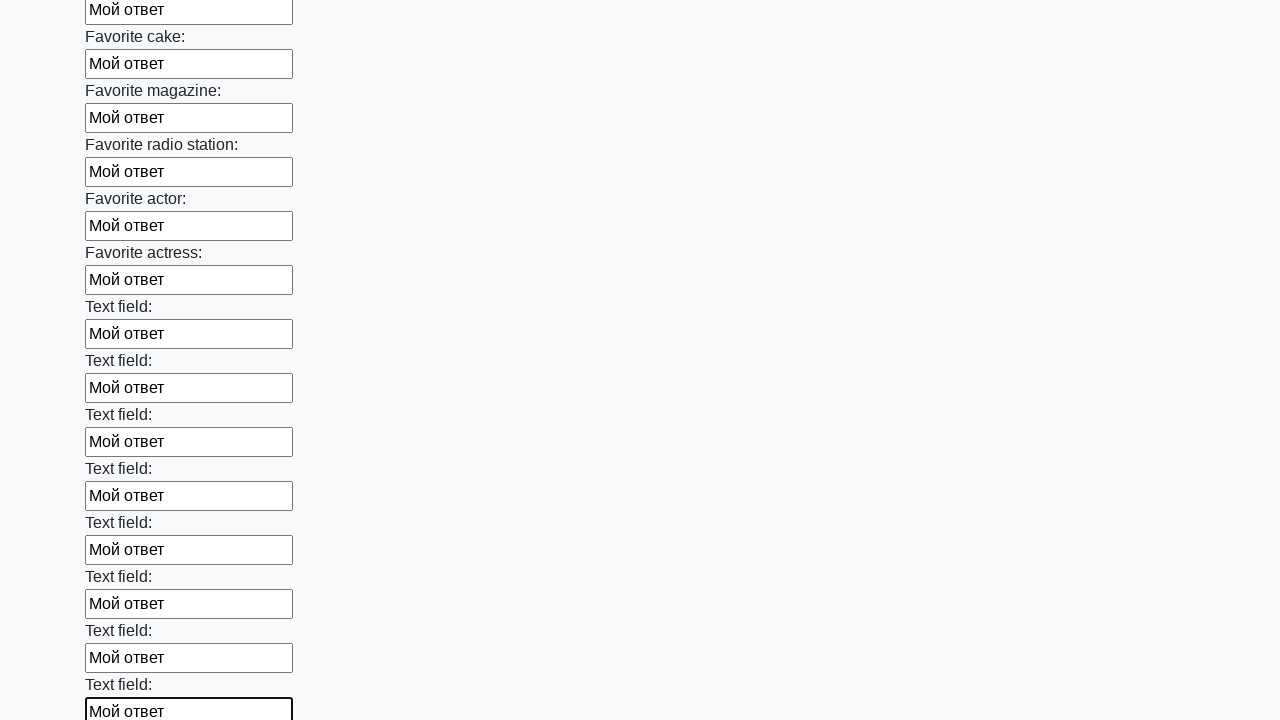

Filled an input field with 'Мой ответ' on input >> nth=34
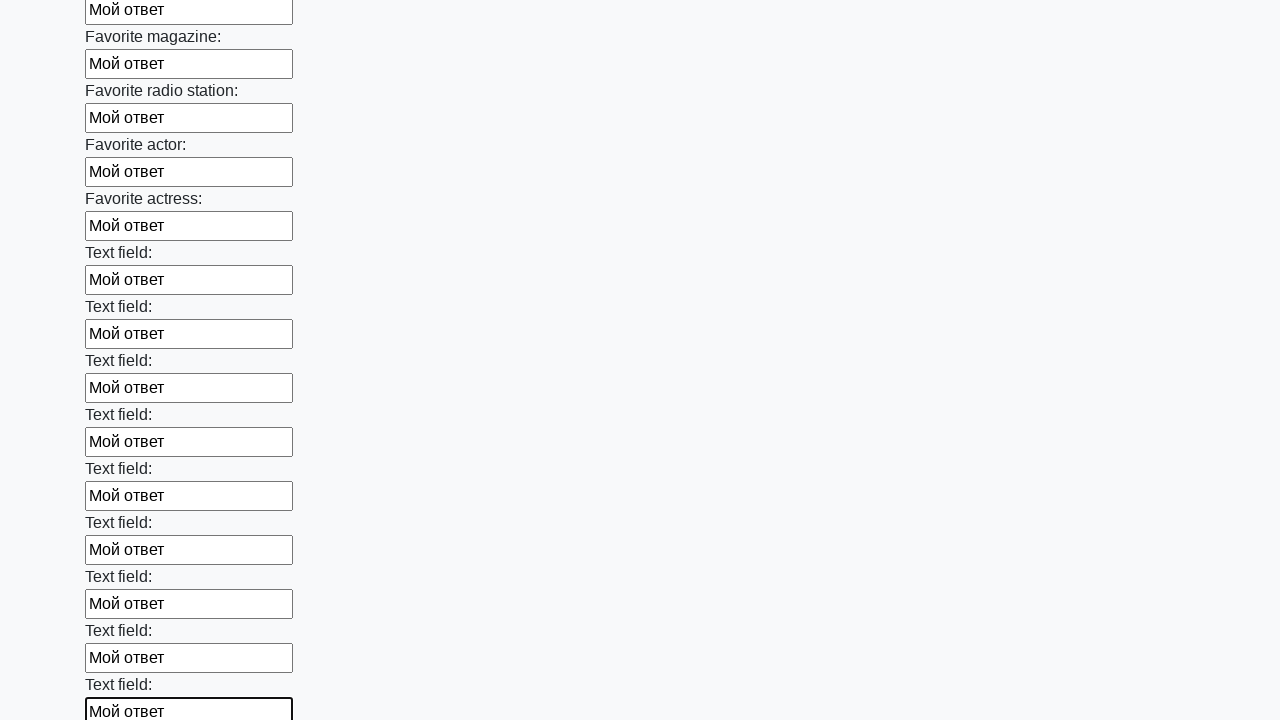

Filled an input field with 'Мой ответ' on input >> nth=35
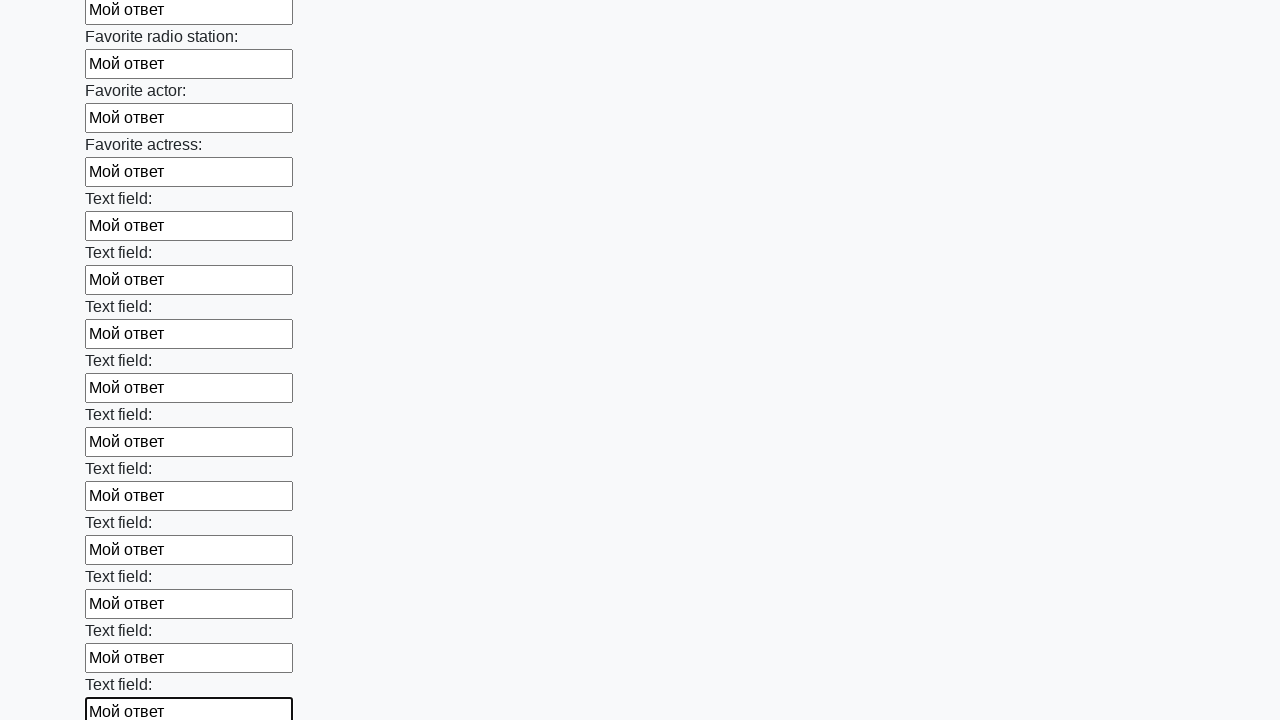

Filled an input field with 'Мой ответ' on input >> nth=36
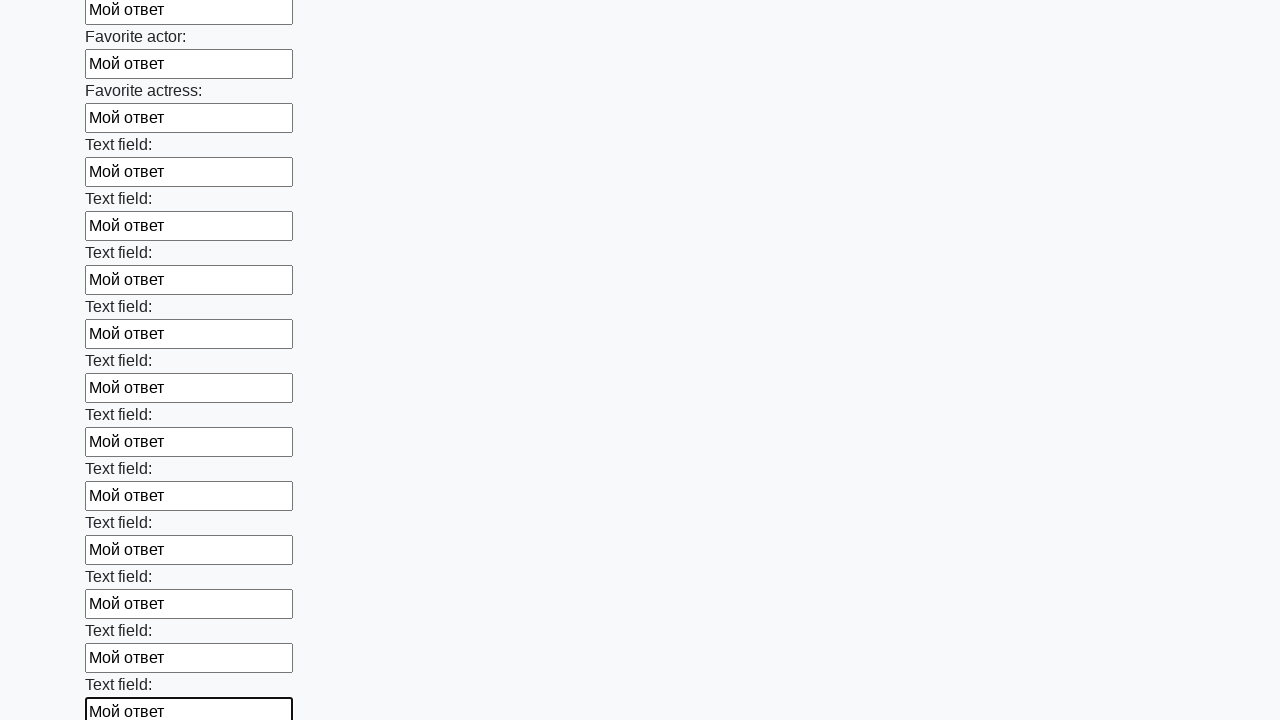

Filled an input field with 'Мой ответ' on input >> nth=37
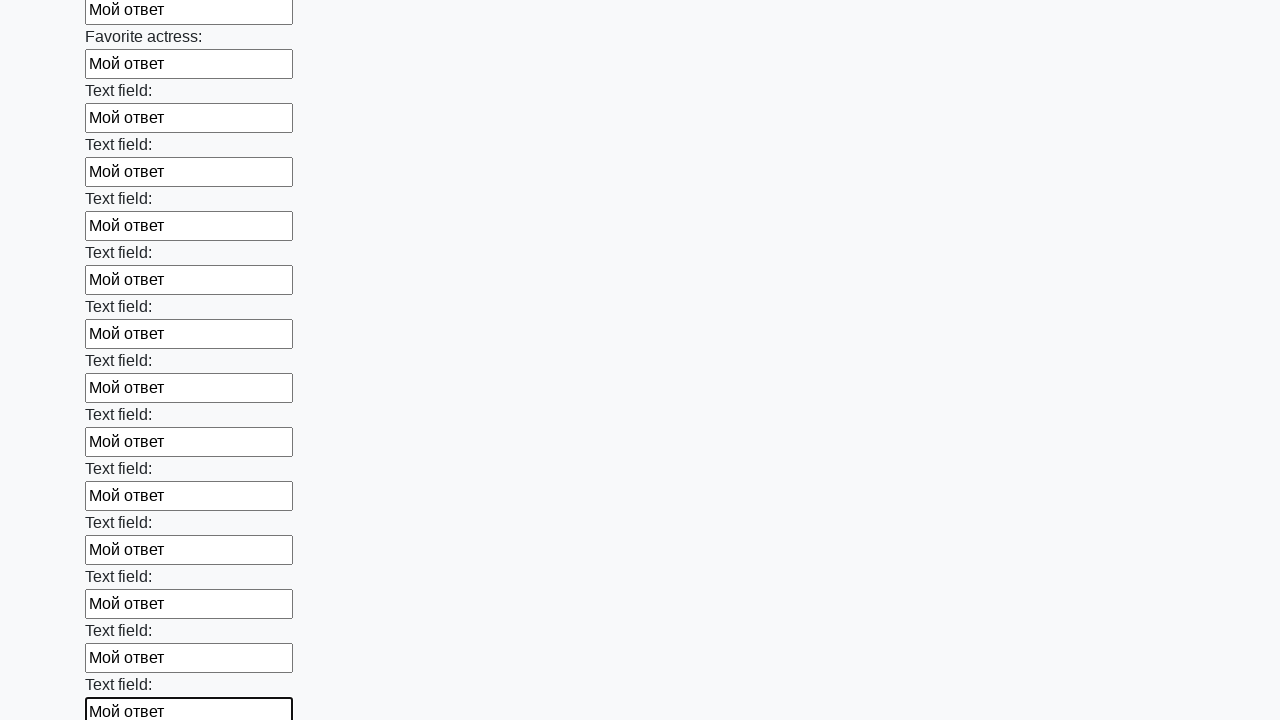

Filled an input field with 'Мой ответ' on input >> nth=38
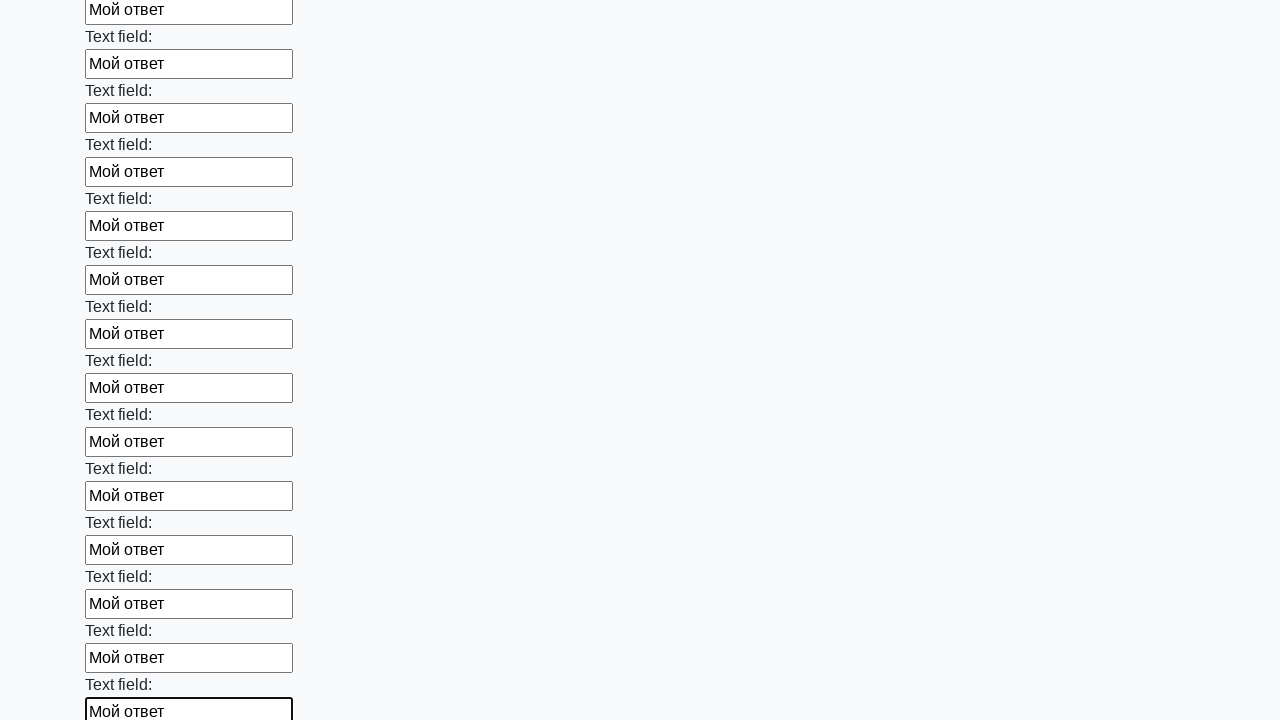

Filled an input field with 'Мой ответ' on input >> nth=39
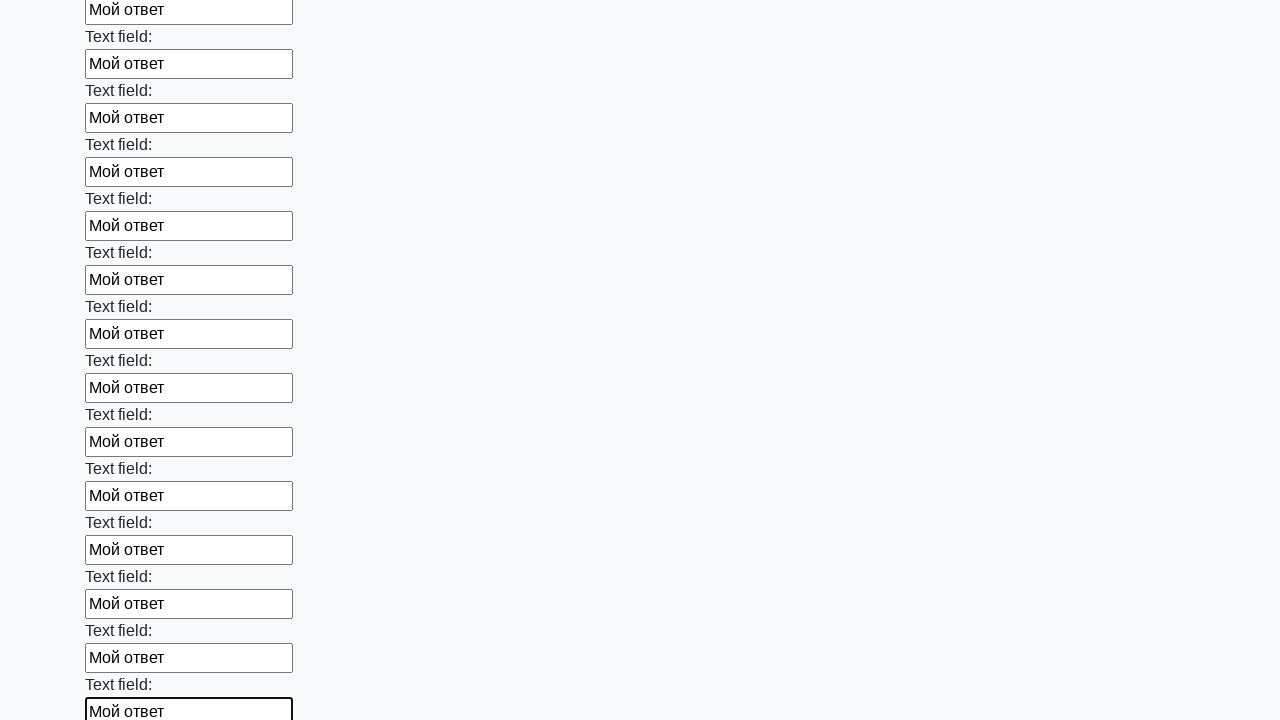

Filled an input field with 'Мой ответ' on input >> nth=40
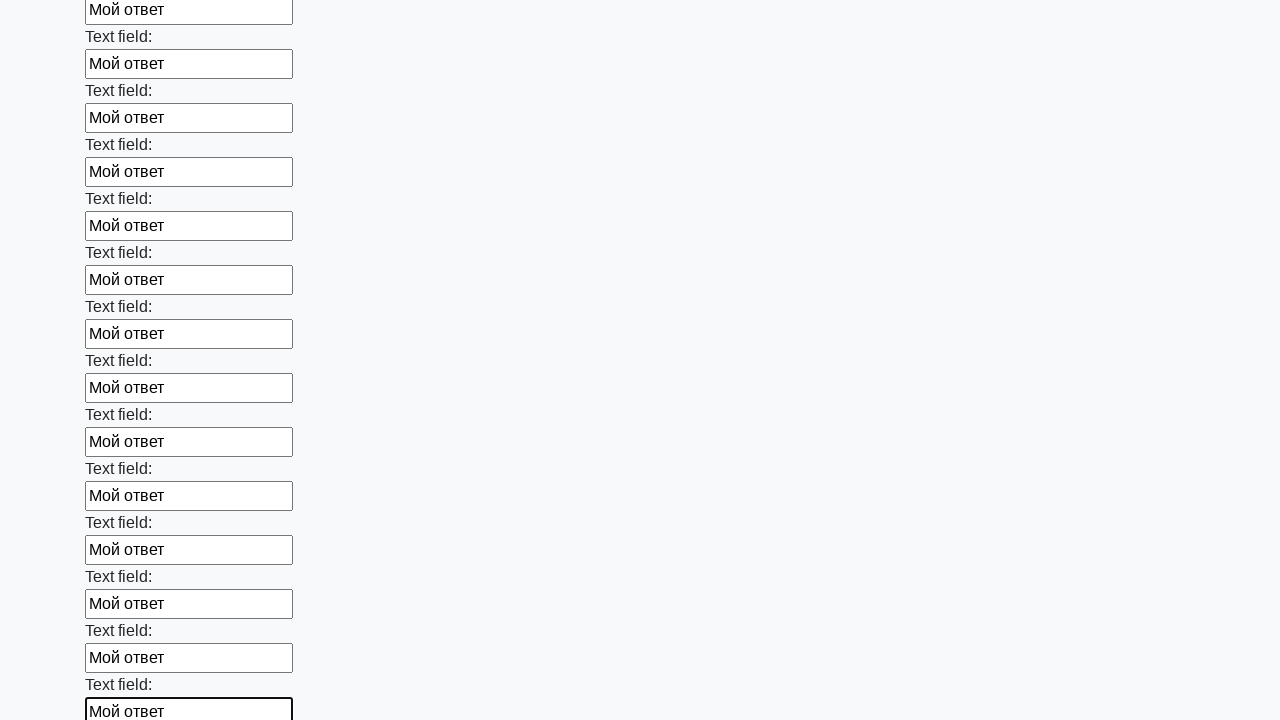

Filled an input field with 'Мой ответ' on input >> nth=41
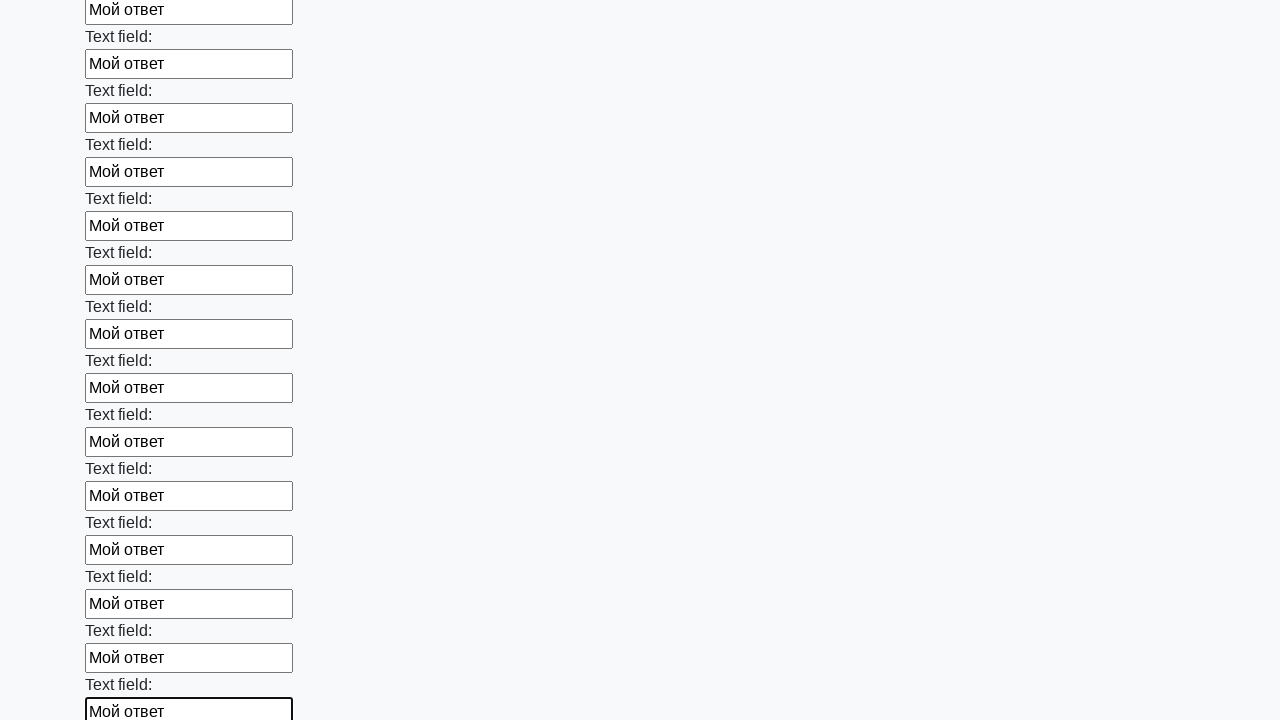

Filled an input field with 'Мой ответ' on input >> nth=42
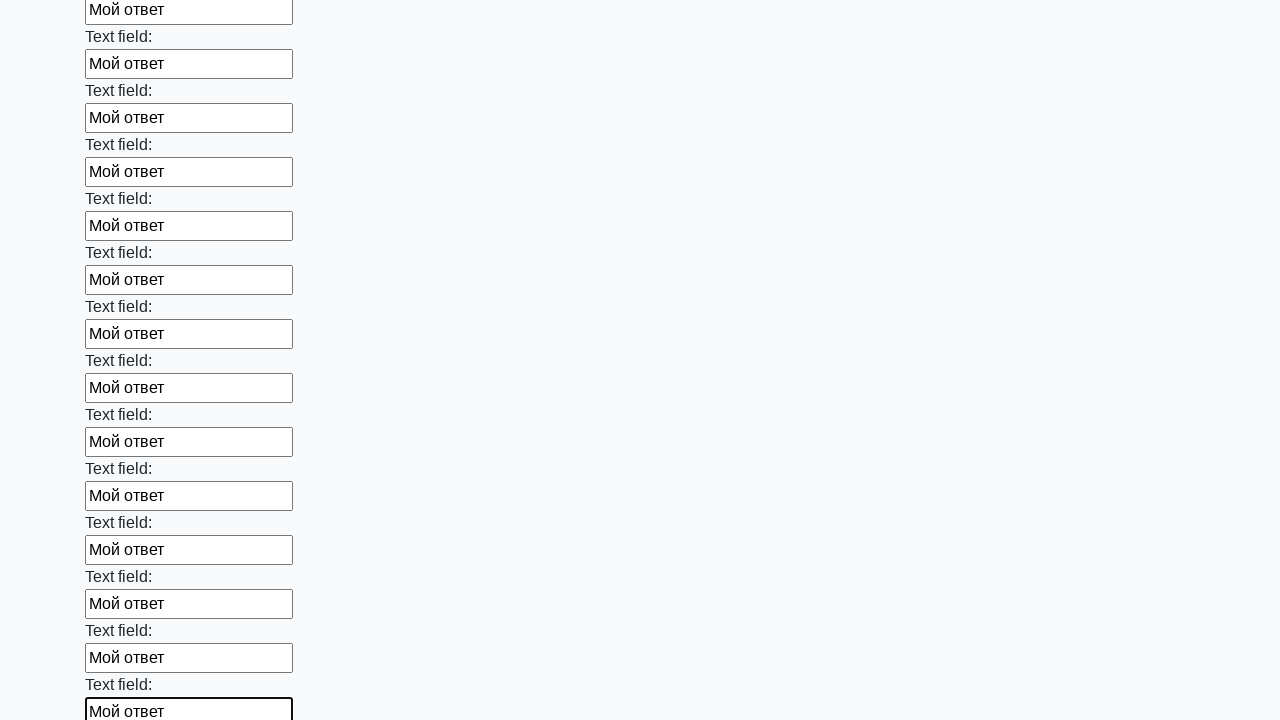

Filled an input field with 'Мой ответ' on input >> nth=43
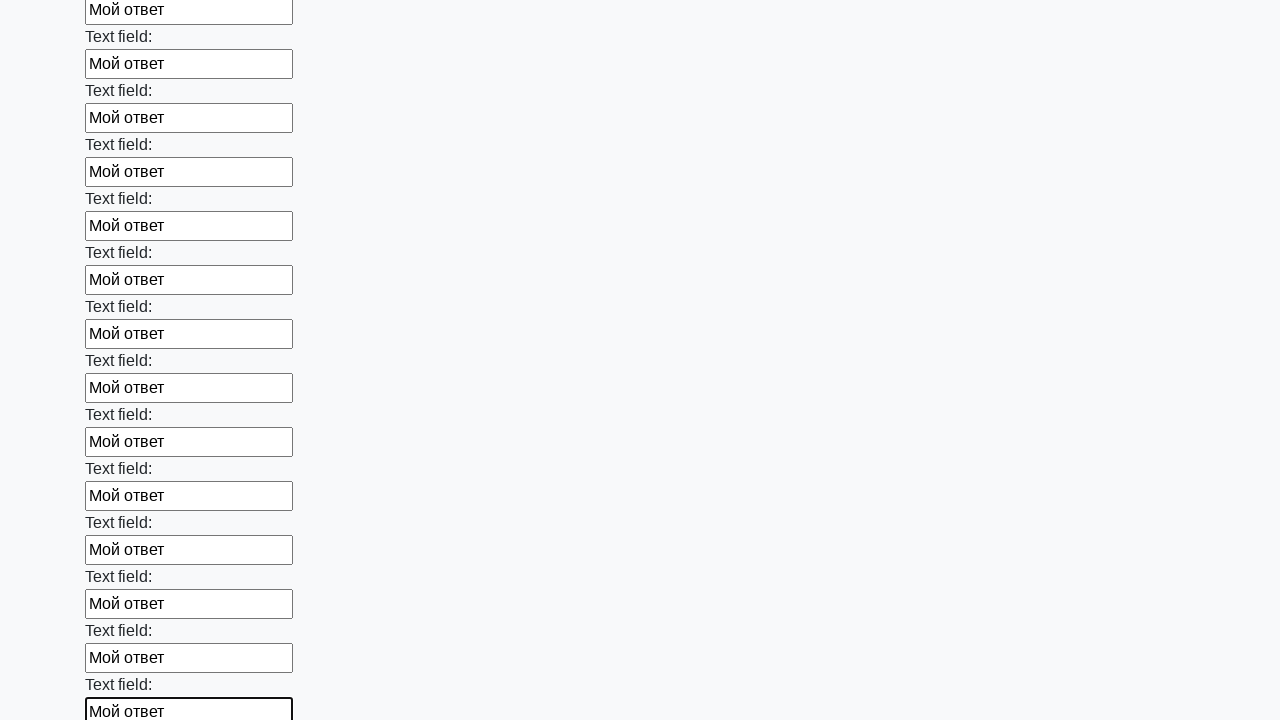

Filled an input field with 'Мой ответ' on input >> nth=44
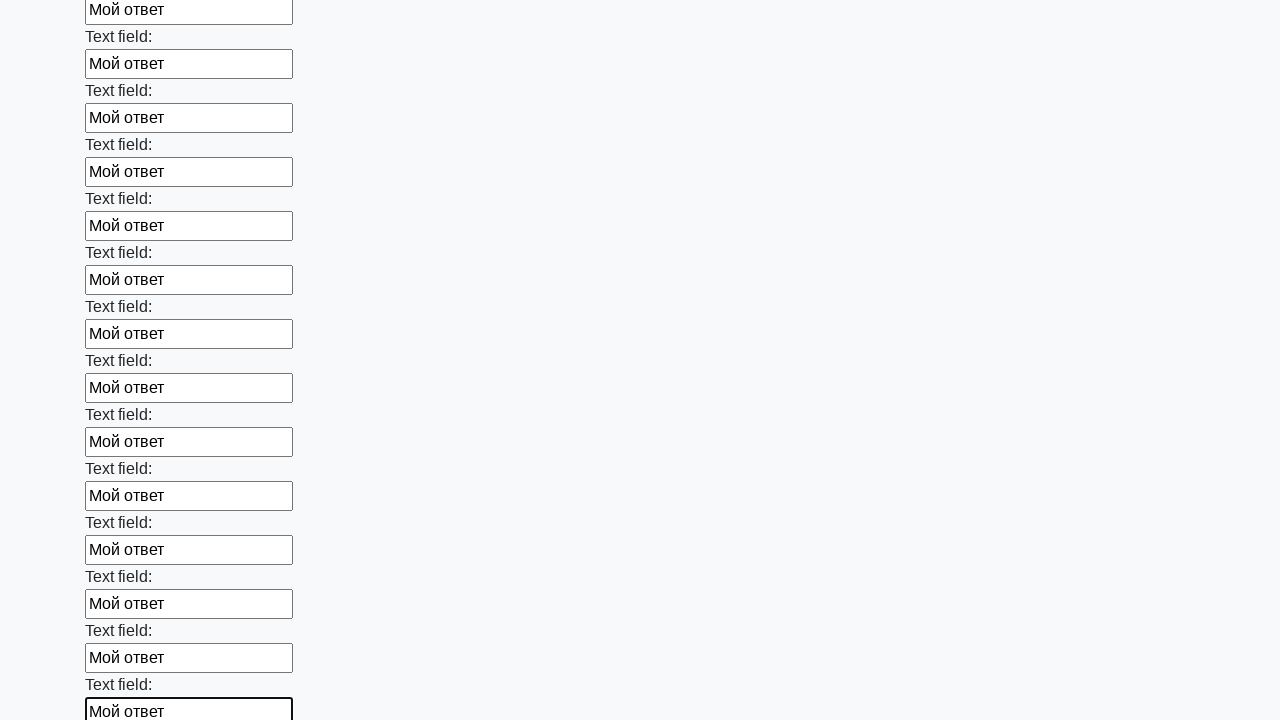

Filled an input field with 'Мой ответ' on input >> nth=45
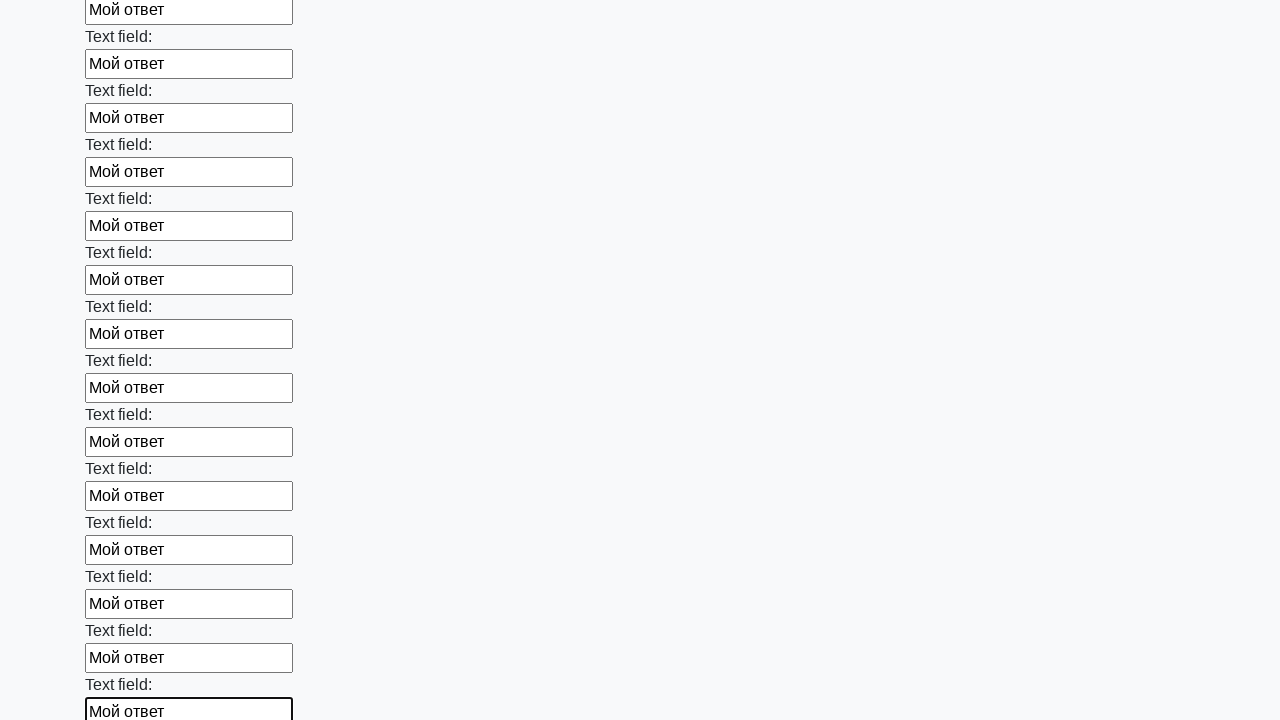

Filled an input field with 'Мой ответ' on input >> nth=46
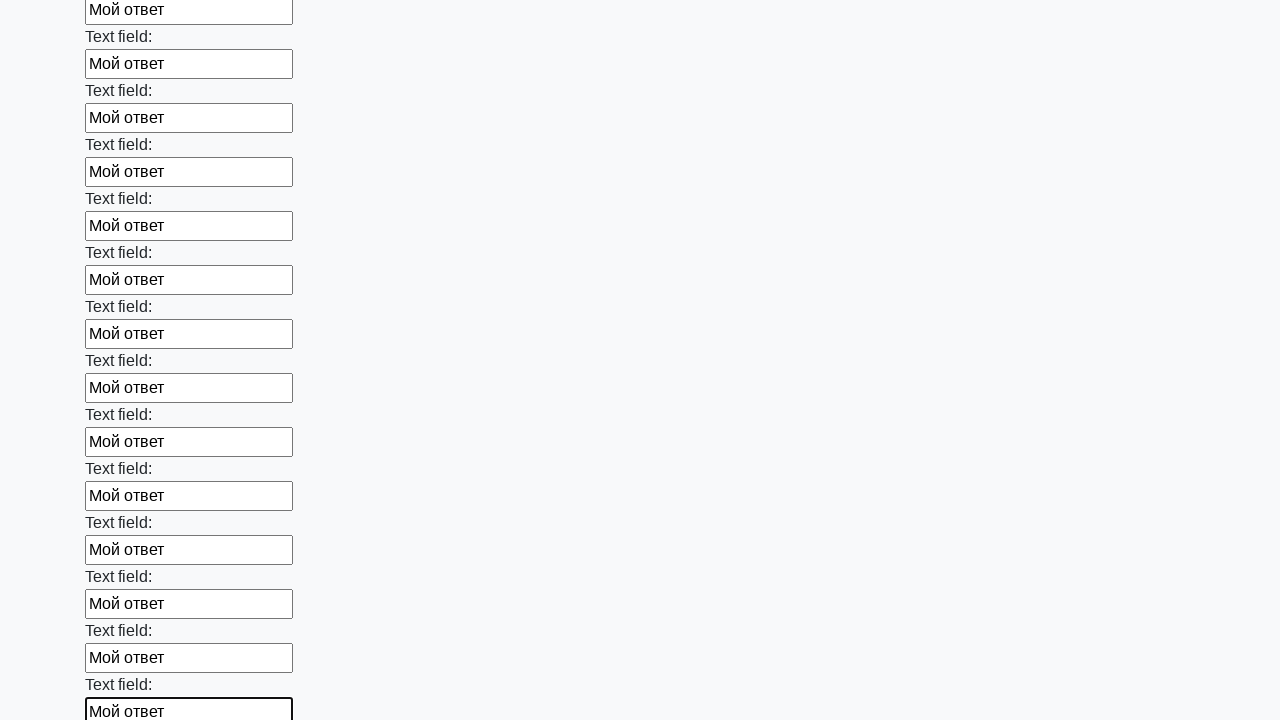

Filled an input field with 'Мой ответ' on input >> nth=47
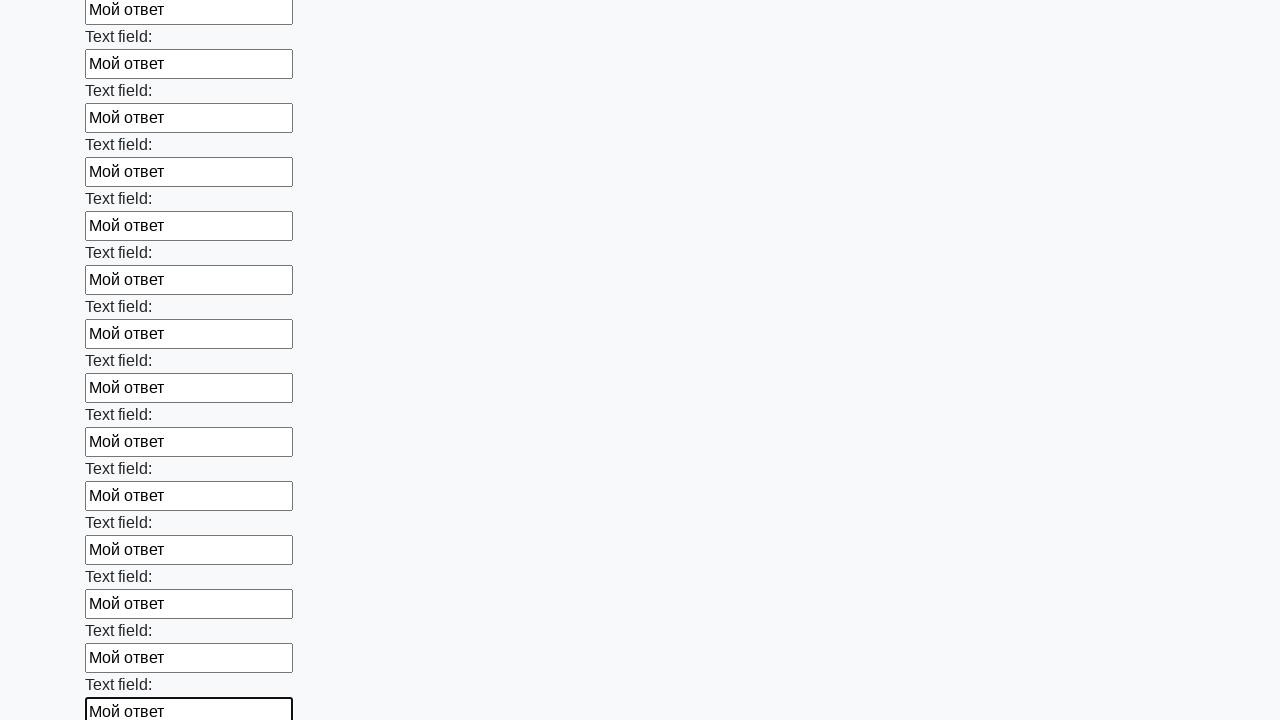

Filled an input field with 'Мой ответ' on input >> nth=48
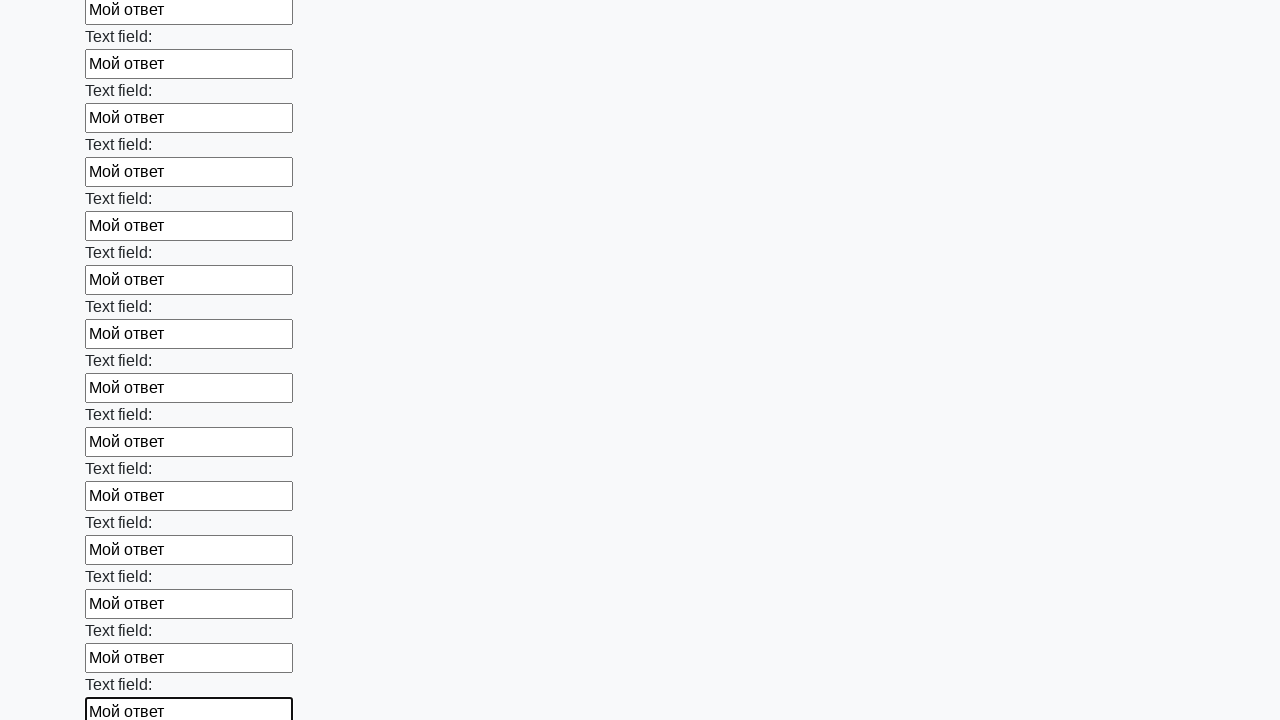

Filled an input field with 'Мой ответ' on input >> nth=49
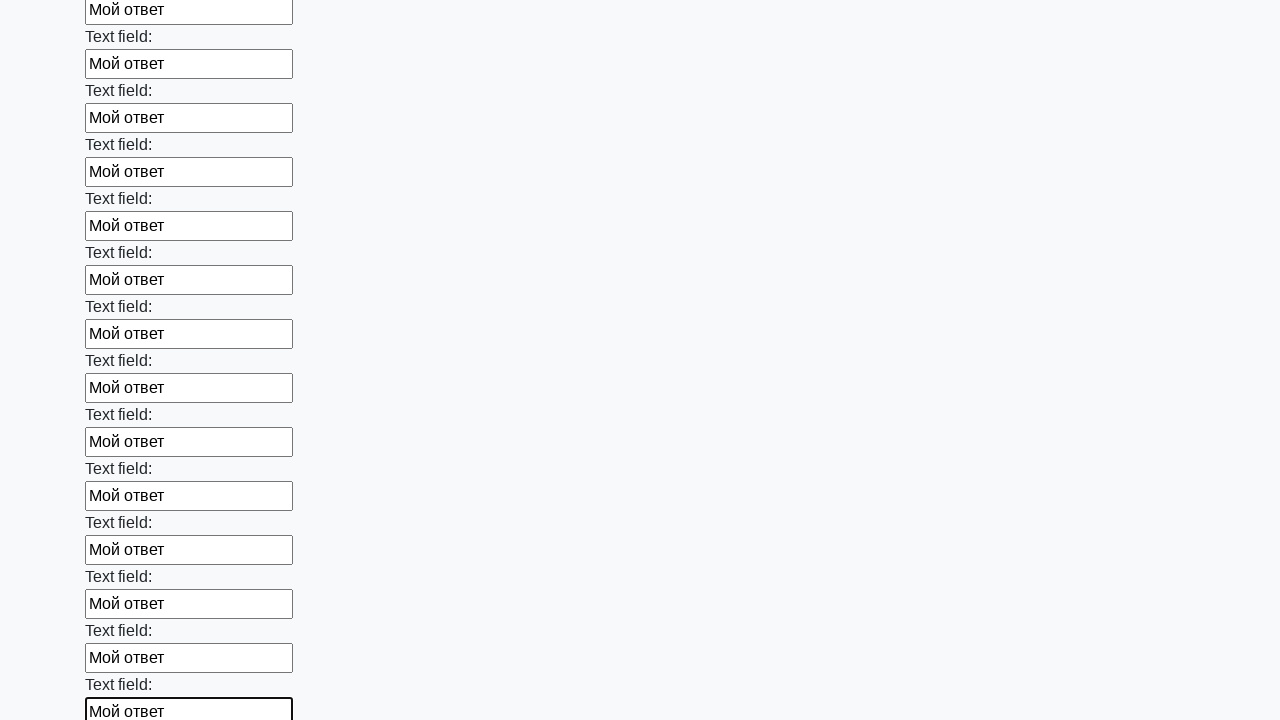

Filled an input field with 'Мой ответ' on input >> nth=50
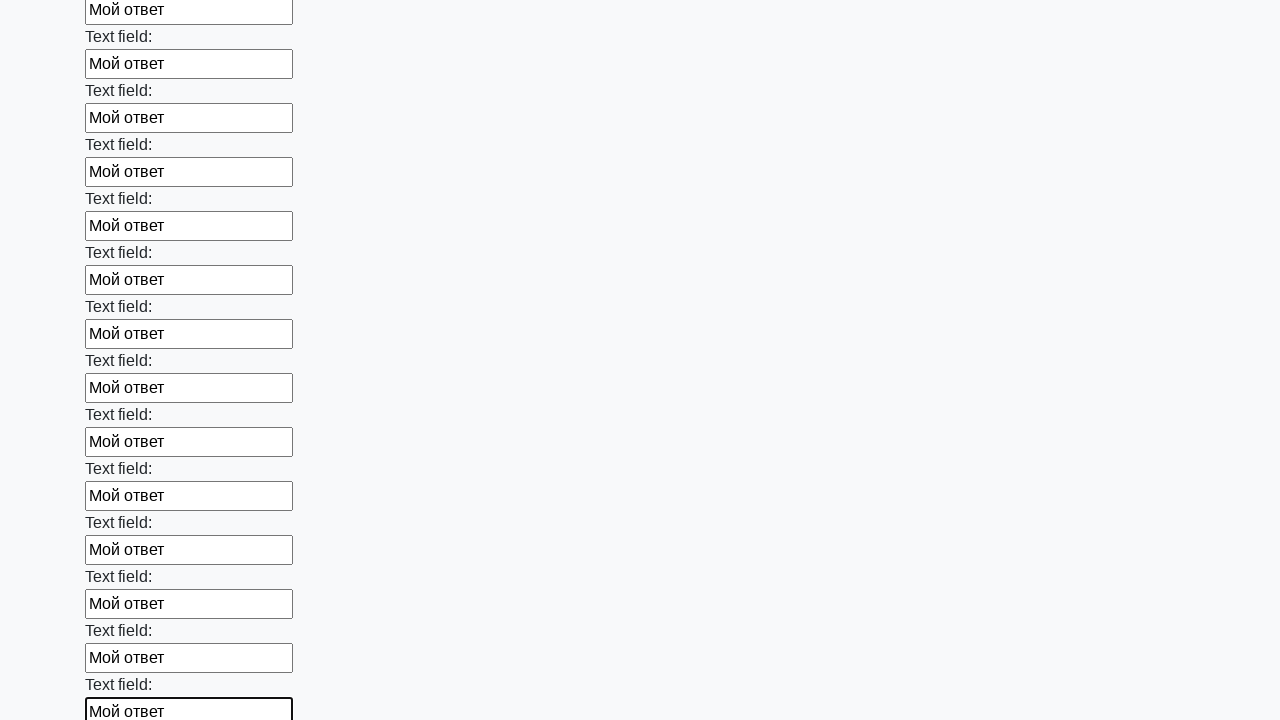

Filled an input field with 'Мой ответ' on input >> nth=51
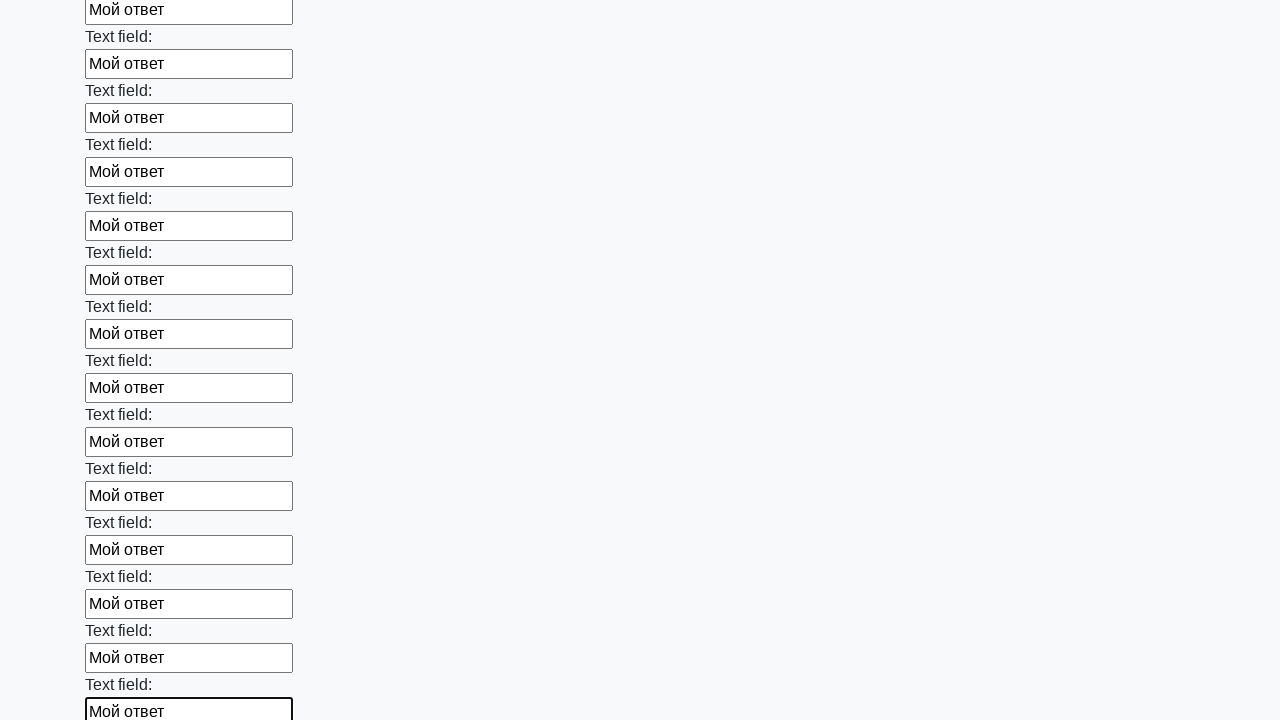

Filled an input field with 'Мой ответ' on input >> nth=52
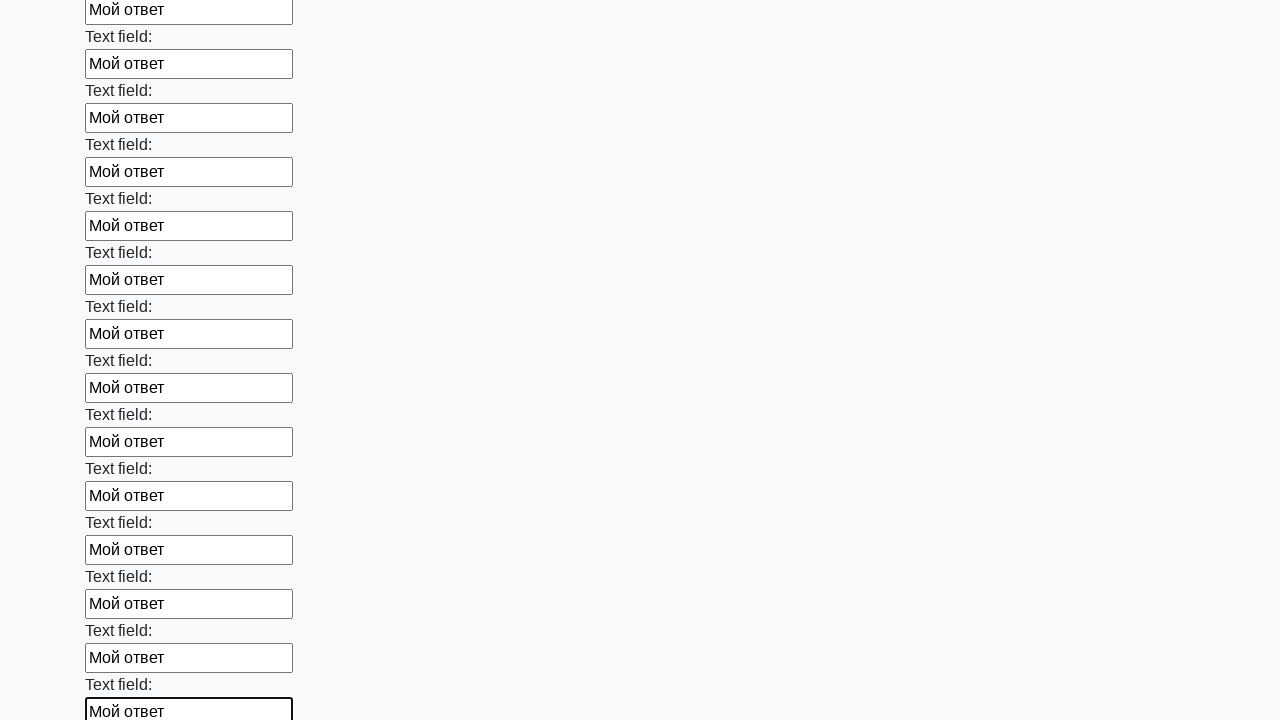

Filled an input field with 'Мой ответ' on input >> nth=53
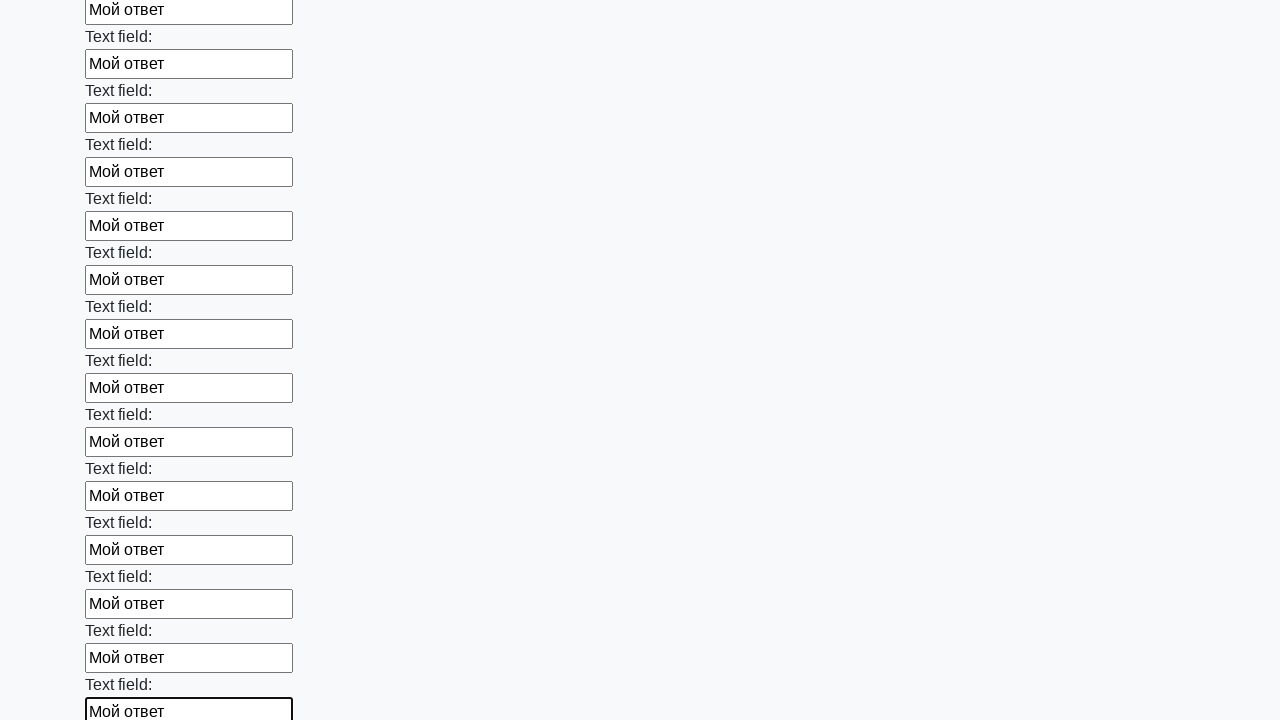

Filled an input field with 'Мой ответ' on input >> nth=54
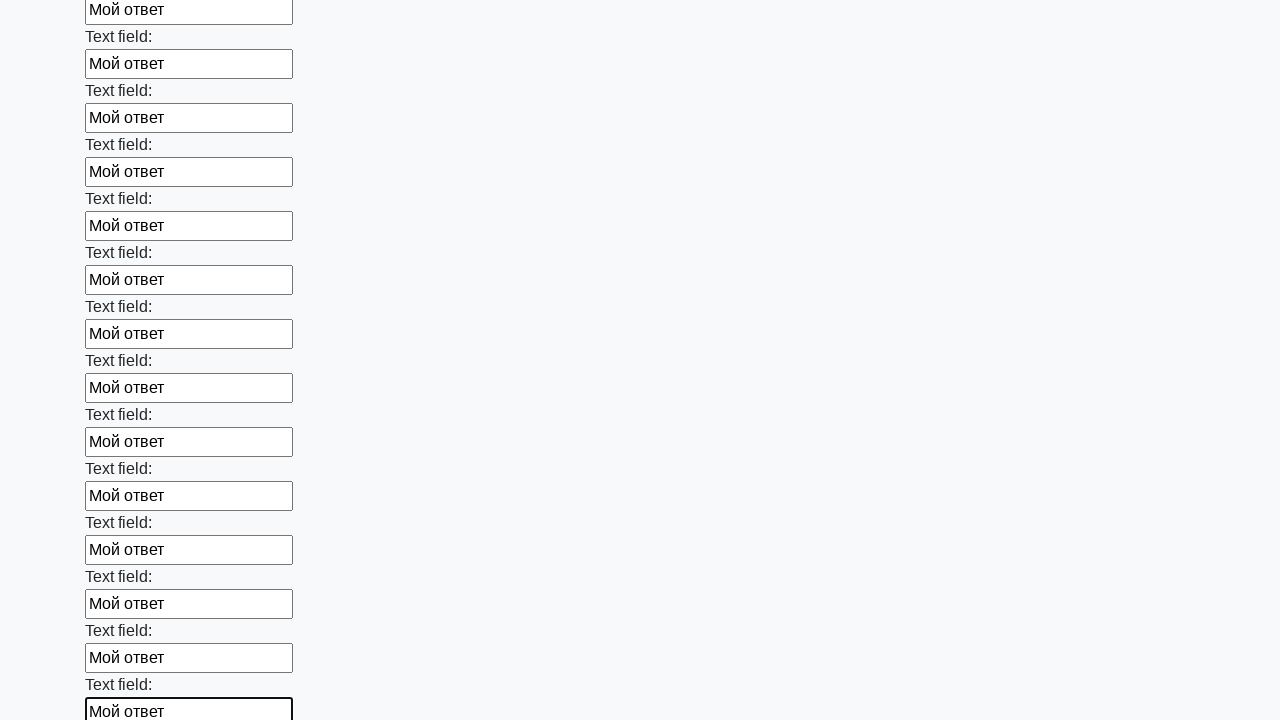

Filled an input field with 'Мой ответ' on input >> nth=55
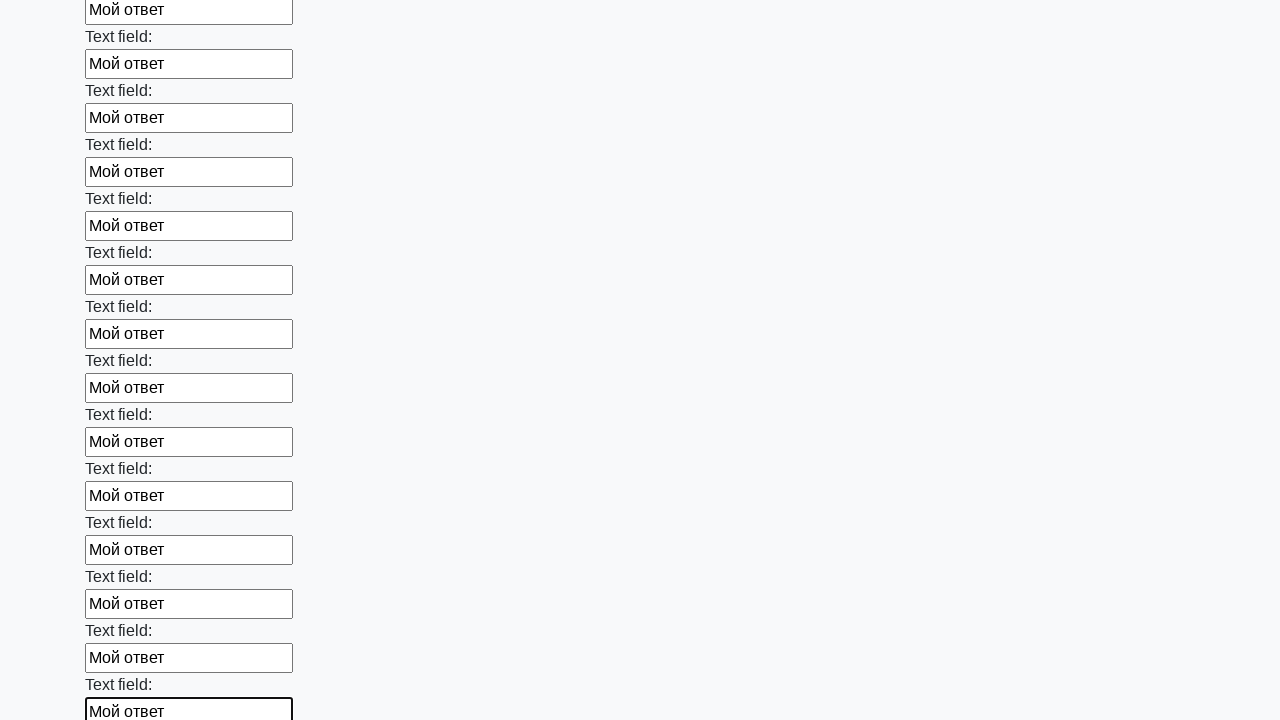

Filled an input field with 'Мой ответ' on input >> nth=56
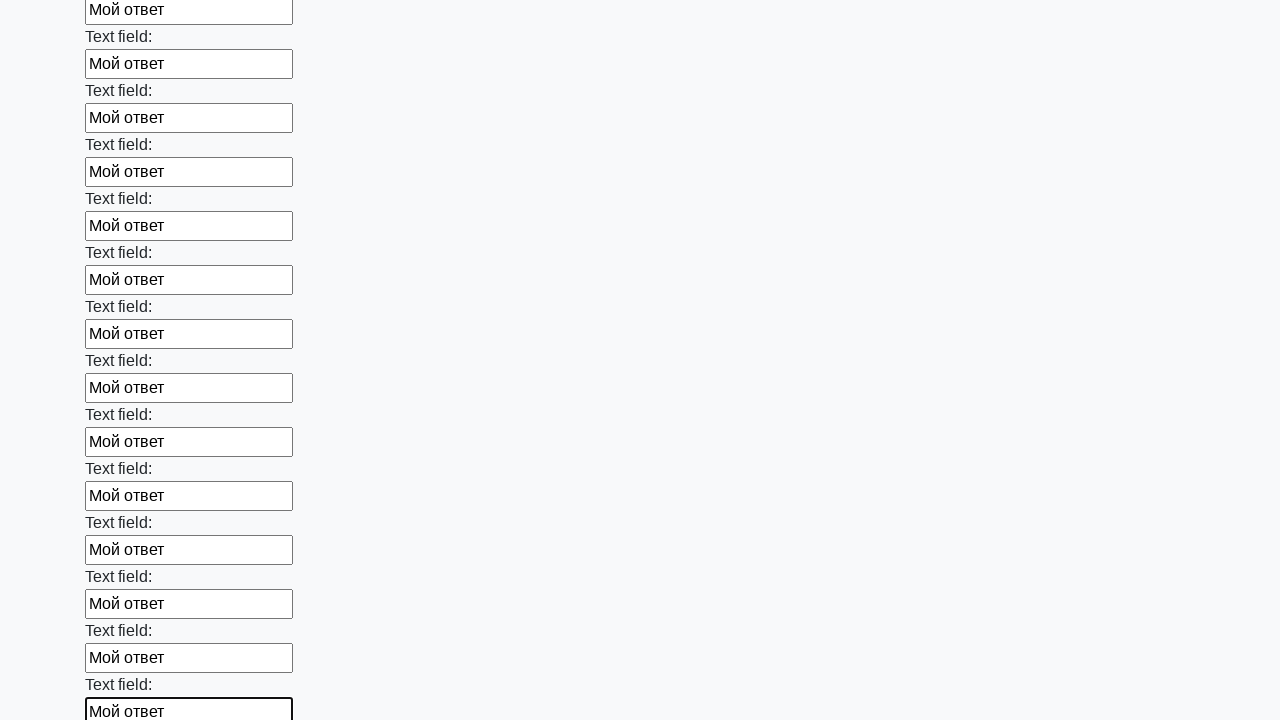

Filled an input field with 'Мой ответ' on input >> nth=57
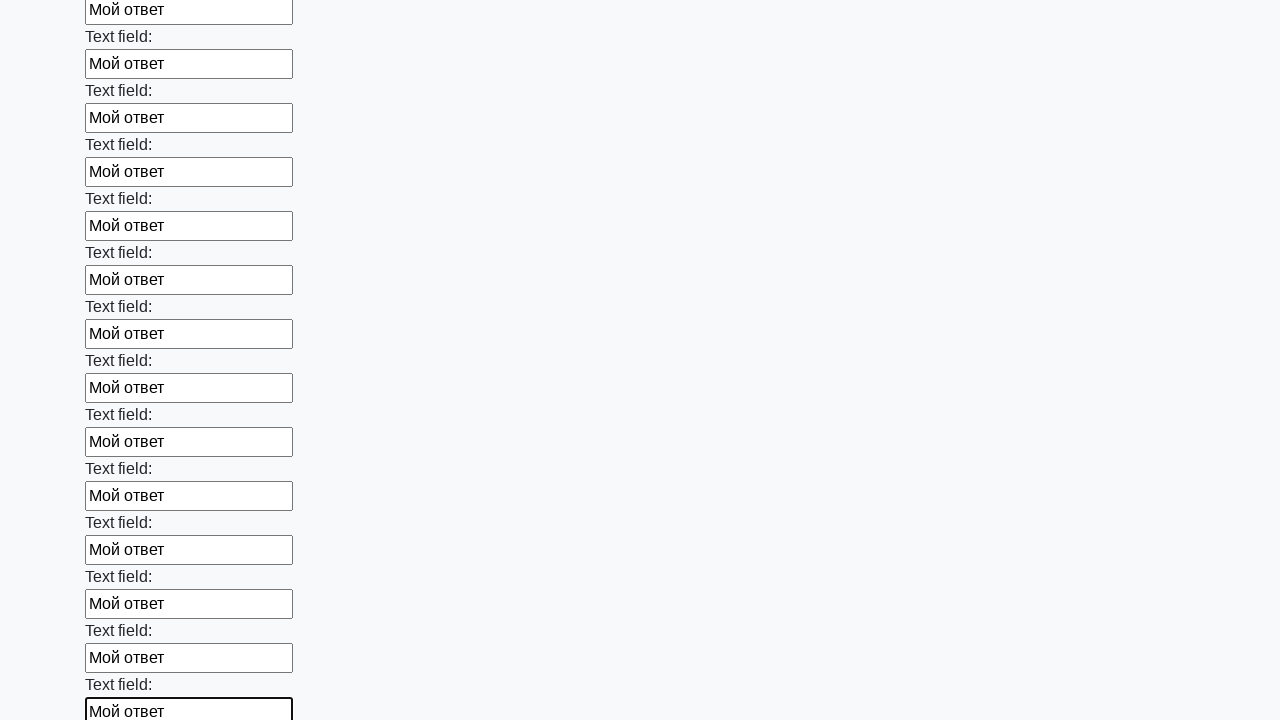

Filled an input field with 'Мой ответ' on input >> nth=58
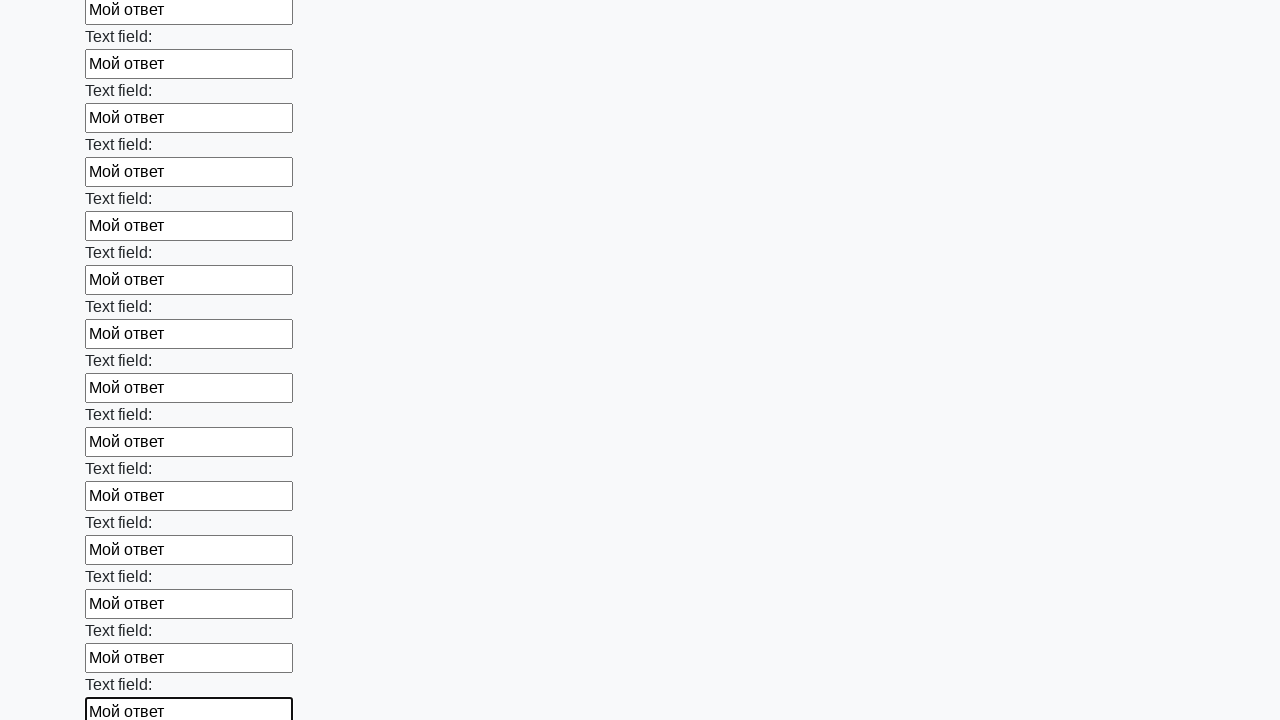

Filled an input field with 'Мой ответ' on input >> nth=59
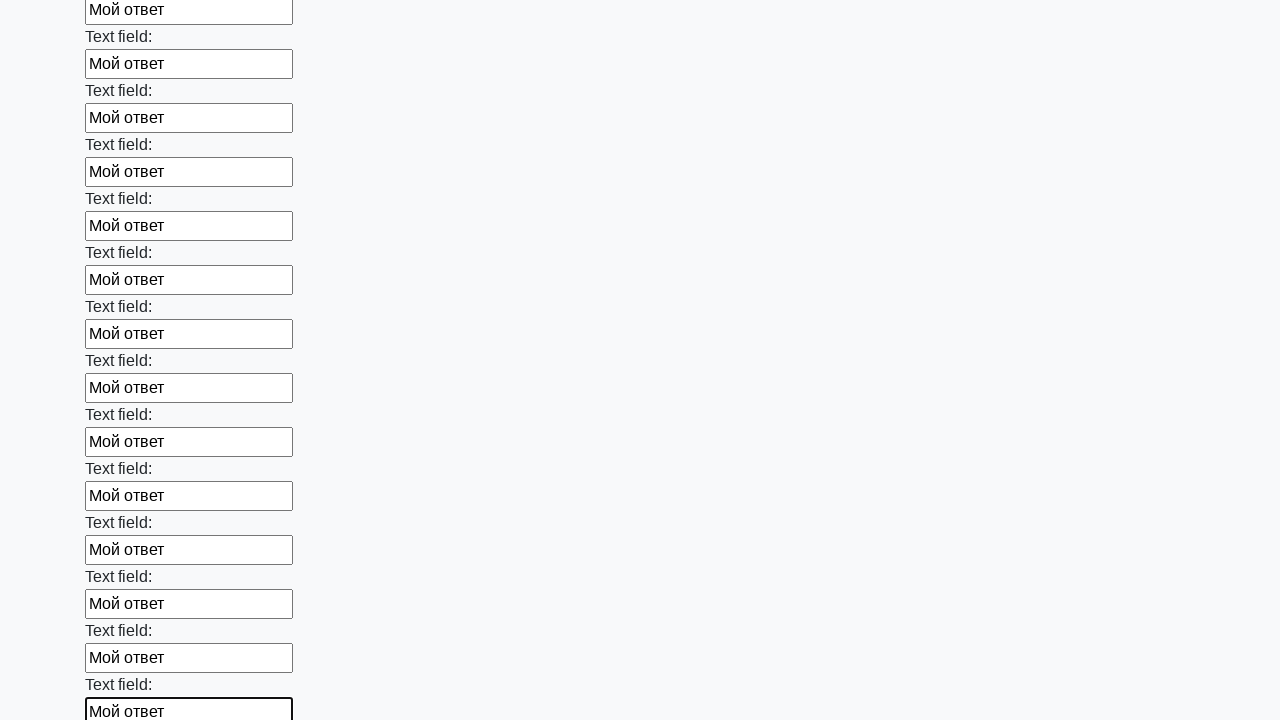

Filled an input field with 'Мой ответ' on input >> nth=60
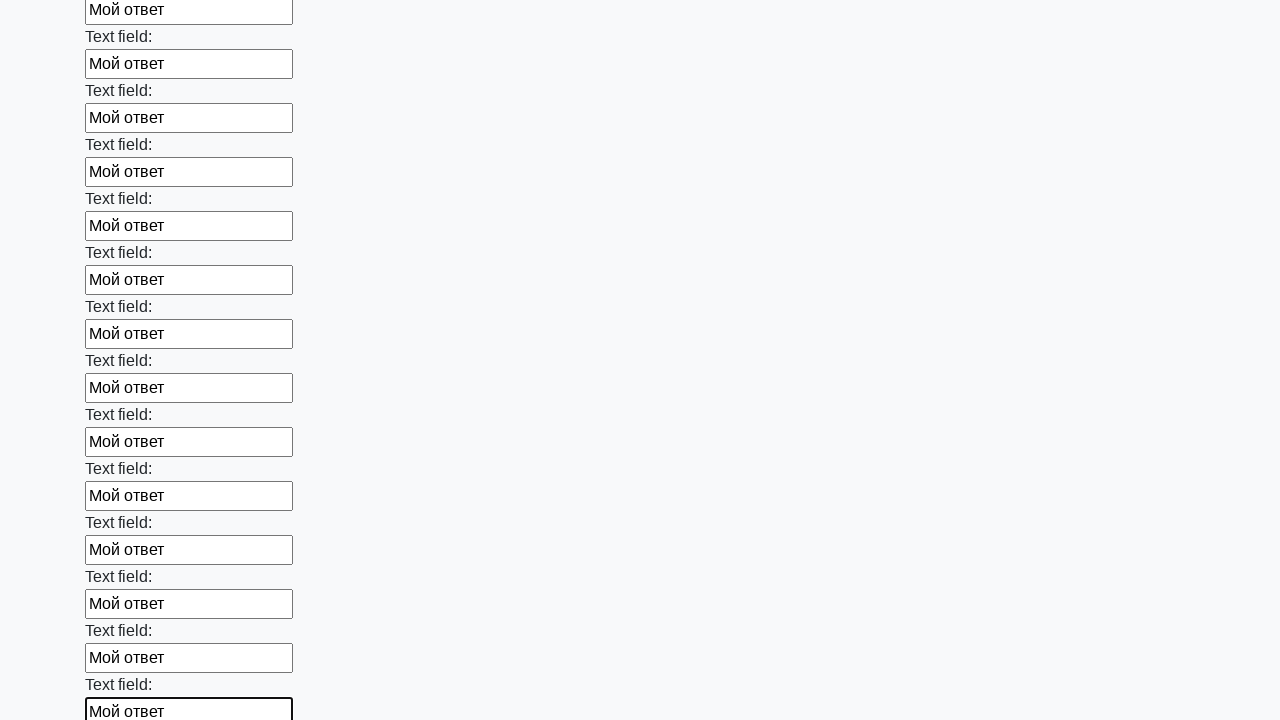

Filled an input field with 'Мой ответ' on input >> nth=61
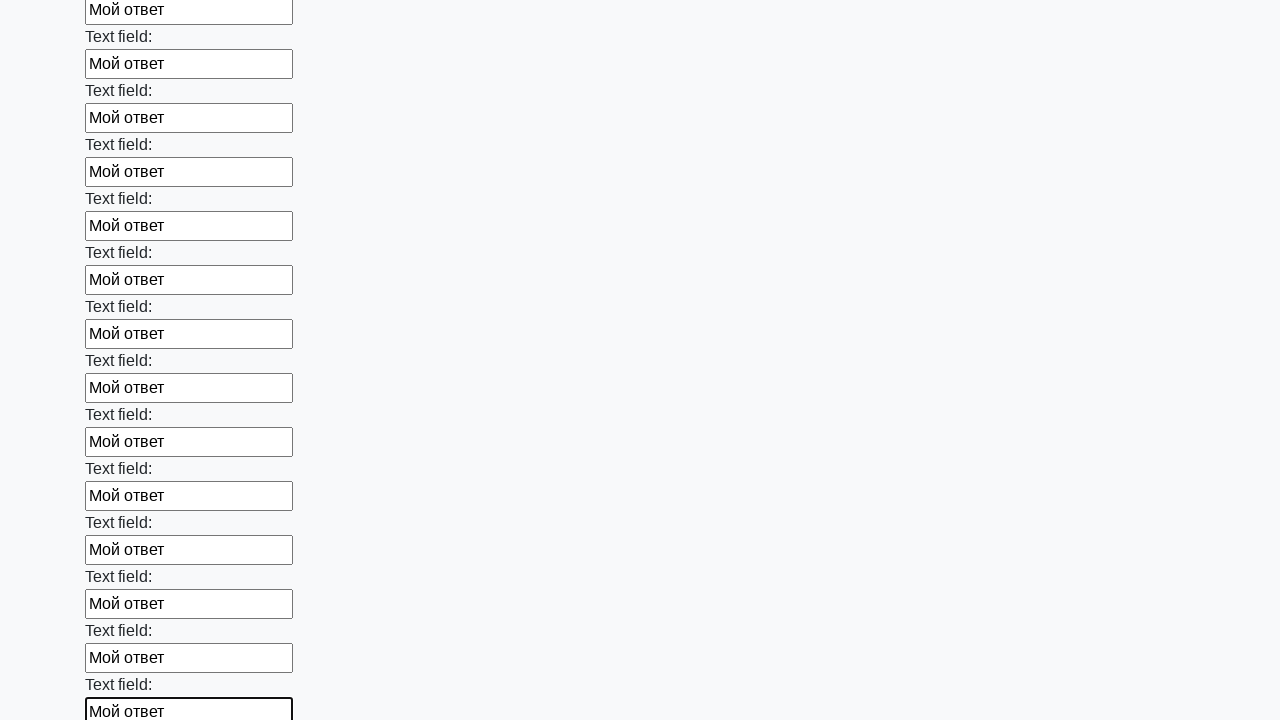

Filled an input field with 'Мой ответ' on input >> nth=62
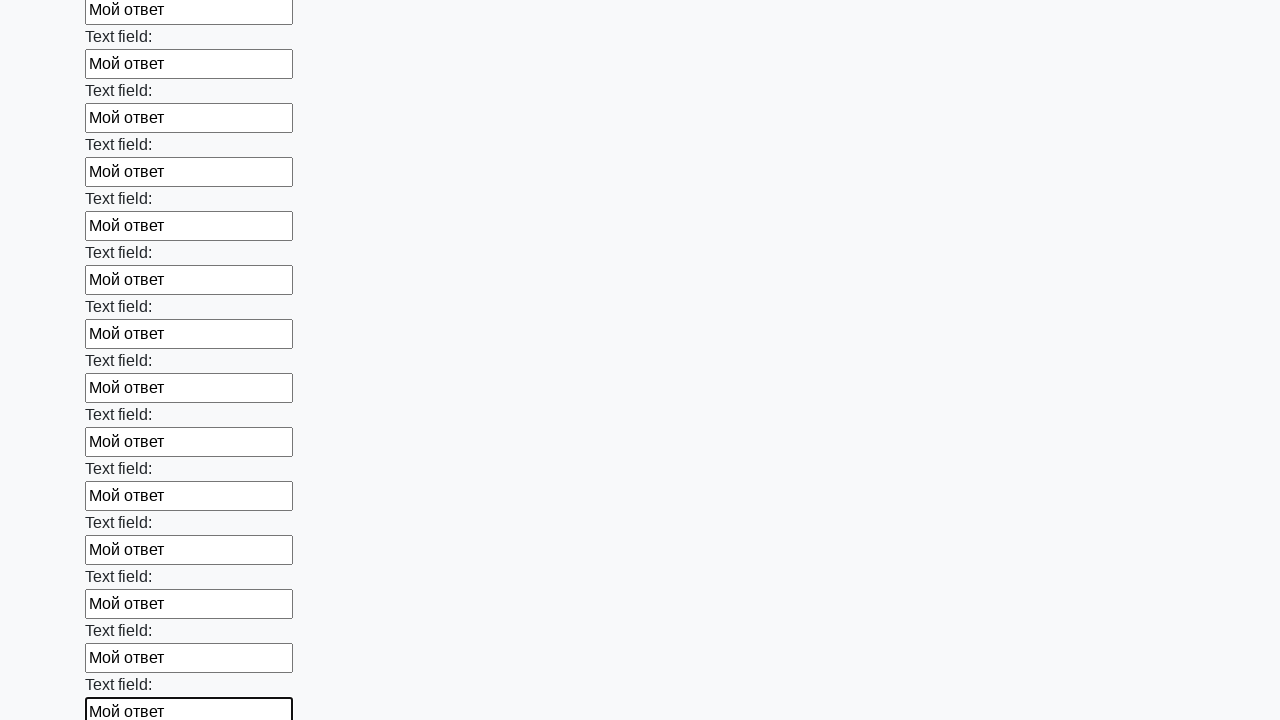

Filled an input field with 'Мой ответ' on input >> nth=63
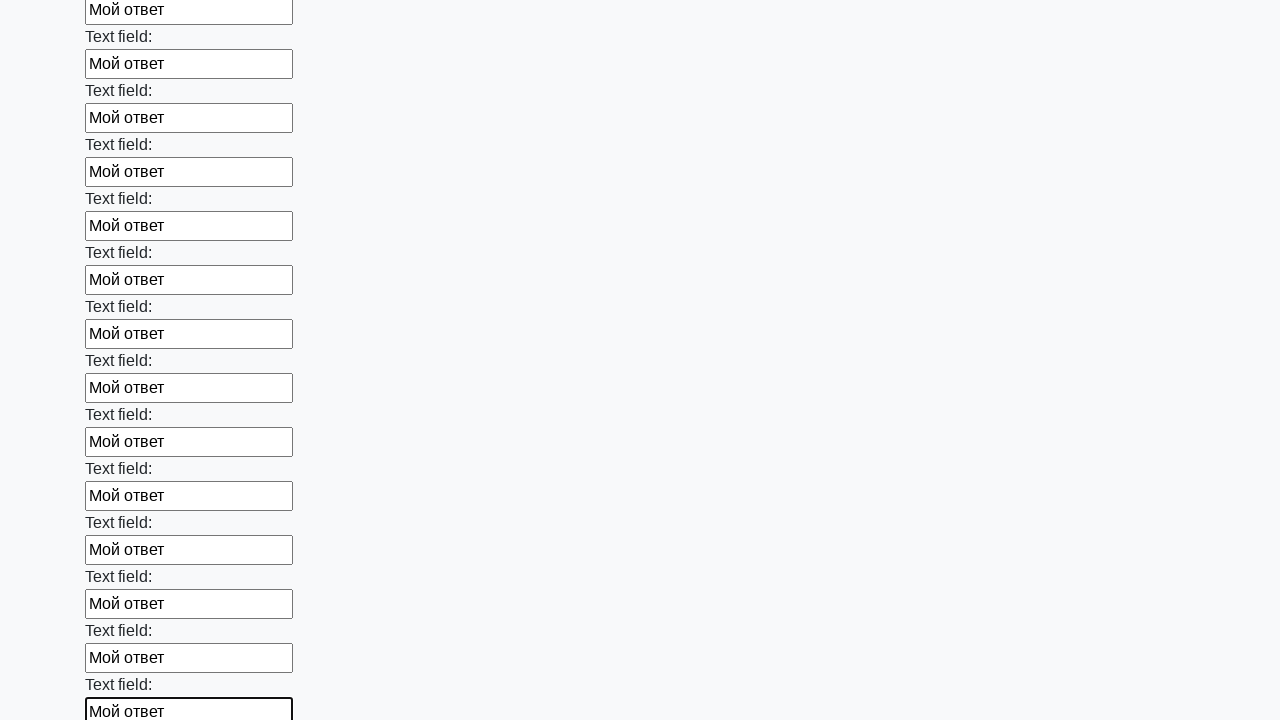

Filled an input field with 'Мой ответ' on input >> nth=64
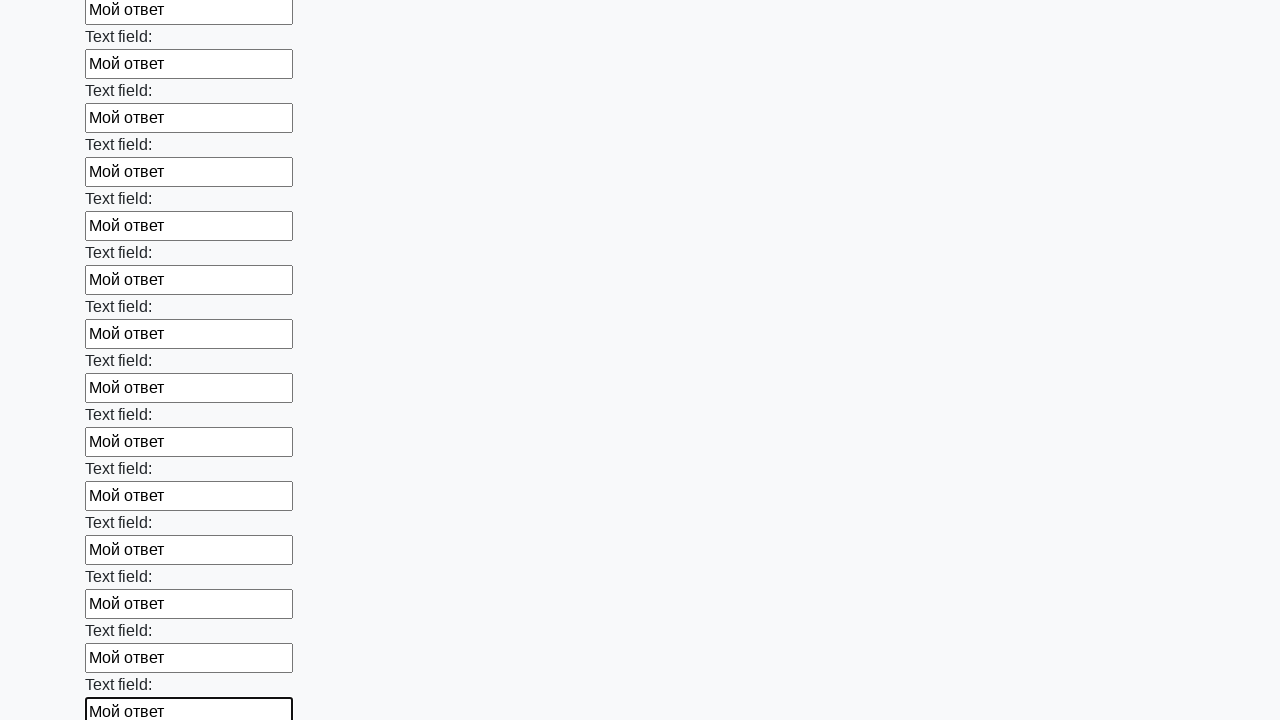

Filled an input field with 'Мой ответ' on input >> nth=65
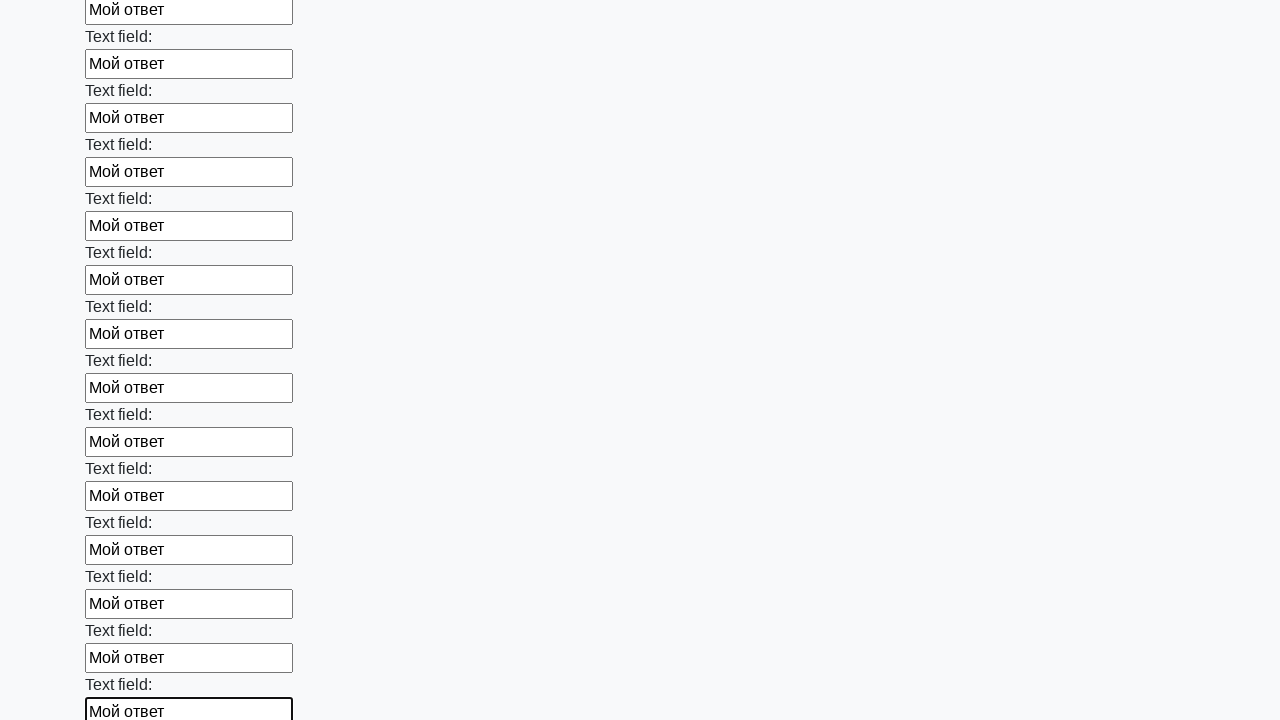

Filled an input field with 'Мой ответ' on input >> nth=66
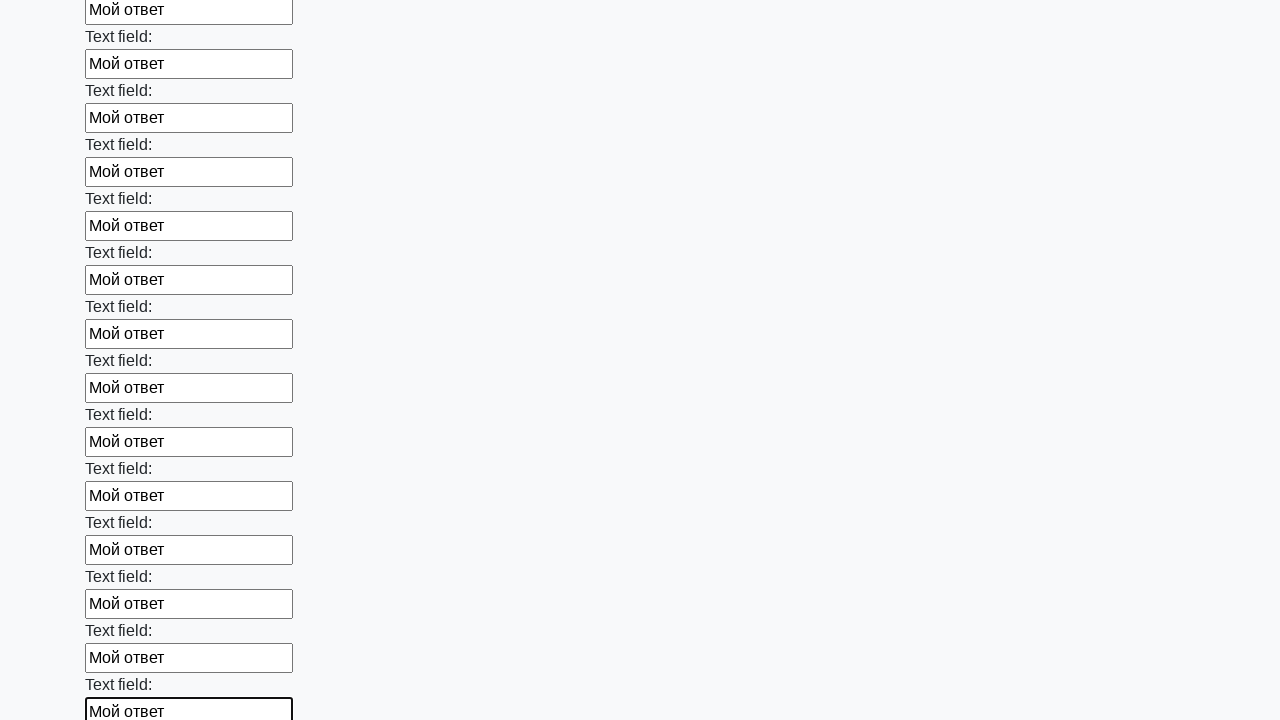

Filled an input field with 'Мой ответ' on input >> nth=67
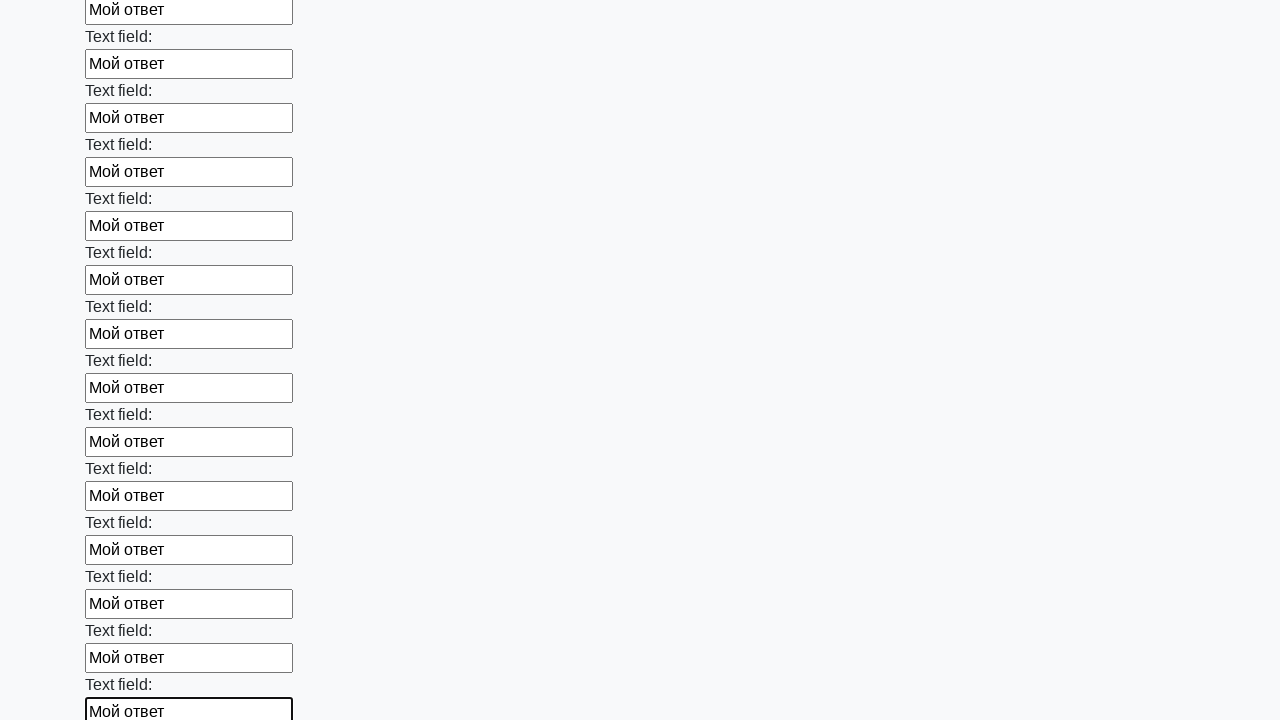

Filled an input field with 'Мой ответ' on input >> nth=68
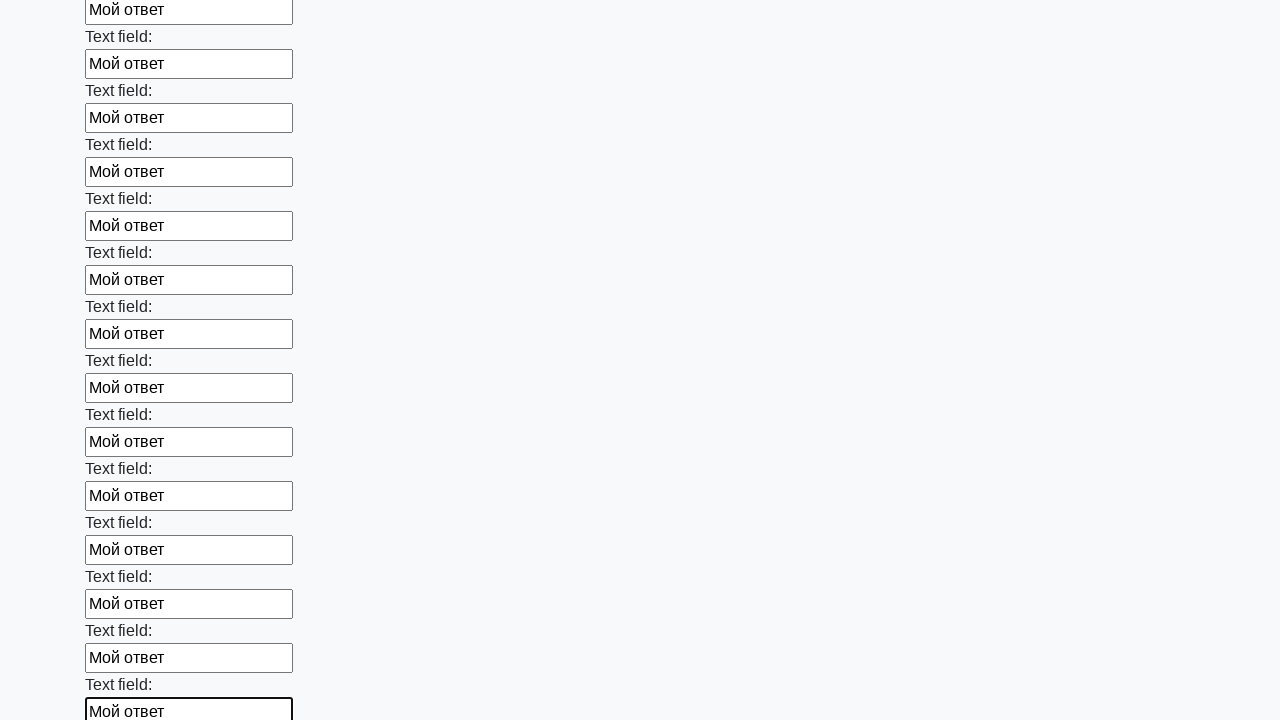

Filled an input field with 'Мой ответ' on input >> nth=69
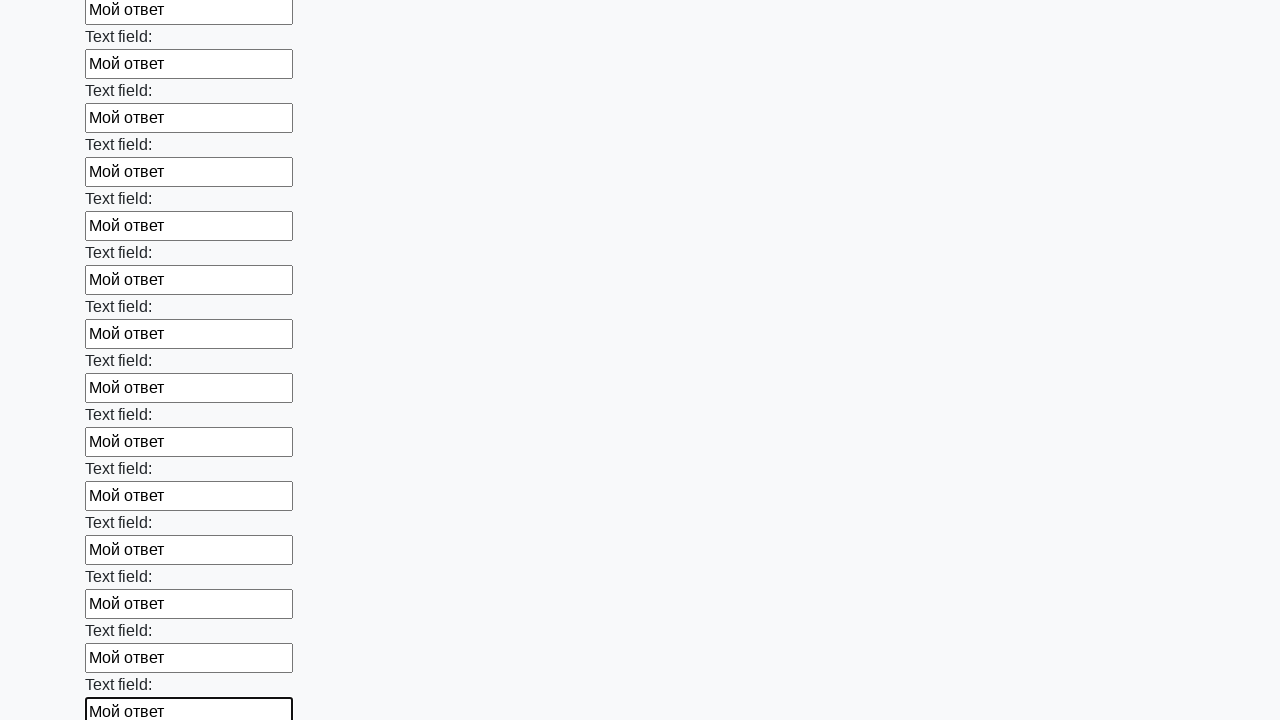

Filled an input field with 'Мой ответ' on input >> nth=70
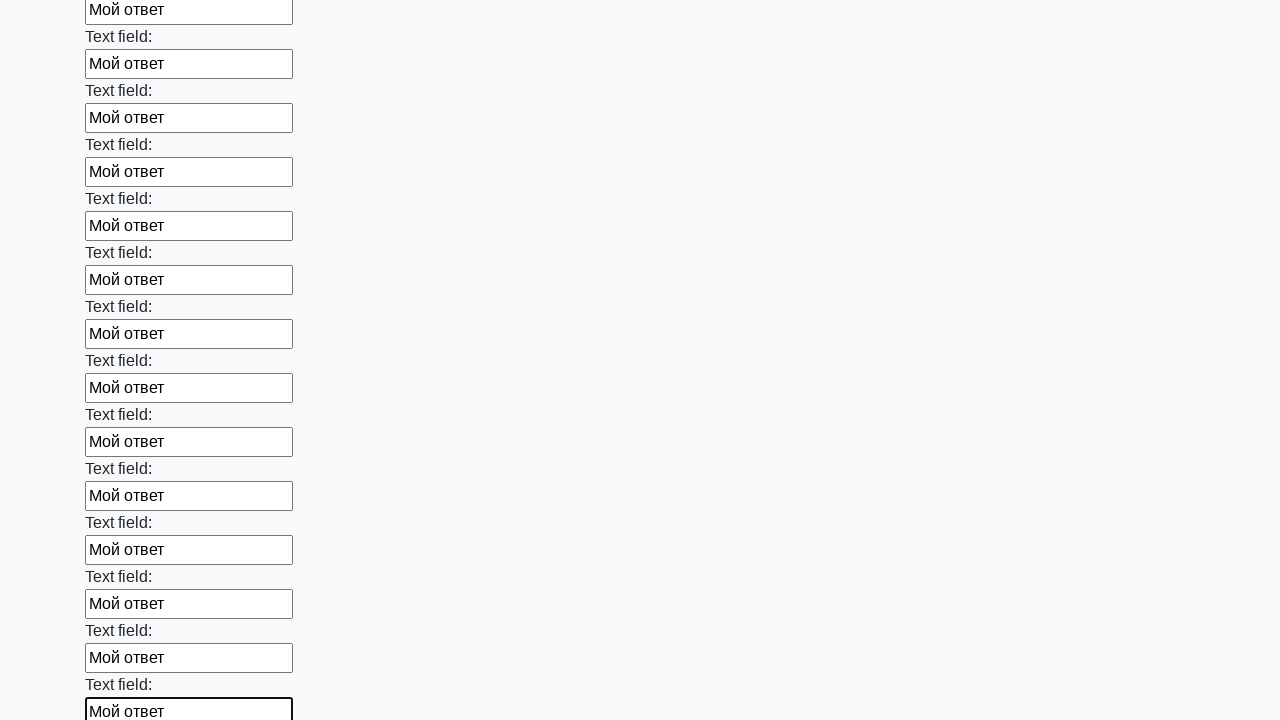

Filled an input field with 'Мой ответ' on input >> nth=71
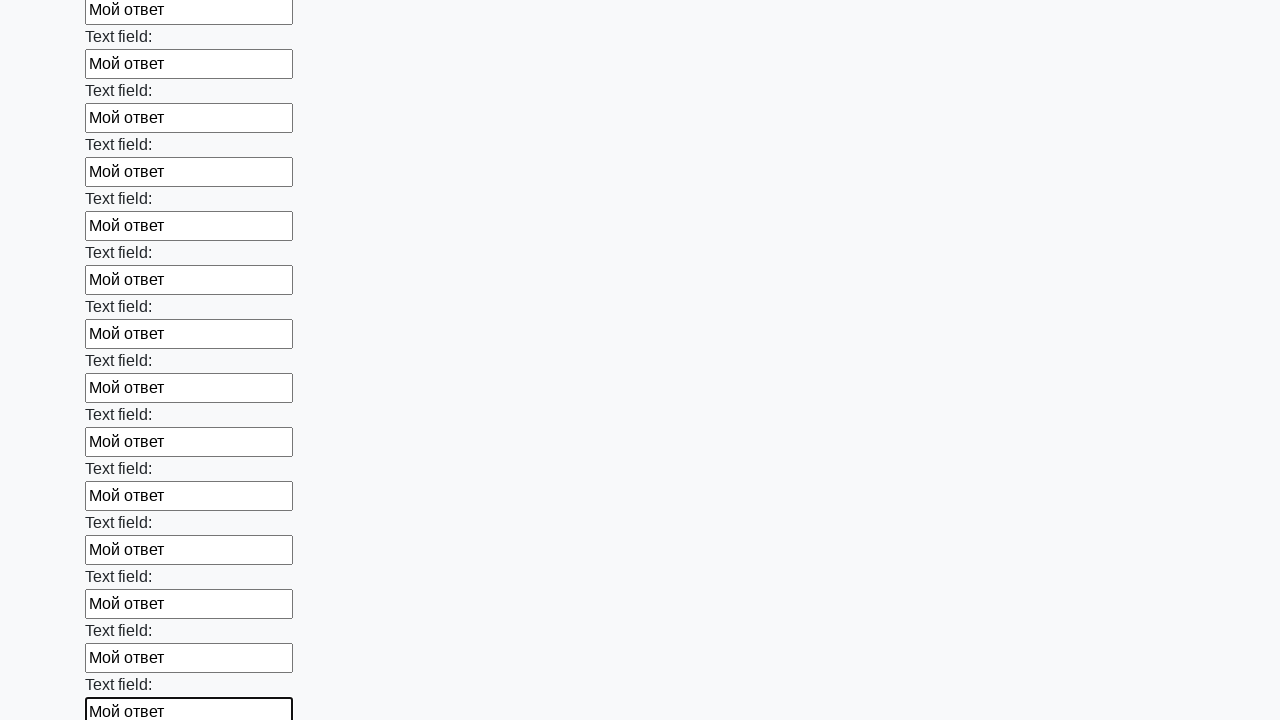

Filled an input field with 'Мой ответ' on input >> nth=72
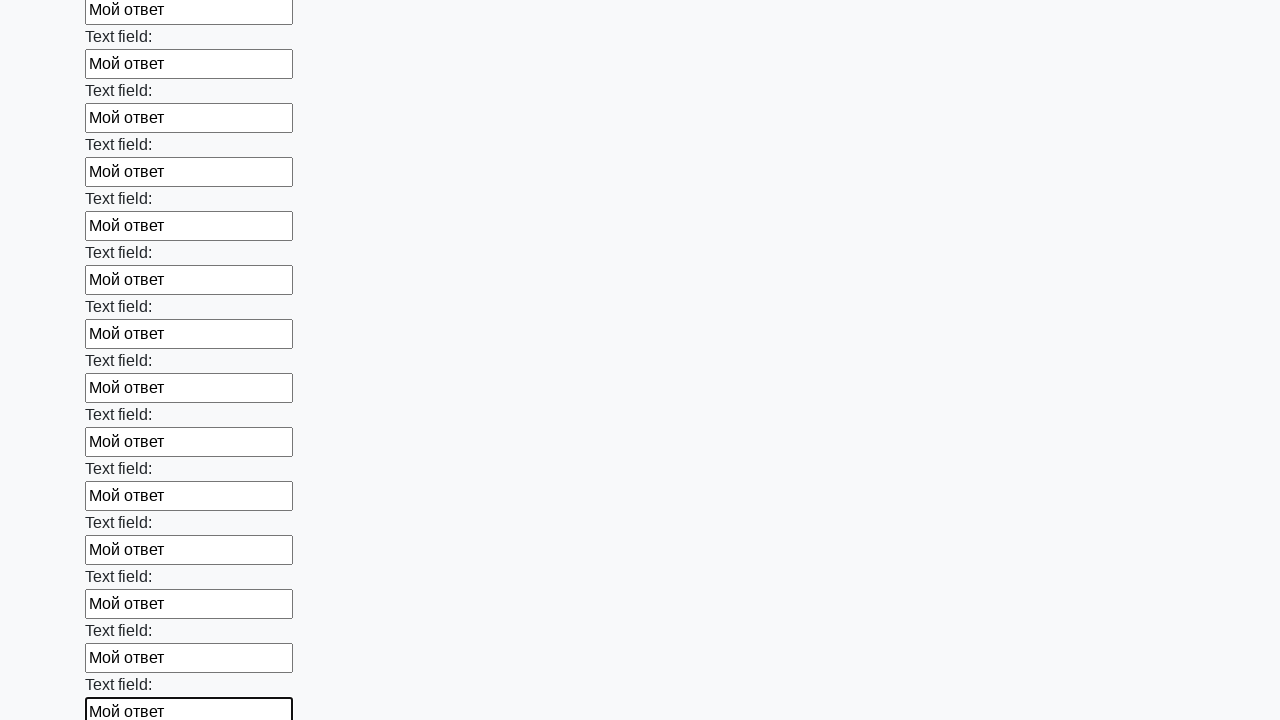

Filled an input field with 'Мой ответ' on input >> nth=73
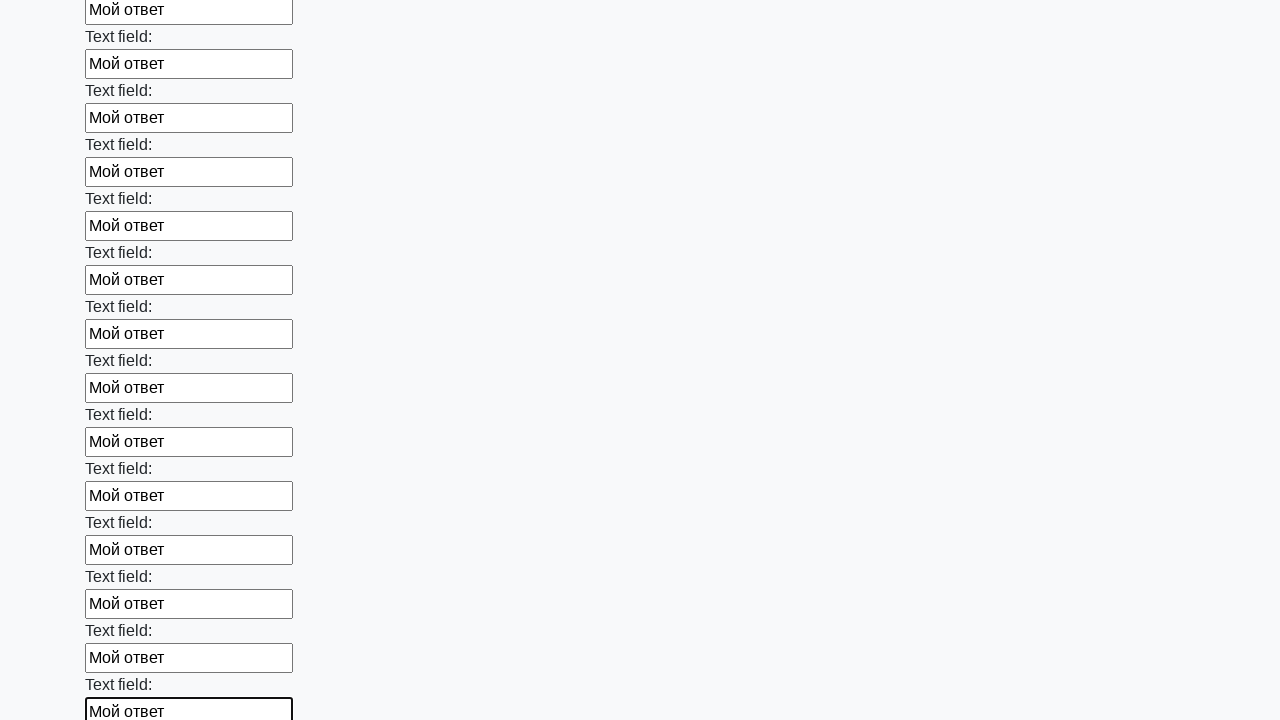

Filled an input field with 'Мой ответ' on input >> nth=74
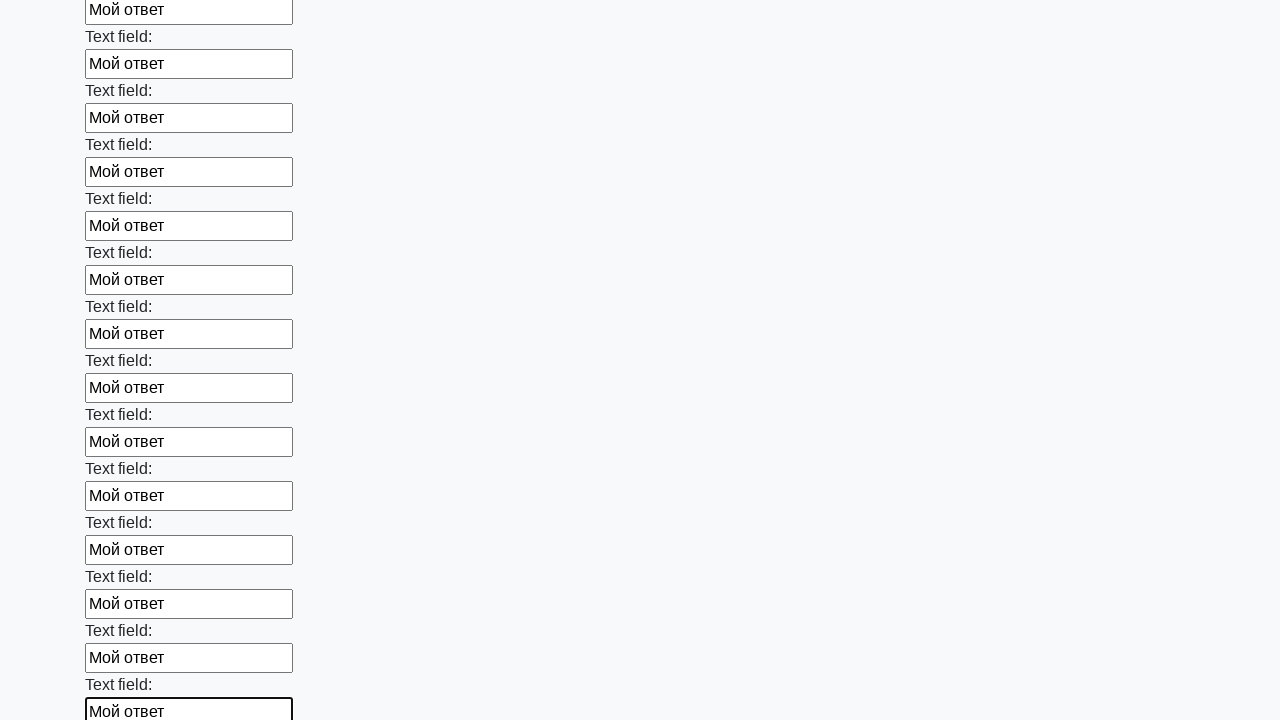

Filled an input field with 'Мой ответ' on input >> nth=75
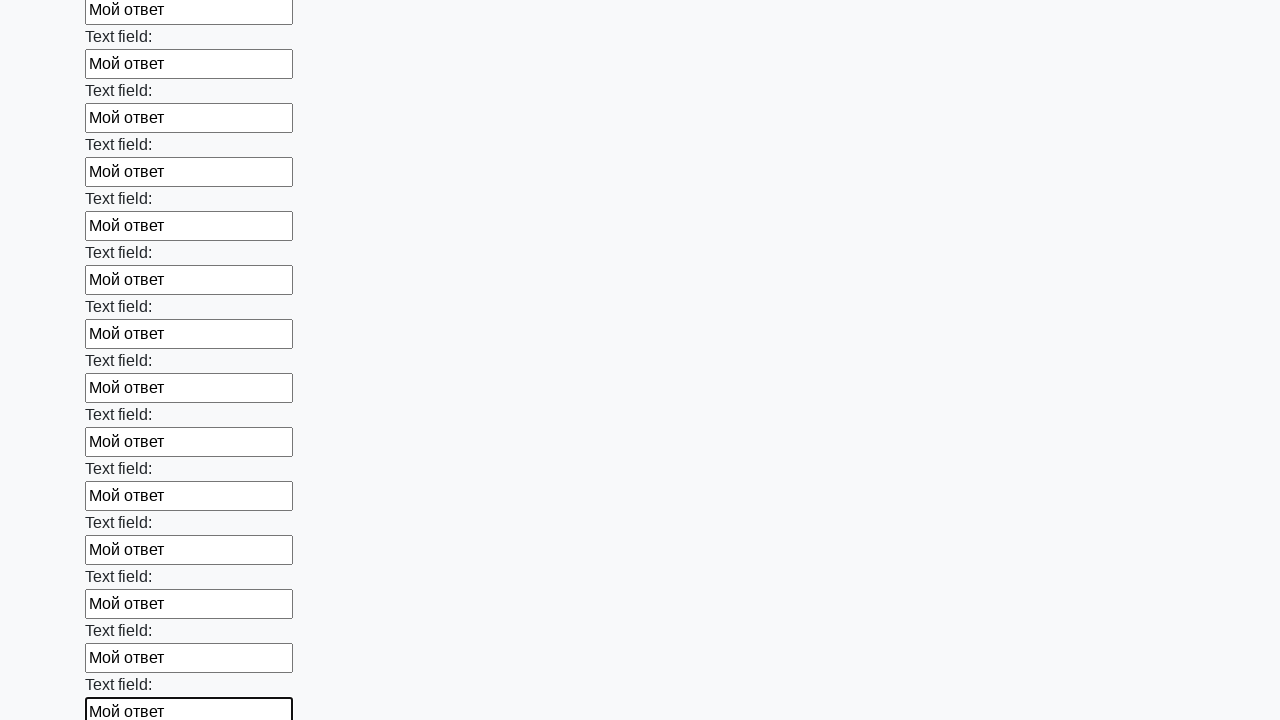

Filled an input field with 'Мой ответ' on input >> nth=76
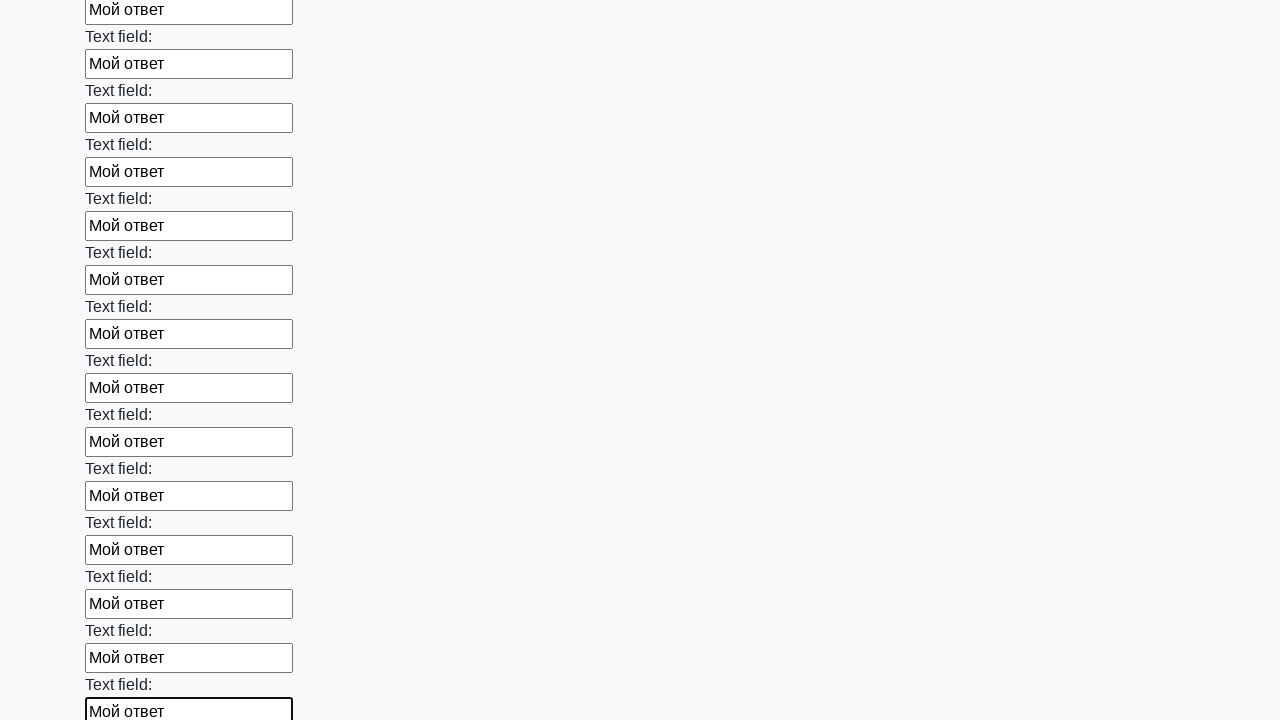

Filled an input field with 'Мой ответ' on input >> nth=77
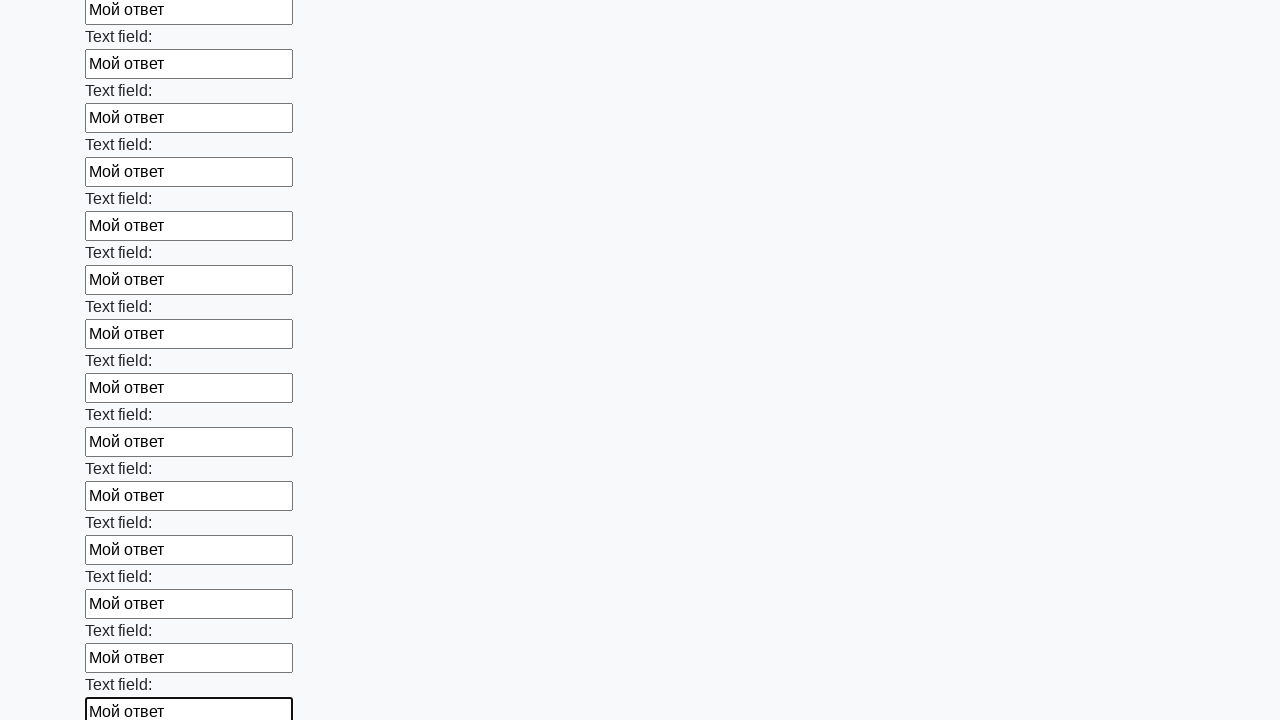

Filled an input field with 'Мой ответ' on input >> nth=78
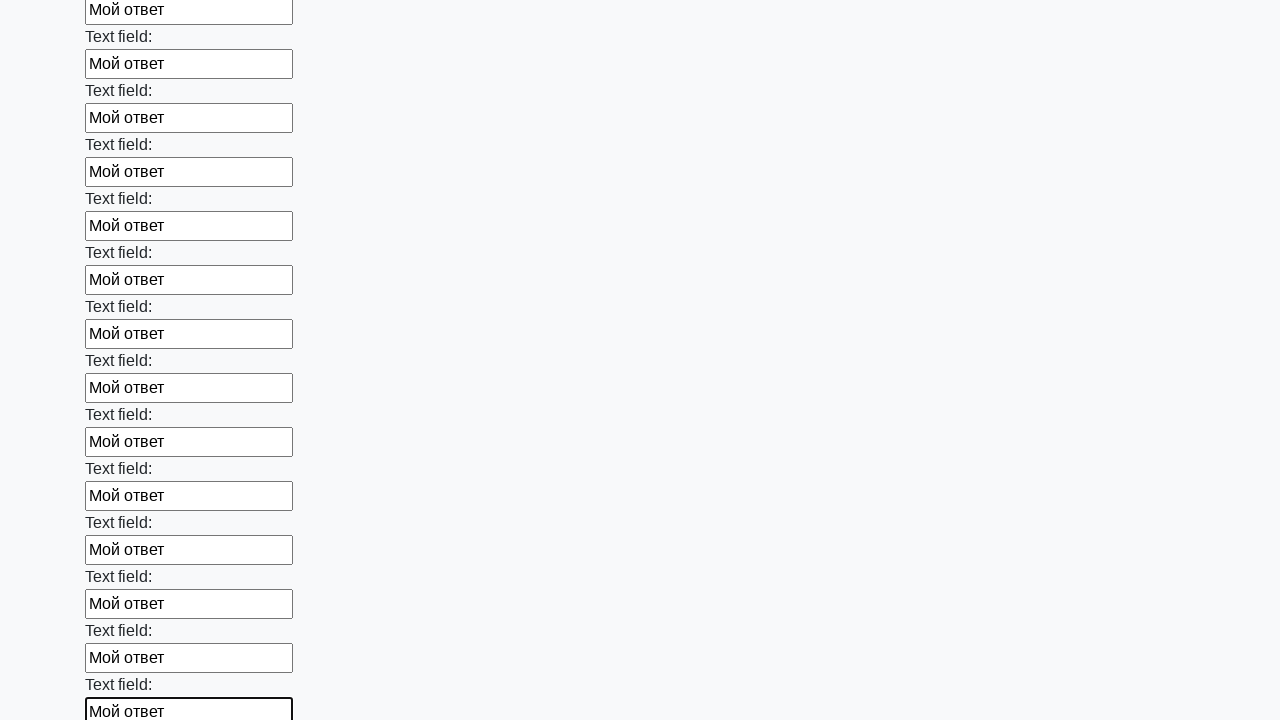

Filled an input field with 'Мой ответ' on input >> nth=79
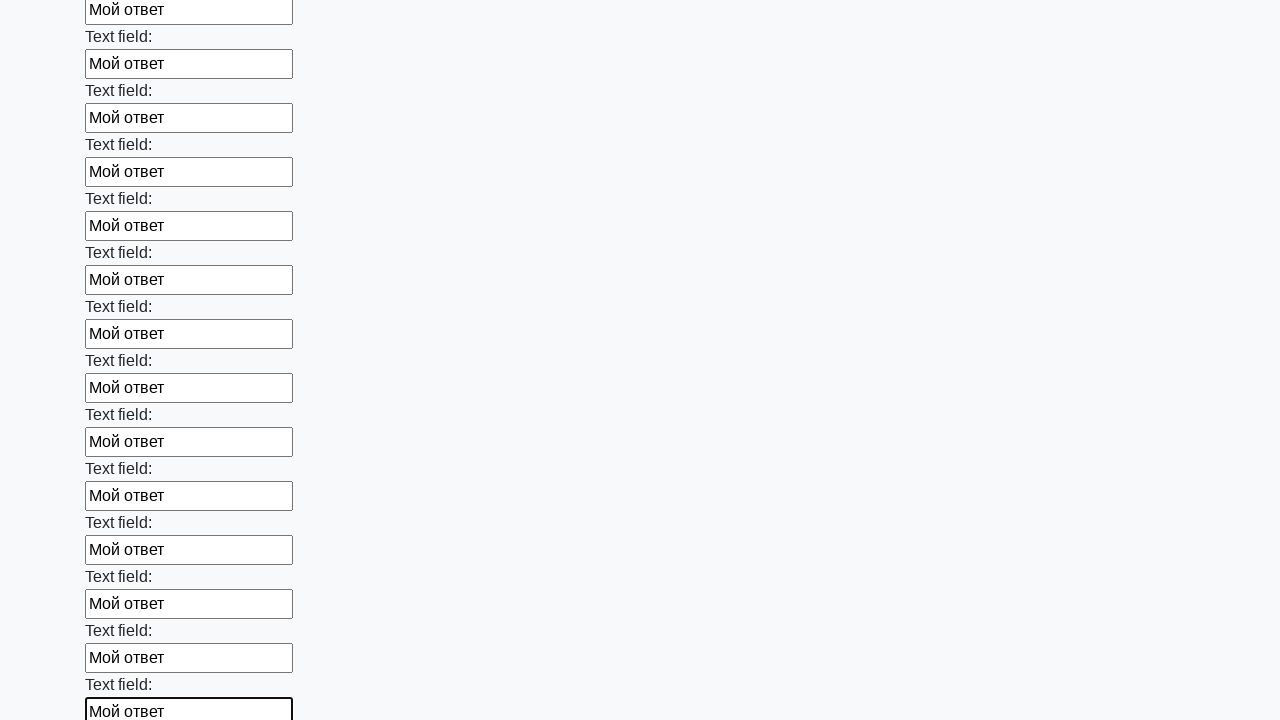

Filled an input field with 'Мой ответ' on input >> nth=80
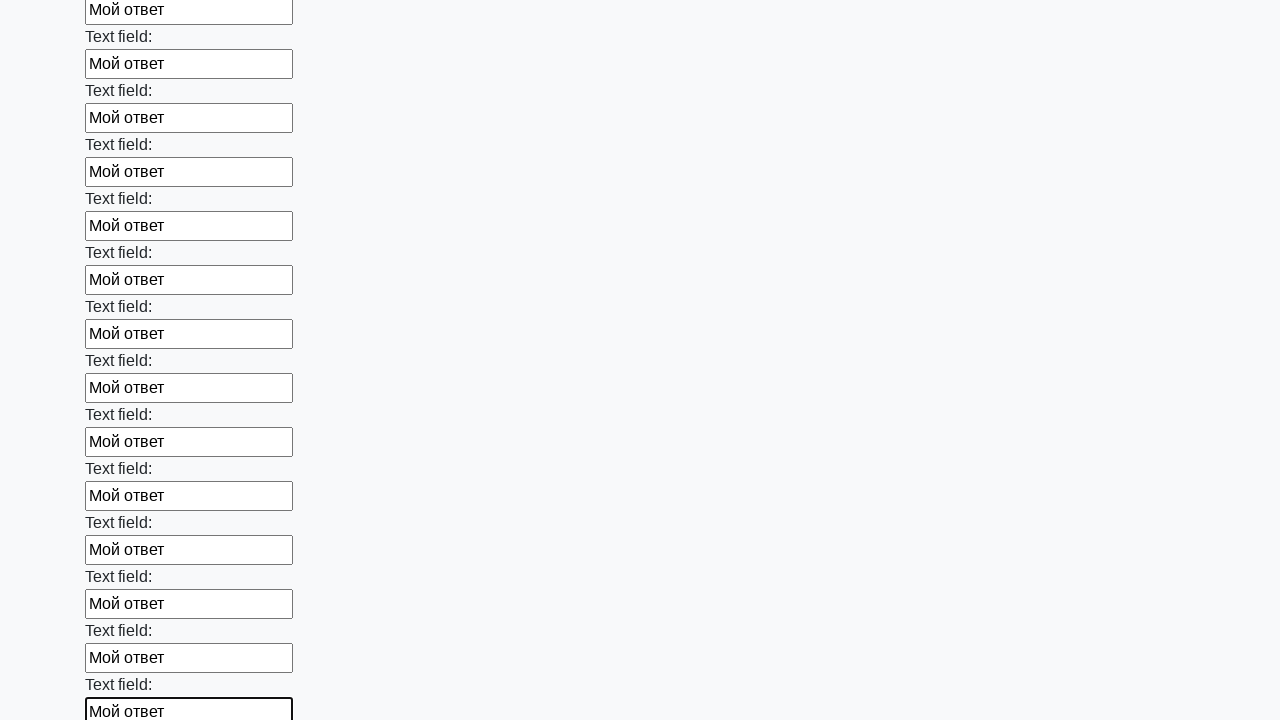

Filled an input field with 'Мой ответ' on input >> nth=81
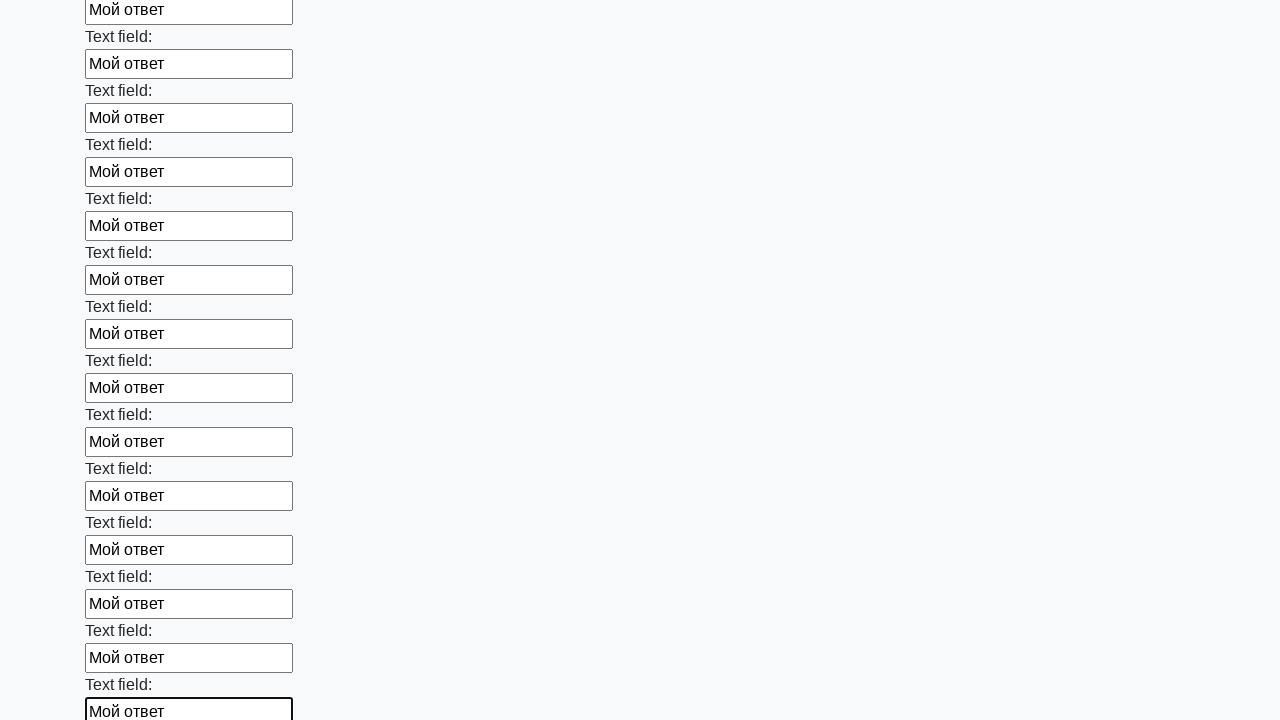

Filled an input field with 'Мой ответ' on input >> nth=82
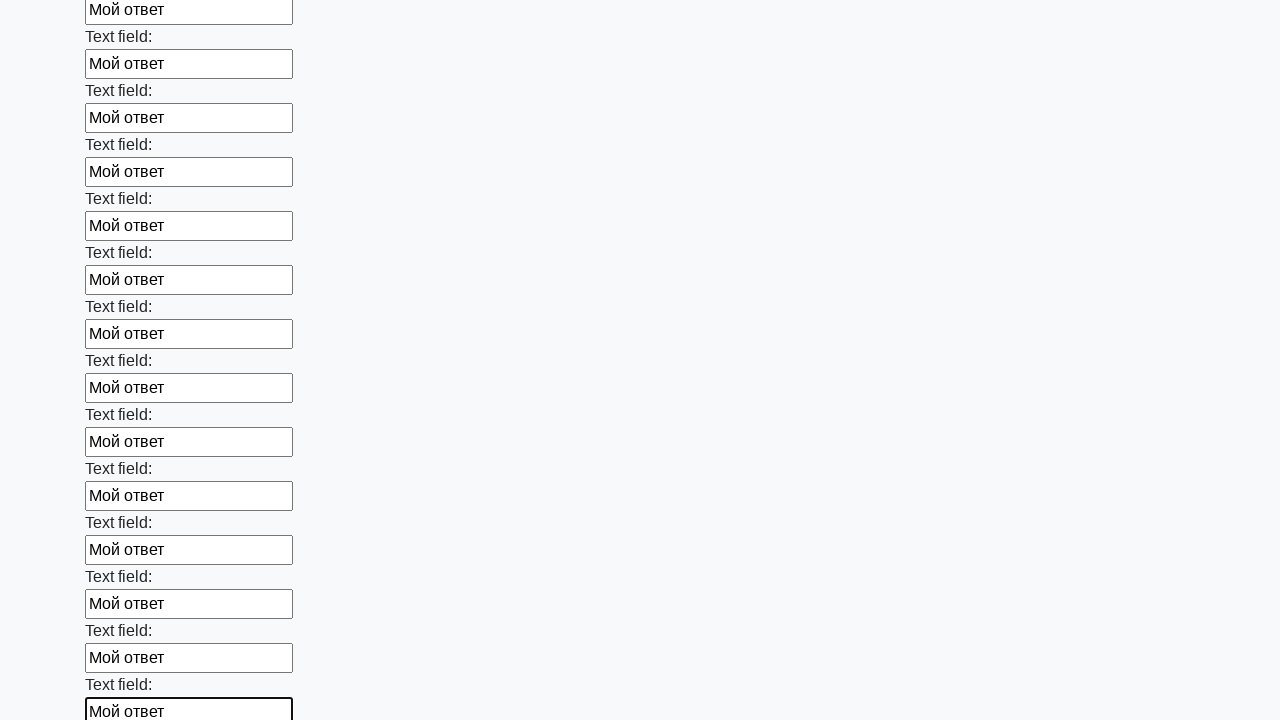

Filled an input field with 'Мой ответ' on input >> nth=83
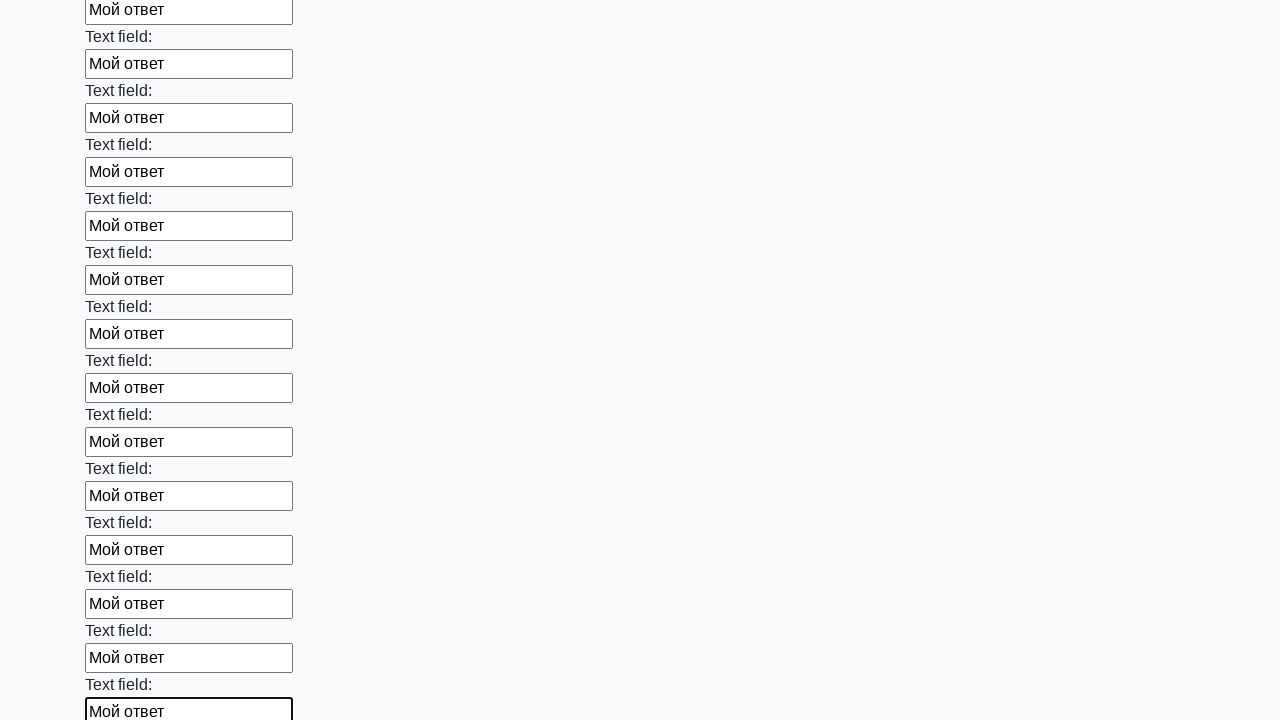

Filled an input field with 'Мой ответ' on input >> nth=84
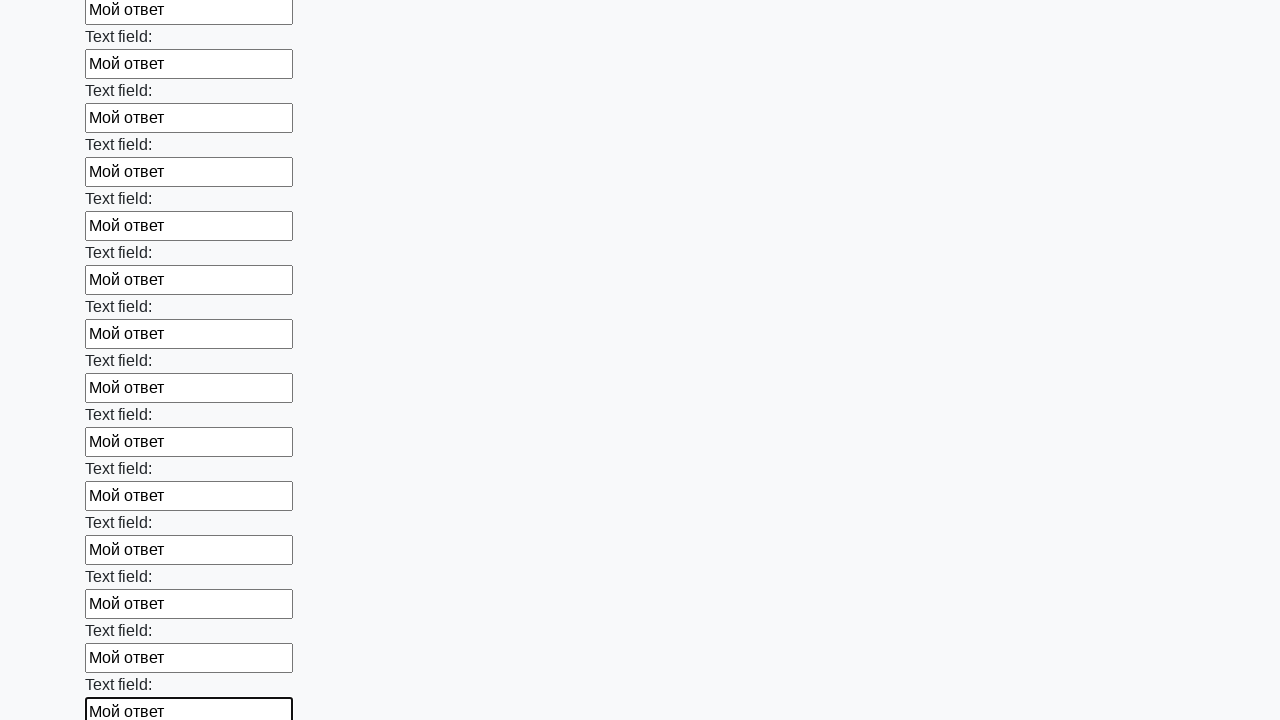

Filled an input field with 'Мой ответ' on input >> nth=85
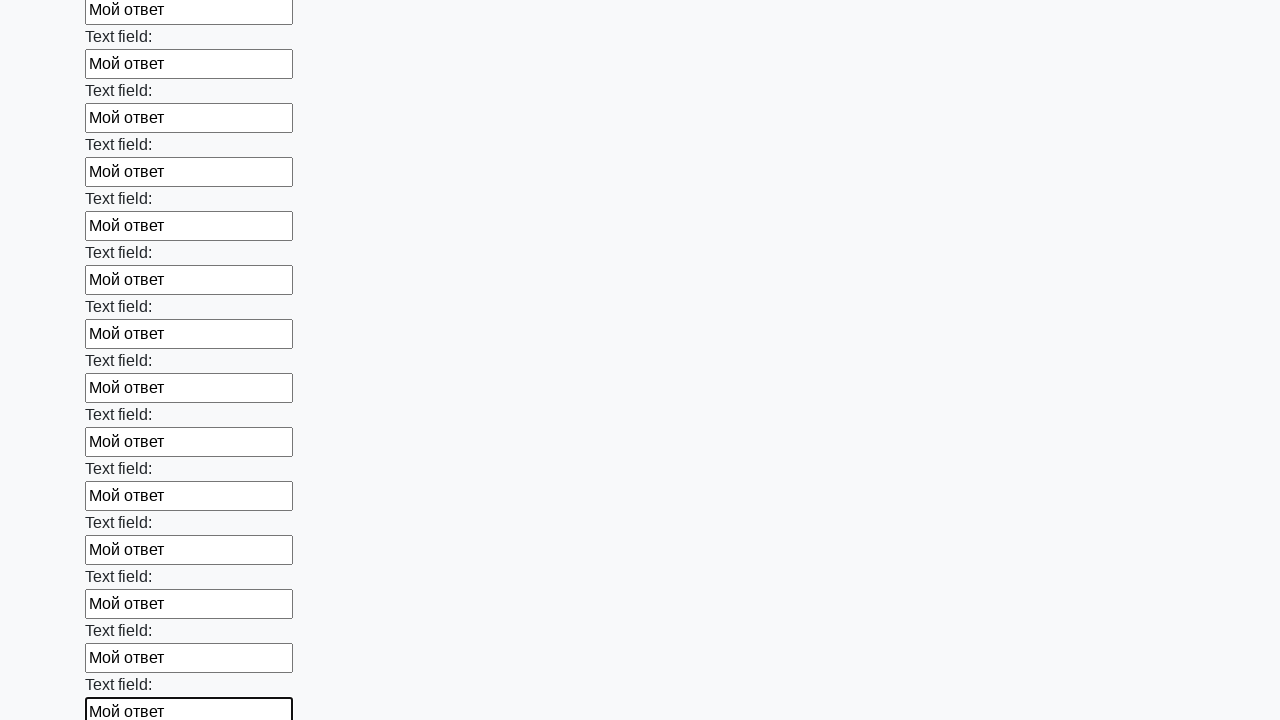

Filled an input field with 'Мой ответ' on input >> nth=86
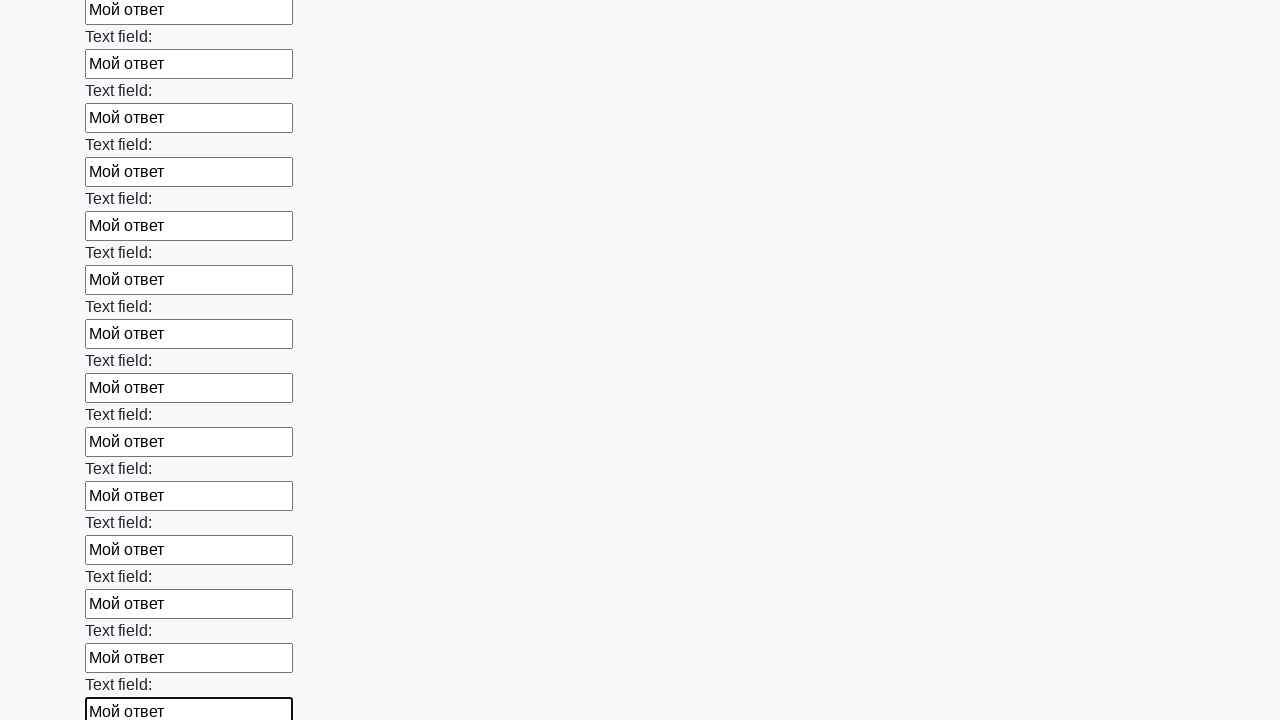

Filled an input field with 'Мой ответ' on input >> nth=87
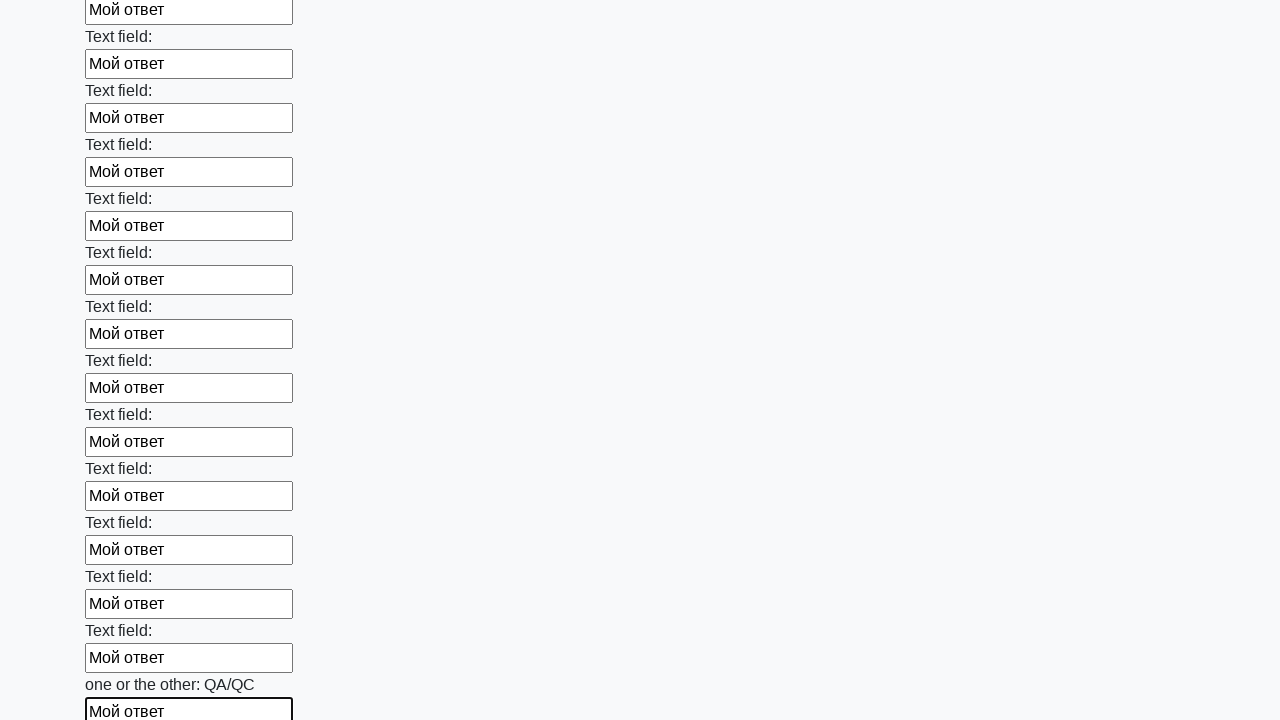

Filled an input field with 'Мой ответ' on input >> nth=88
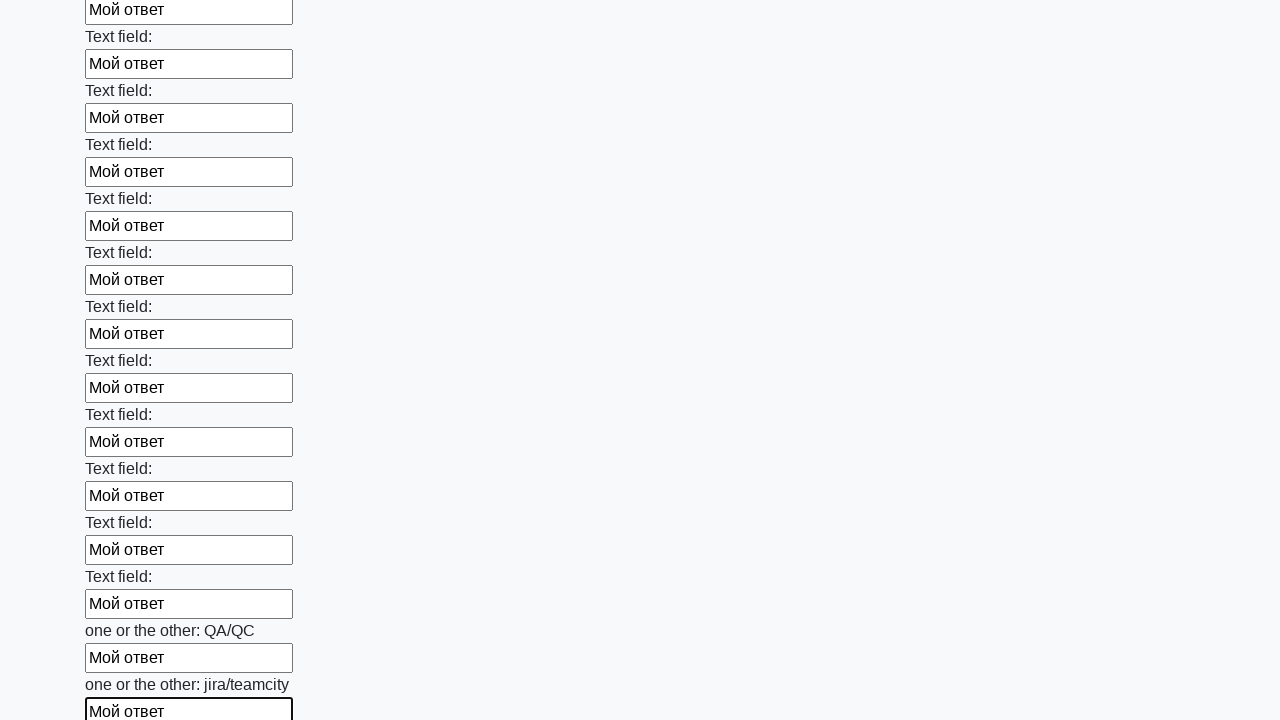

Filled an input field with 'Мой ответ' on input >> nth=89
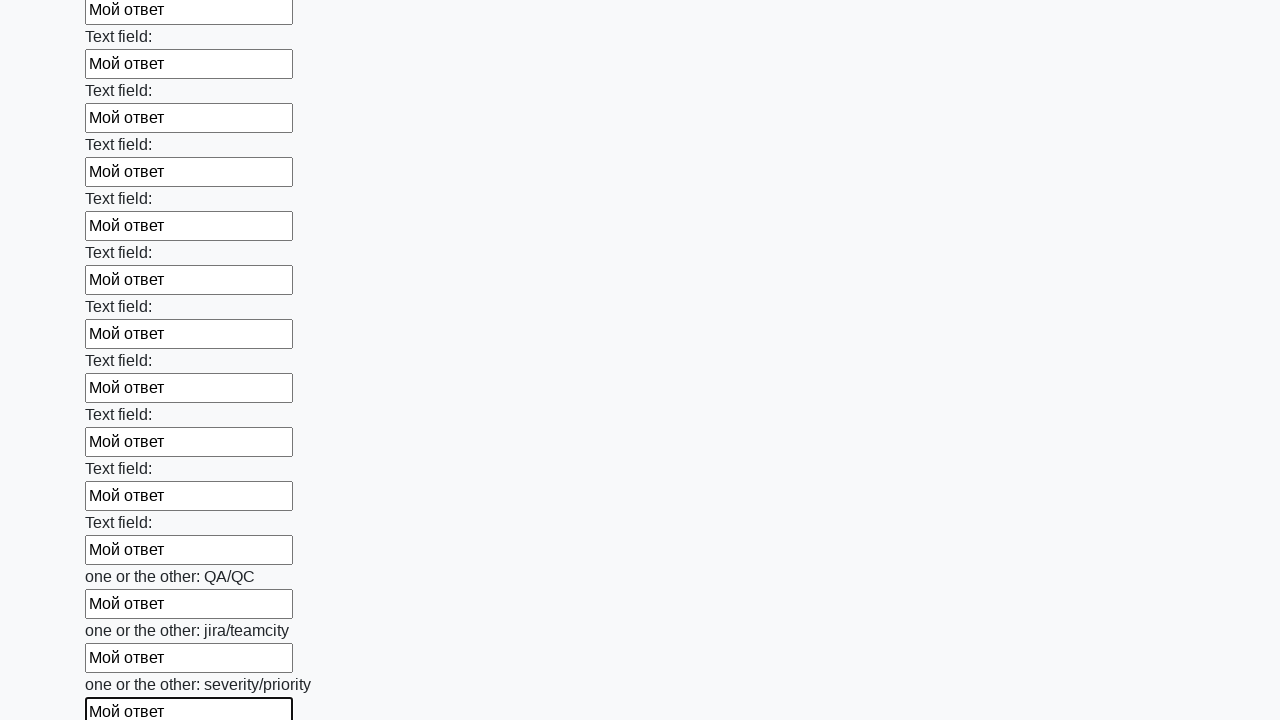

Filled an input field with 'Мой ответ' on input >> nth=90
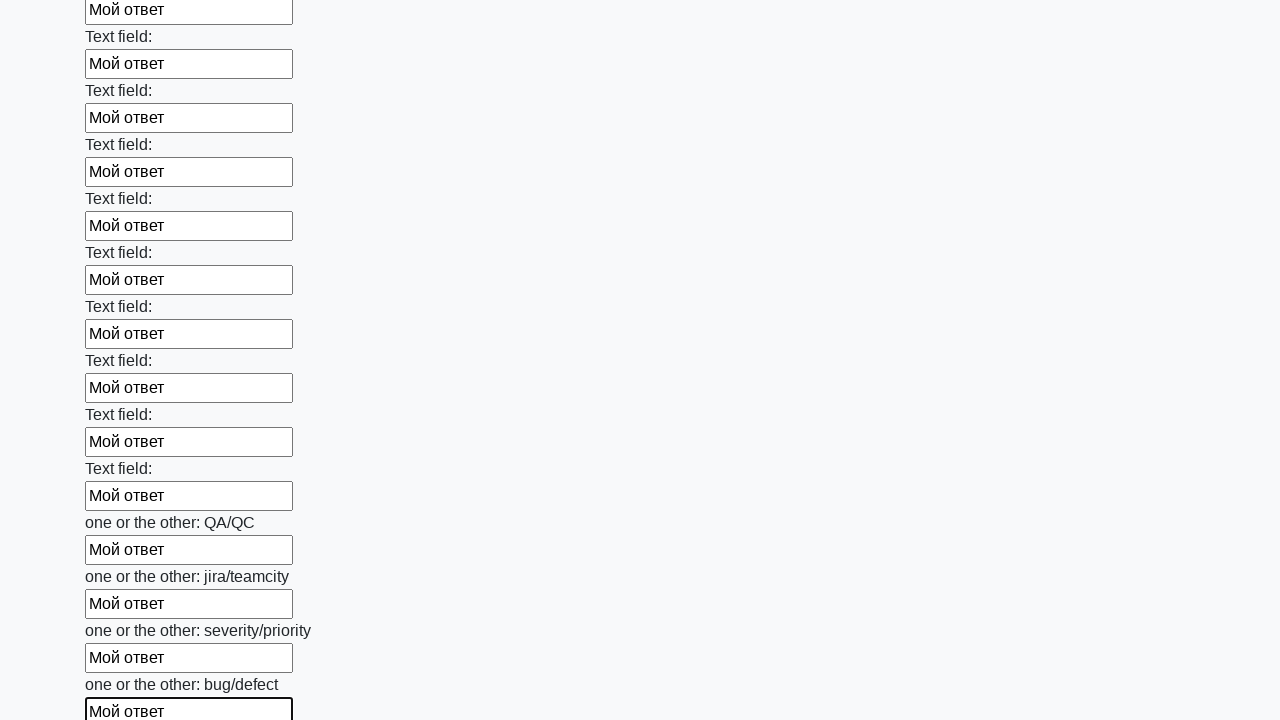

Filled an input field with 'Мой ответ' on input >> nth=91
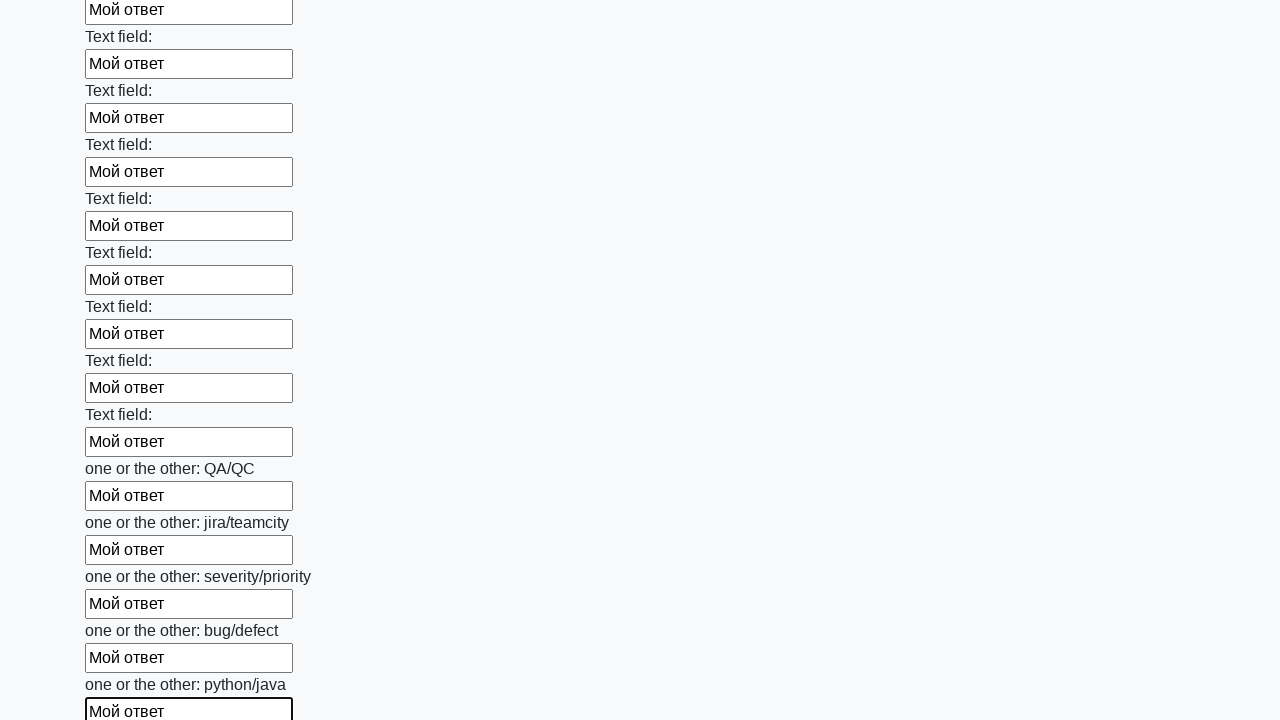

Filled an input field with 'Мой ответ' on input >> nth=92
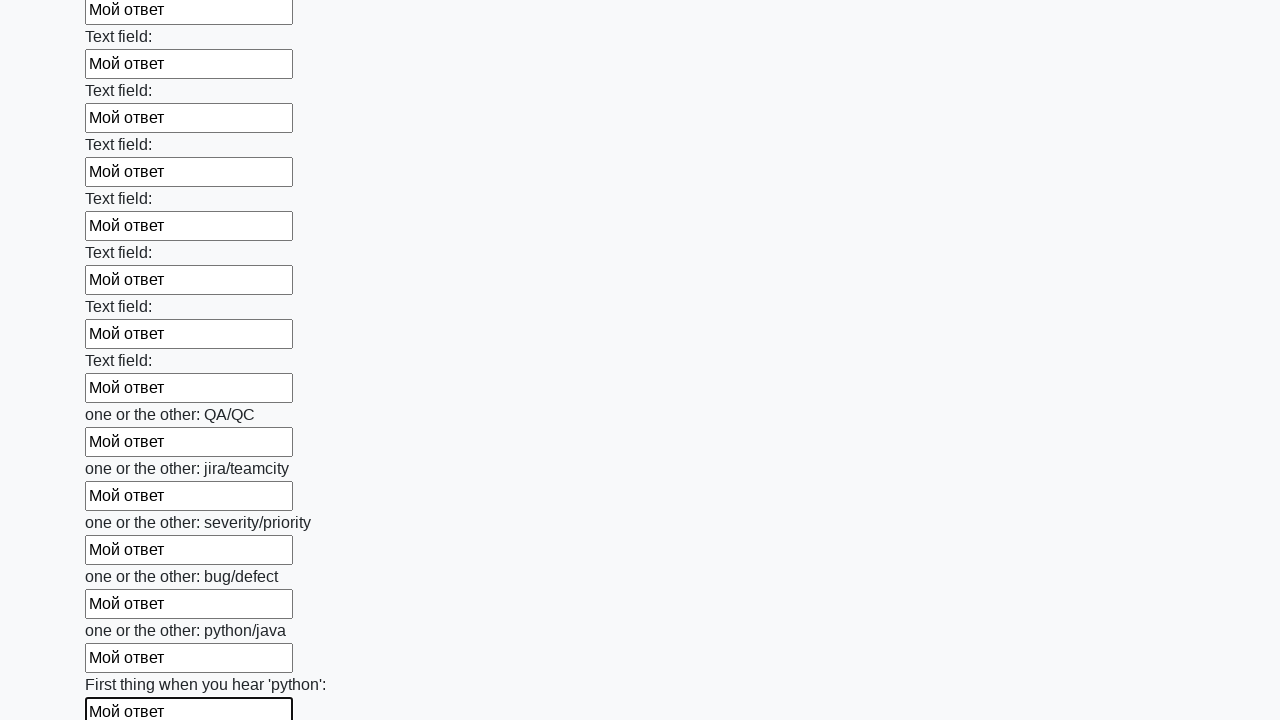

Filled an input field with 'Мой ответ' on input >> nth=93
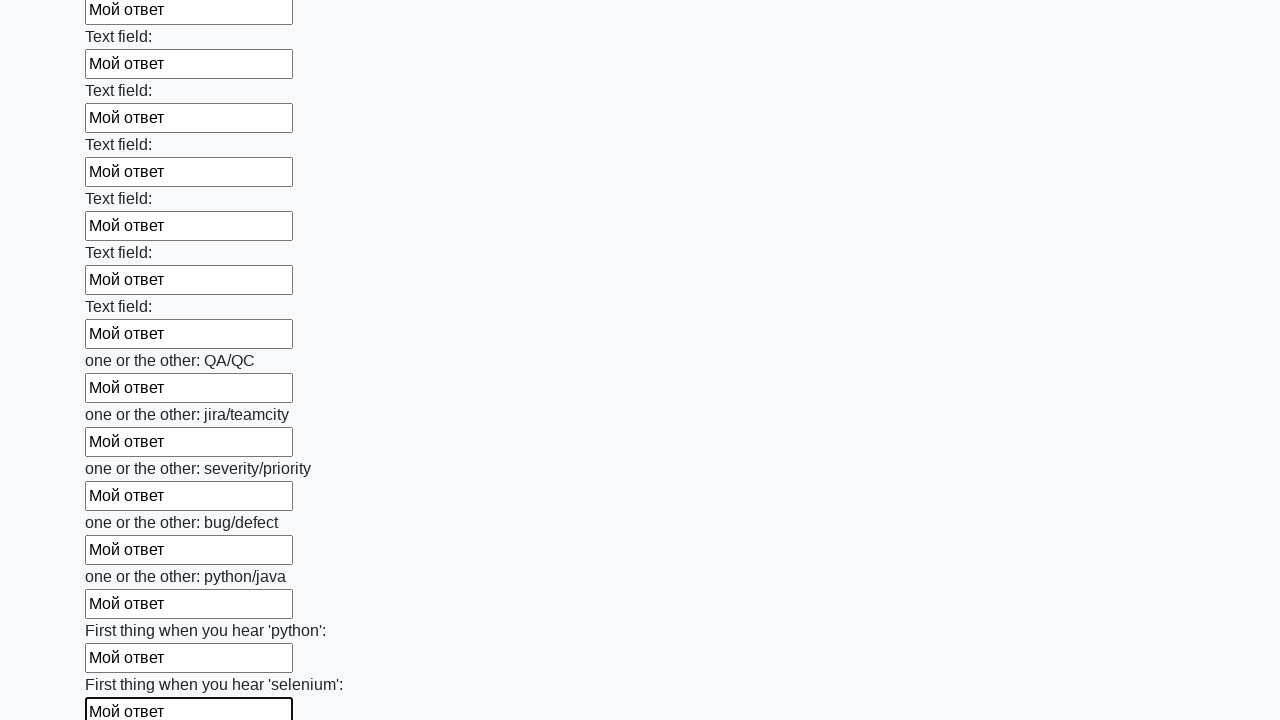

Filled an input field with 'Мой ответ' on input >> nth=94
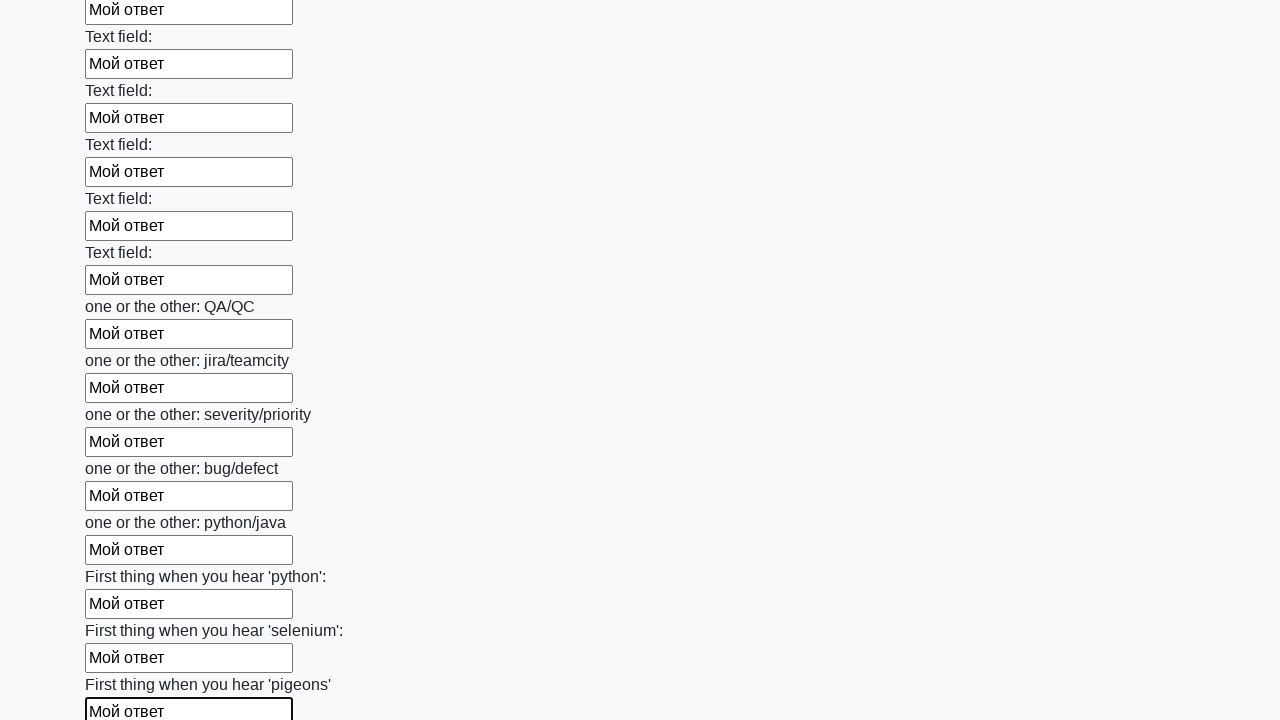

Filled an input field with 'Мой ответ' on input >> nth=95
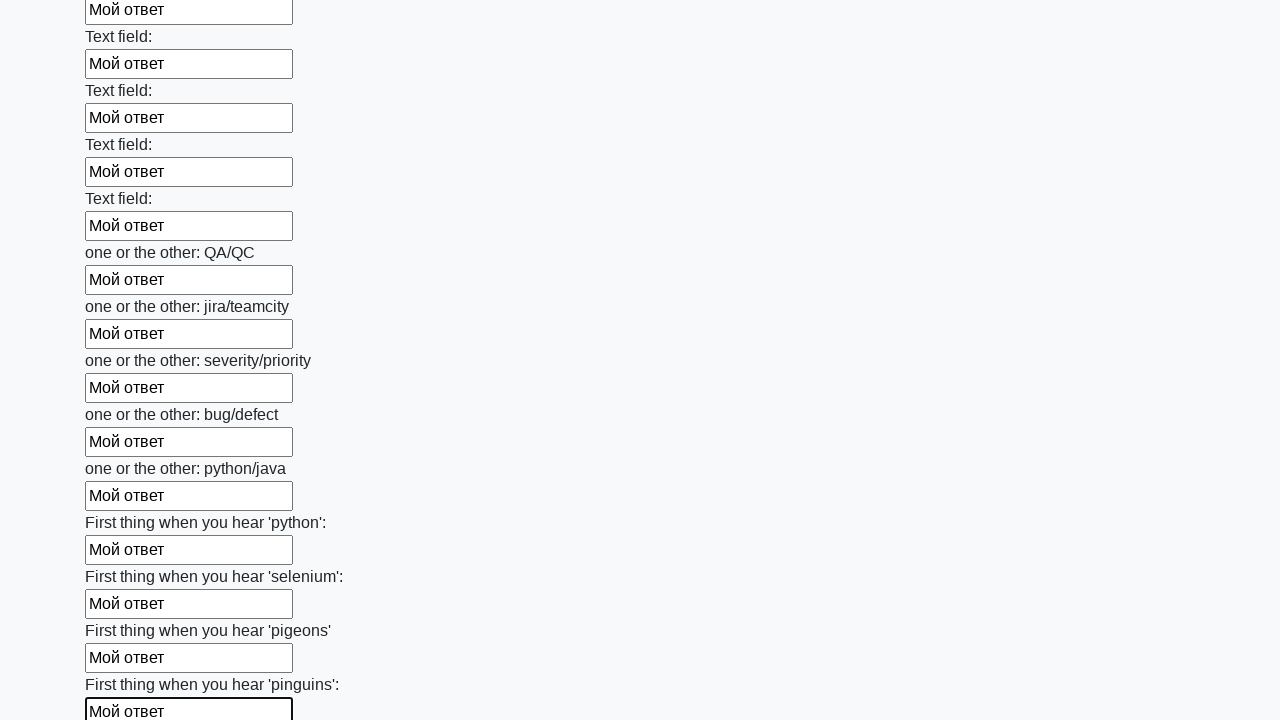

Filled an input field with 'Мой ответ' on input >> nth=96
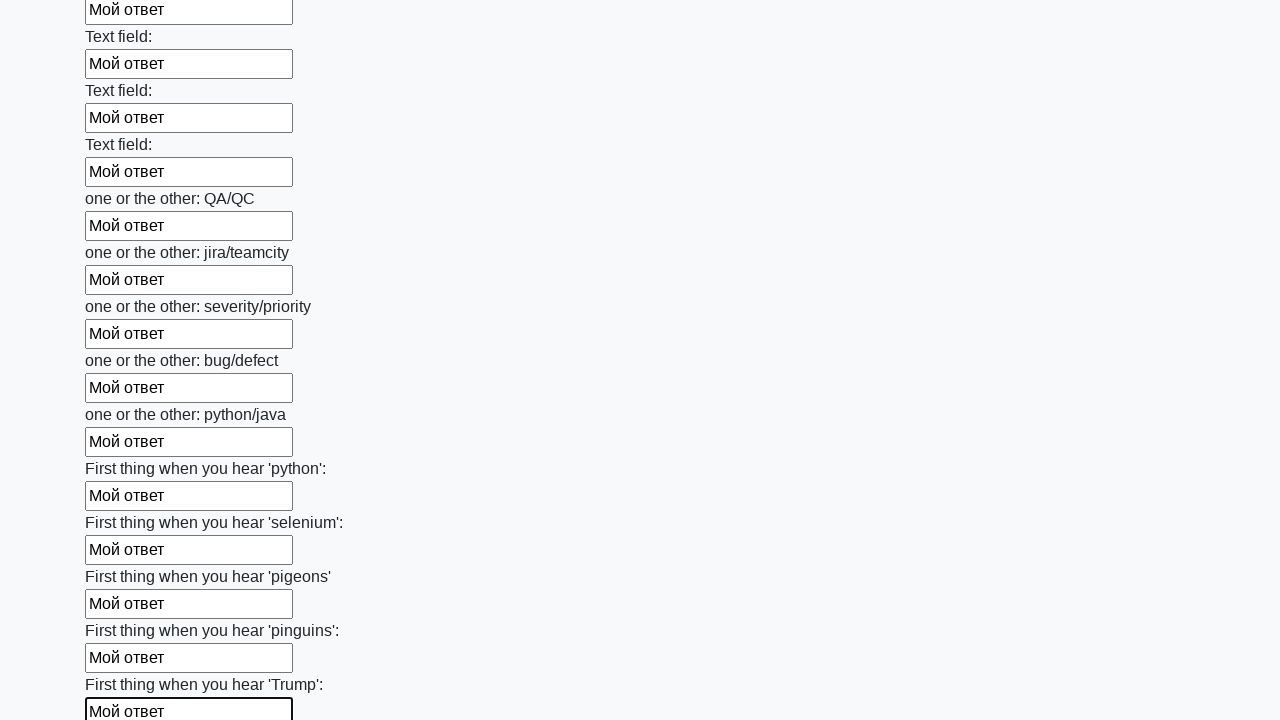

Filled an input field with 'Мой ответ' on input >> nth=97
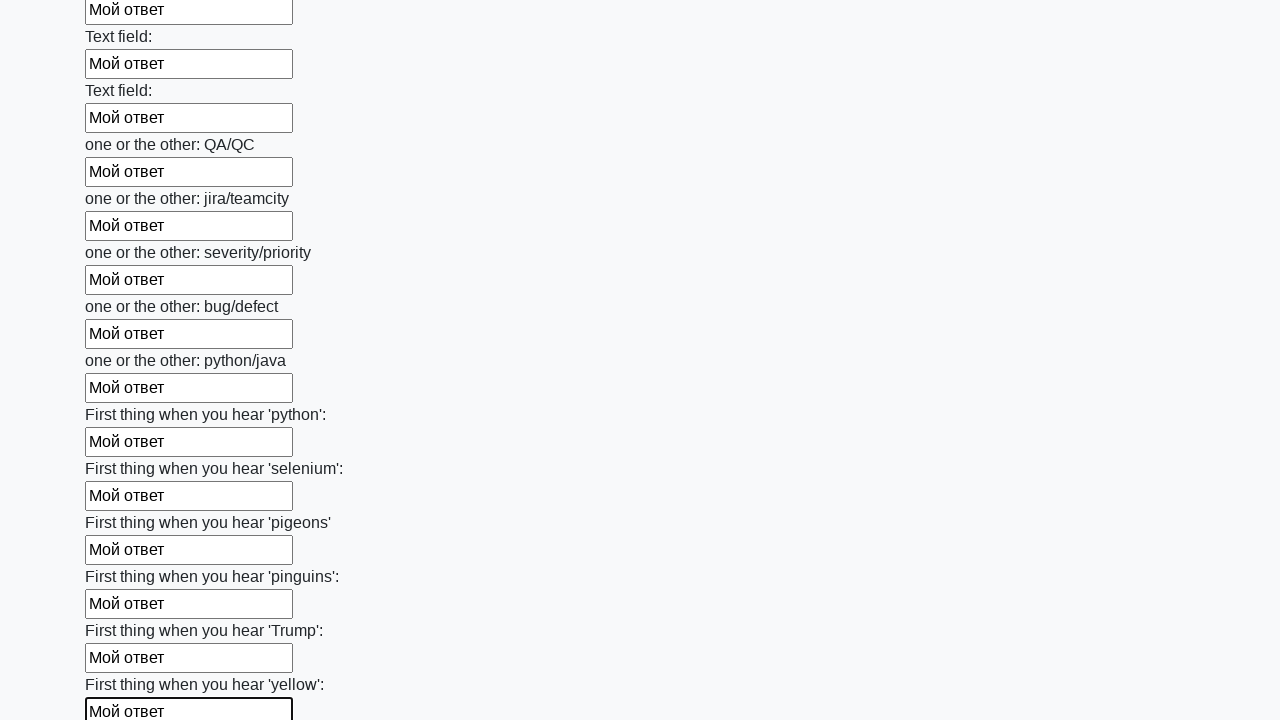

Filled an input field with 'Мой ответ' on input >> nth=98
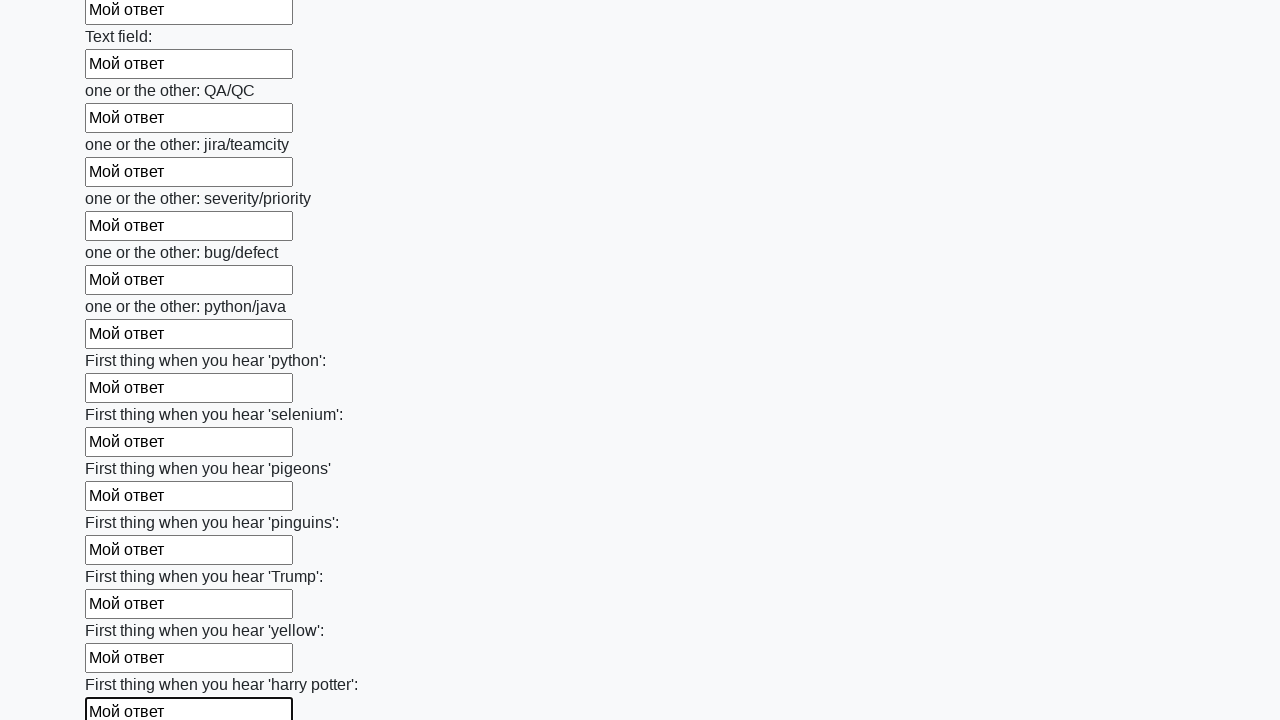

Filled an input field with 'Мой ответ' on input >> nth=99
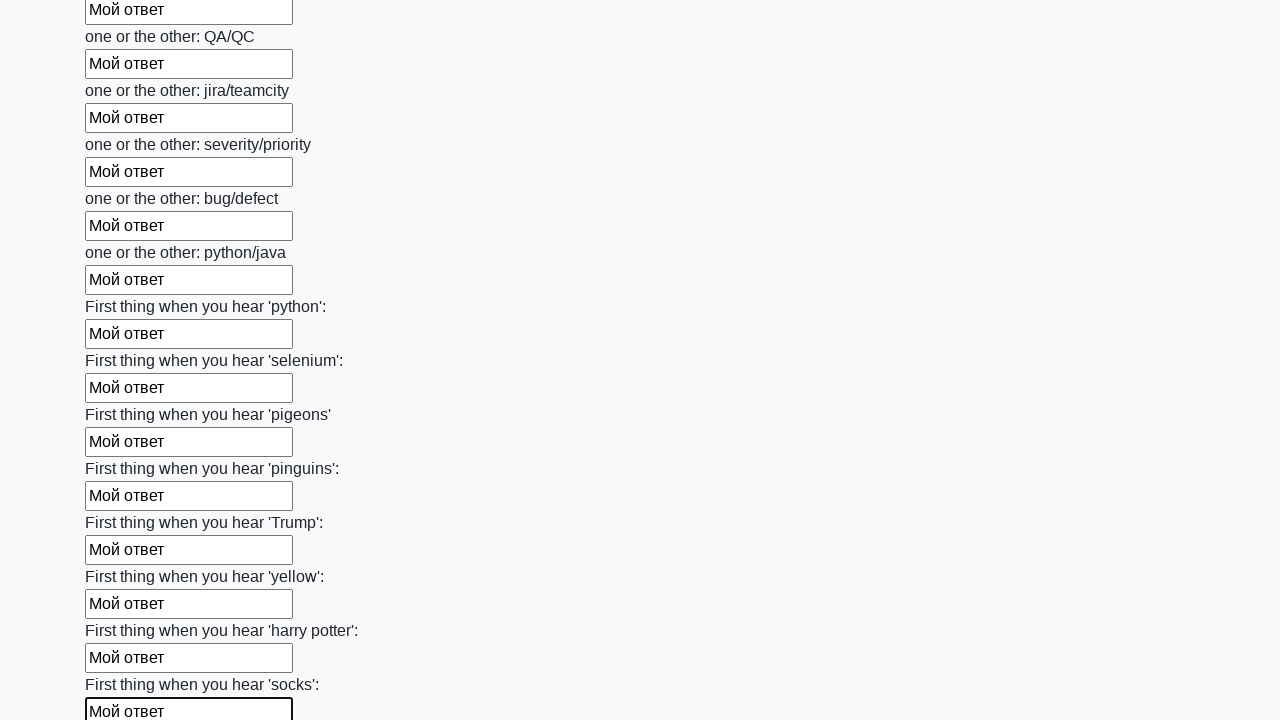

Clicked submit button to submit the form at (123, 611) on button.btn
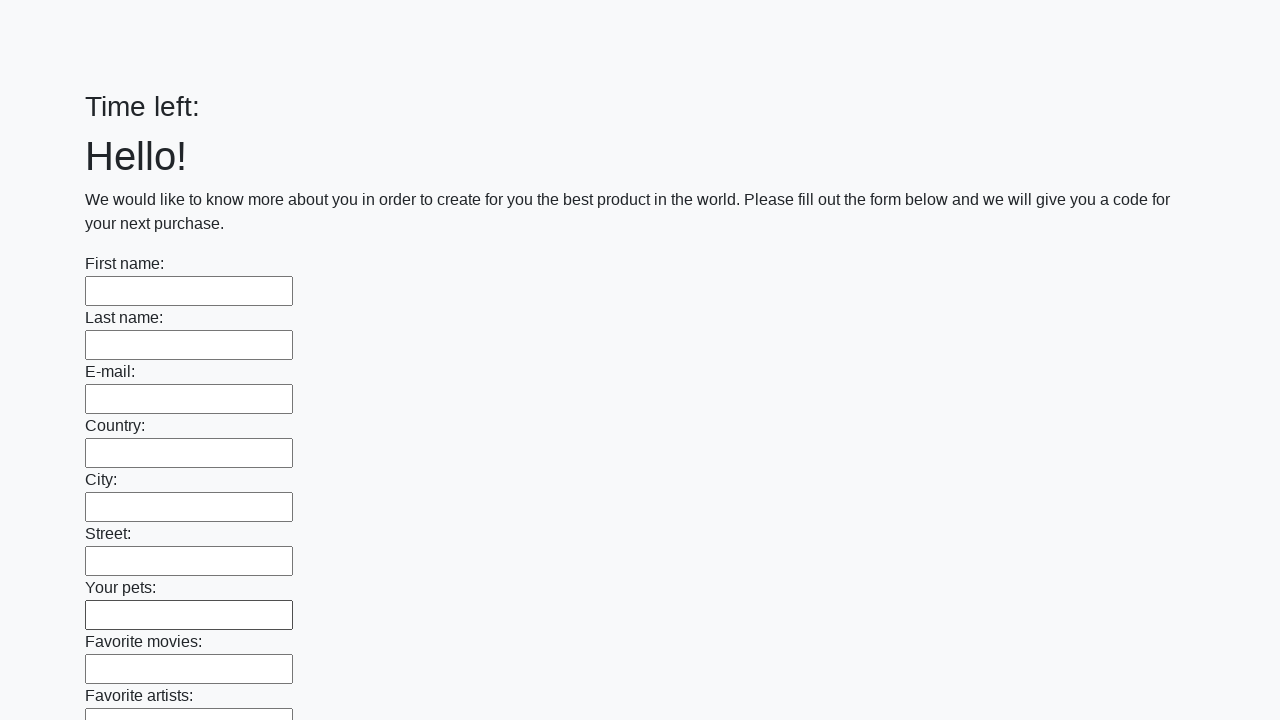

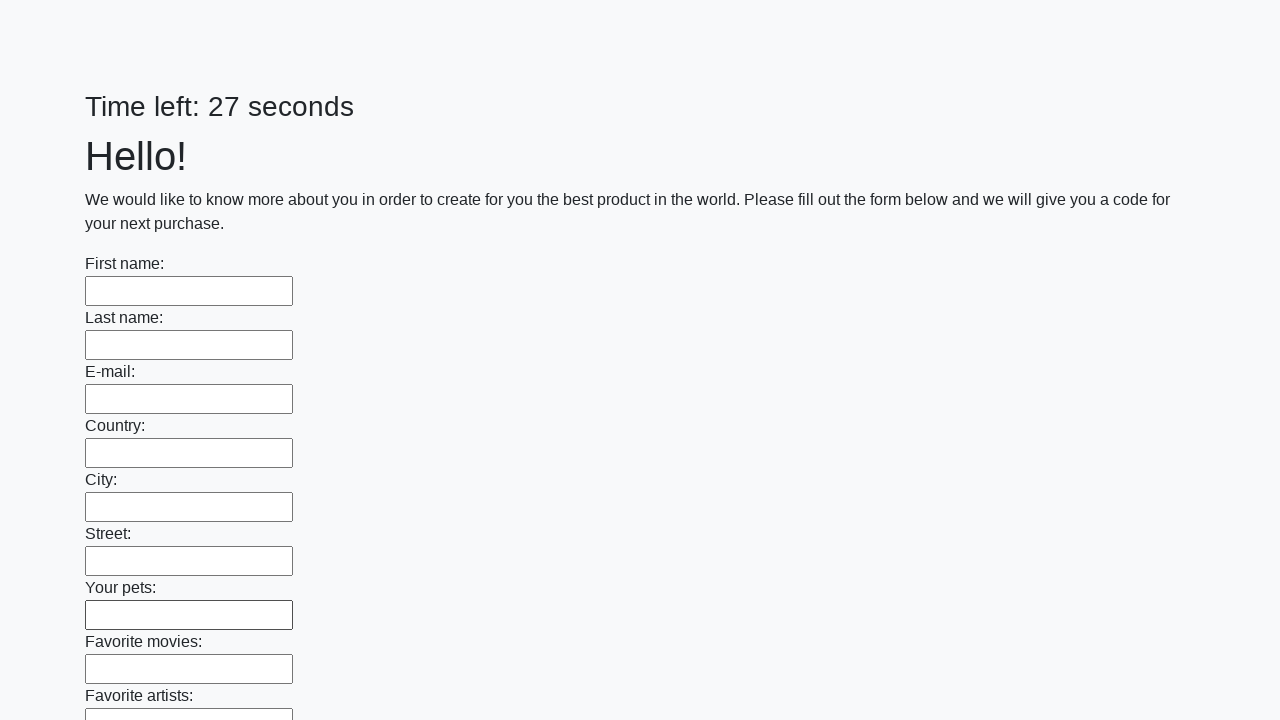